Tests smart scrolling functionality on a GitHub page by scrolling down with human-like breaks until reaching the bottom of the page

Starting URL: https://github.com/hayj/Scroller/blob/master/scroller/scroller.py

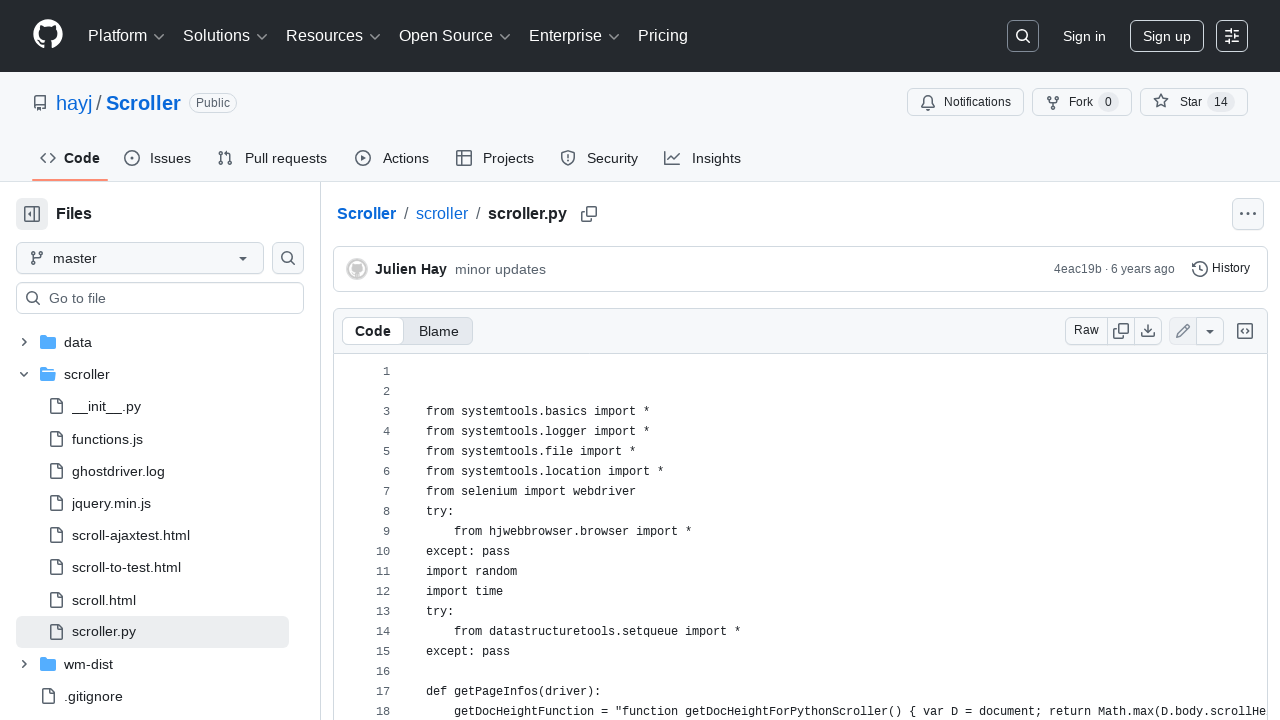

Waited for page to reach domcontentloaded state
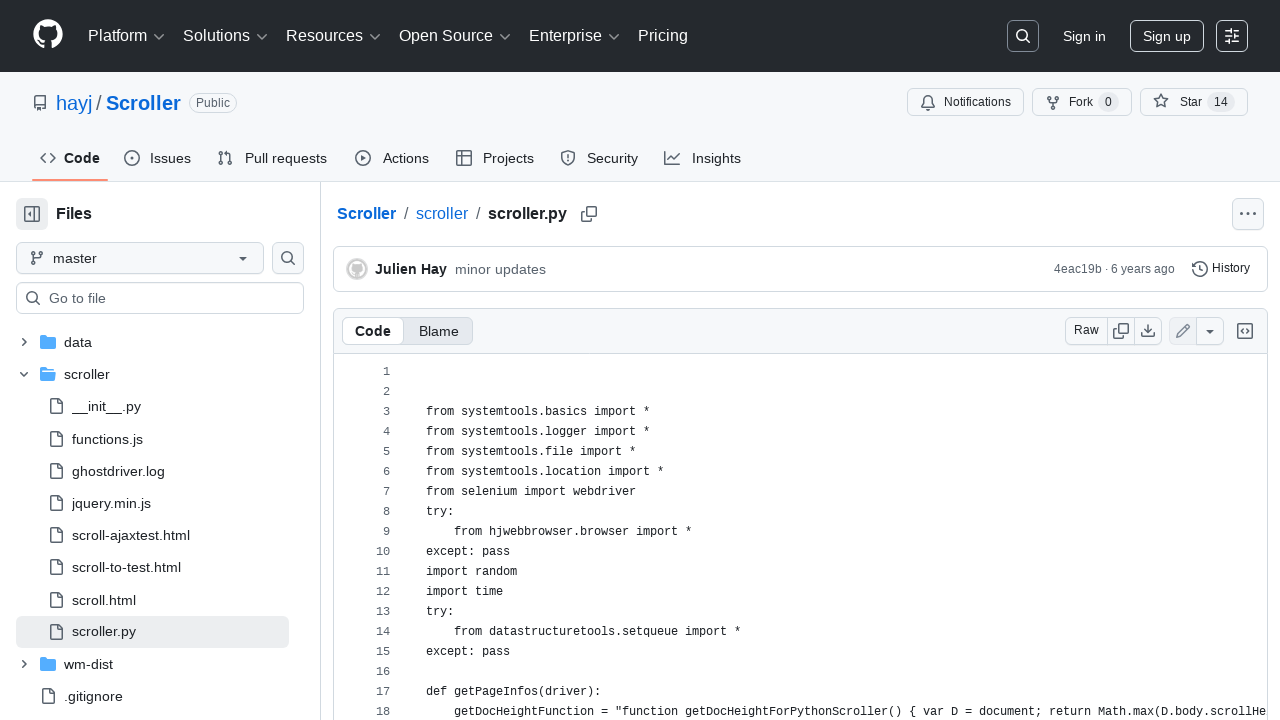

Retrieved initial page height
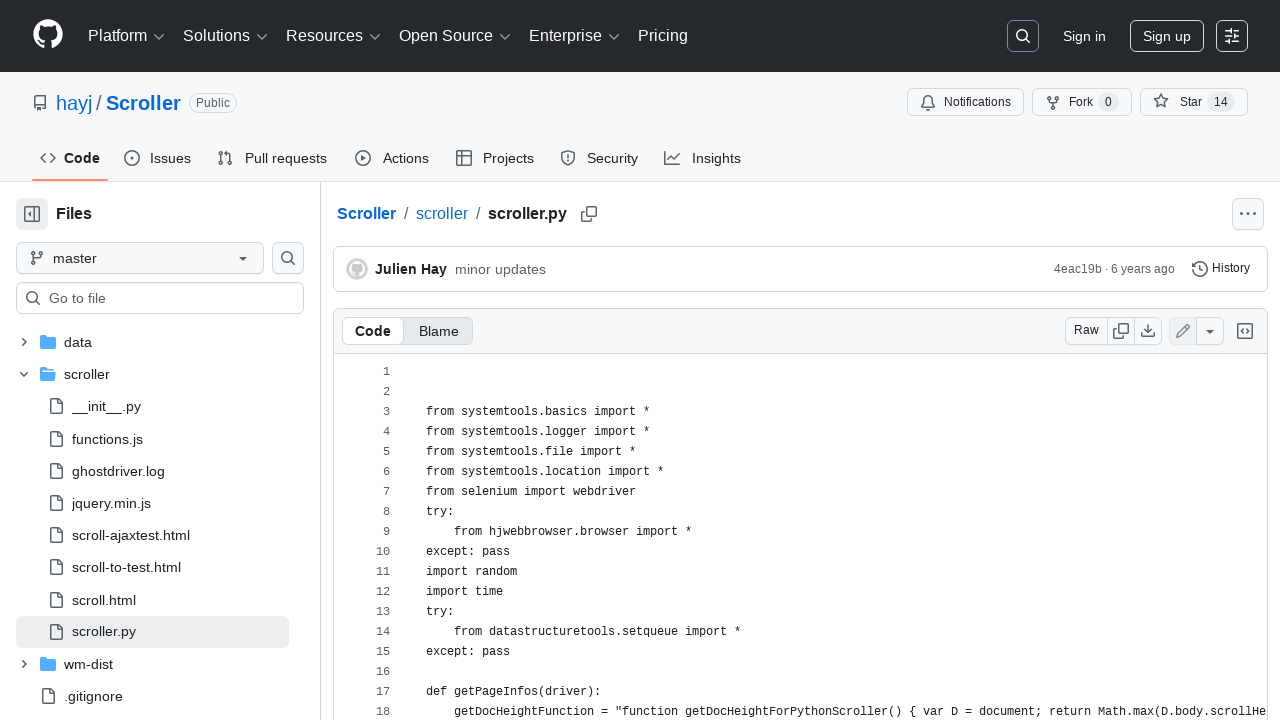

Scrolled down by 80% of viewport height
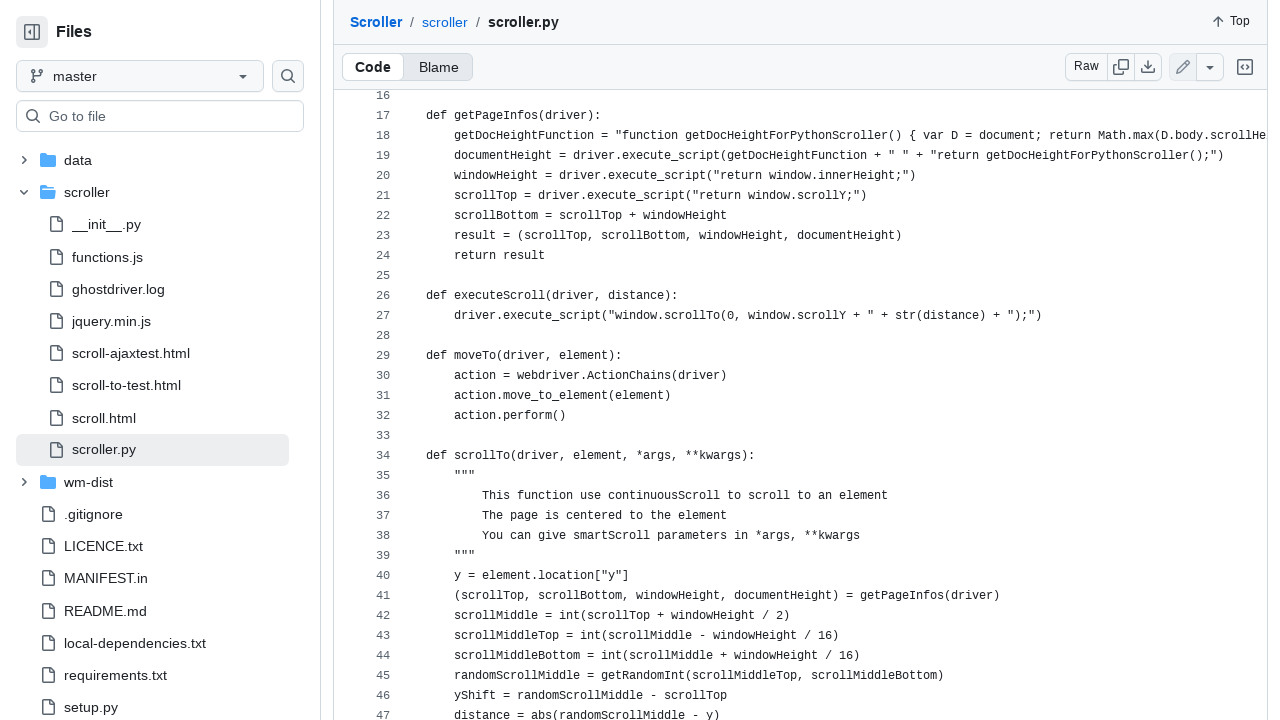

Waited 500ms to simulate human reading
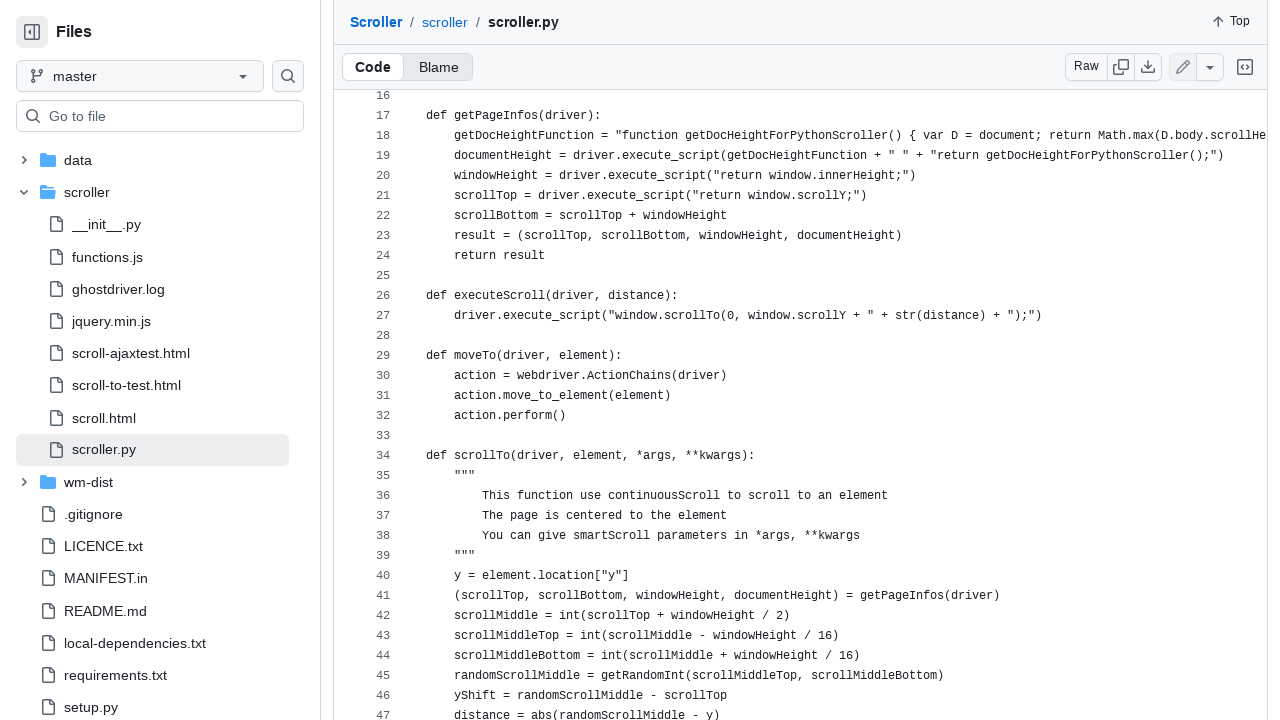

Retrieved current page height
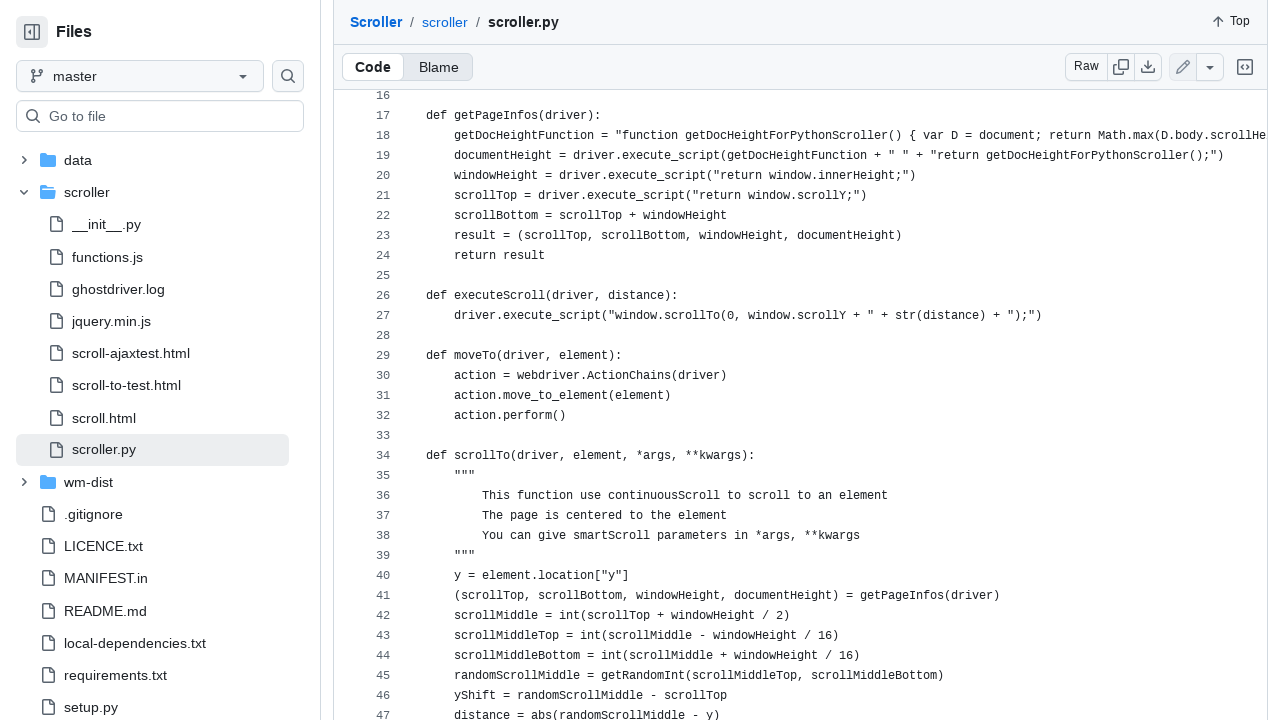

Retrieved current scroll position
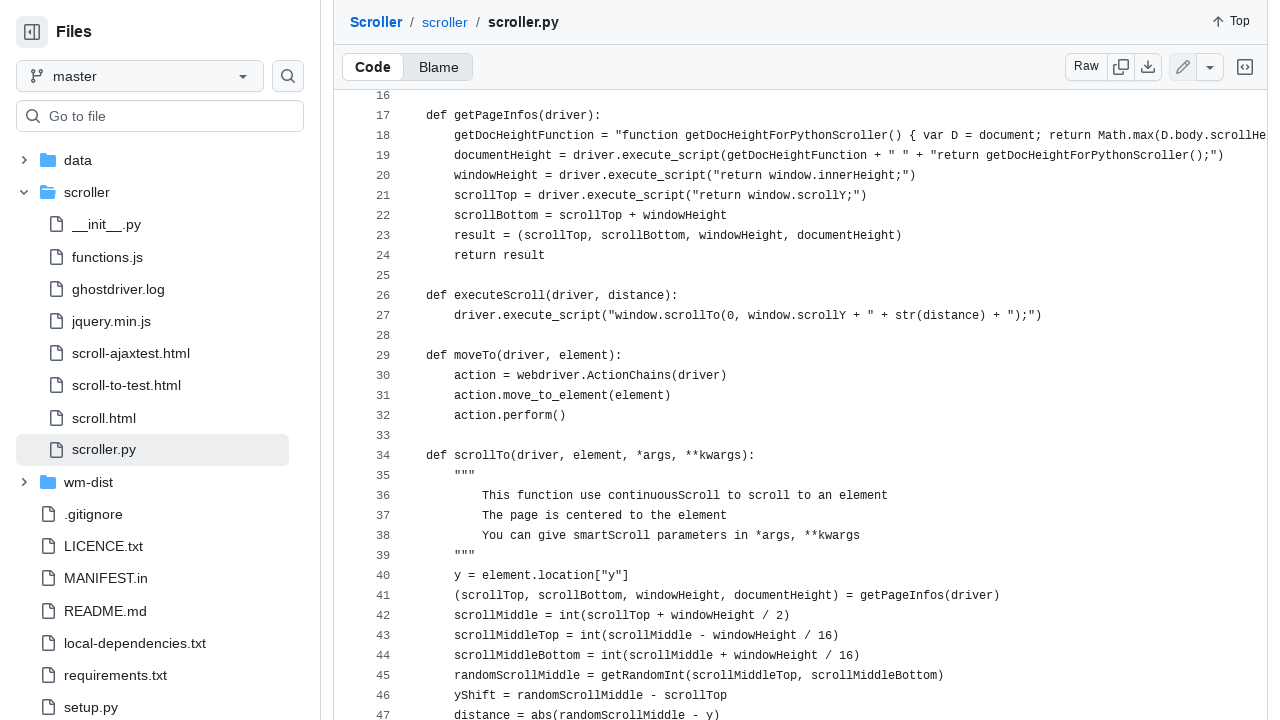

Scrolled down by 80% of viewport height
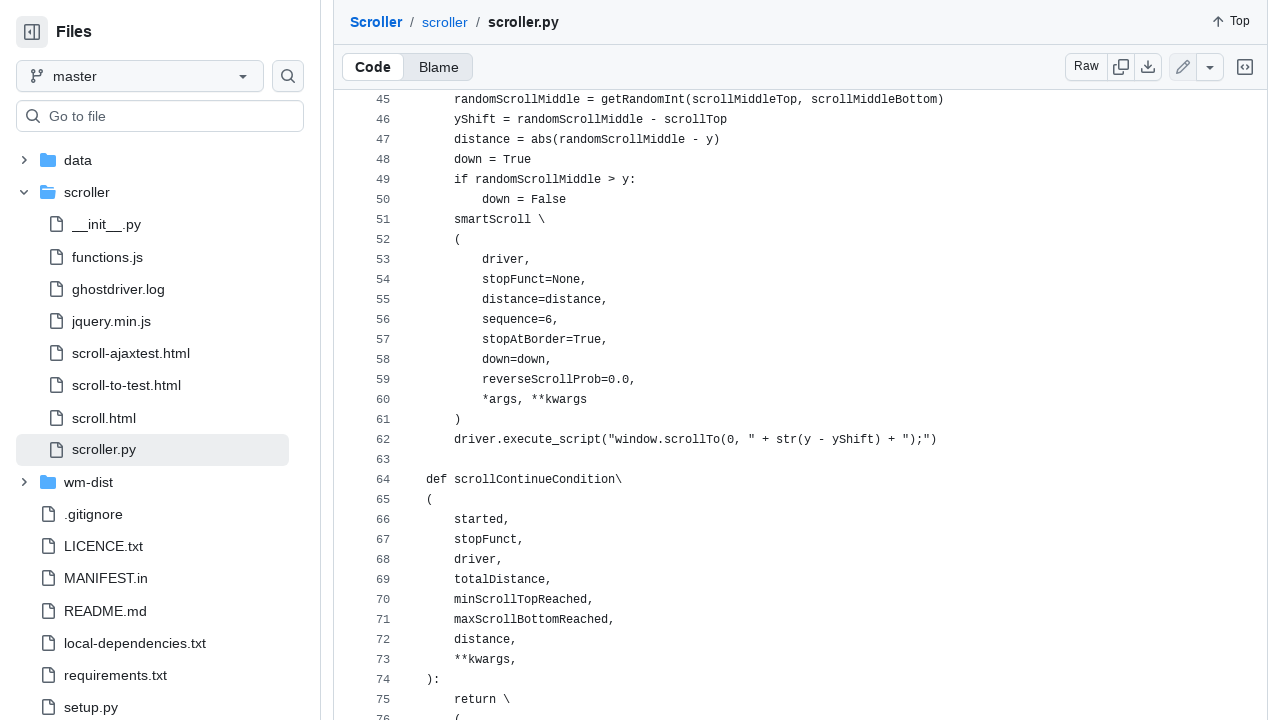

Waited 500ms to simulate human reading
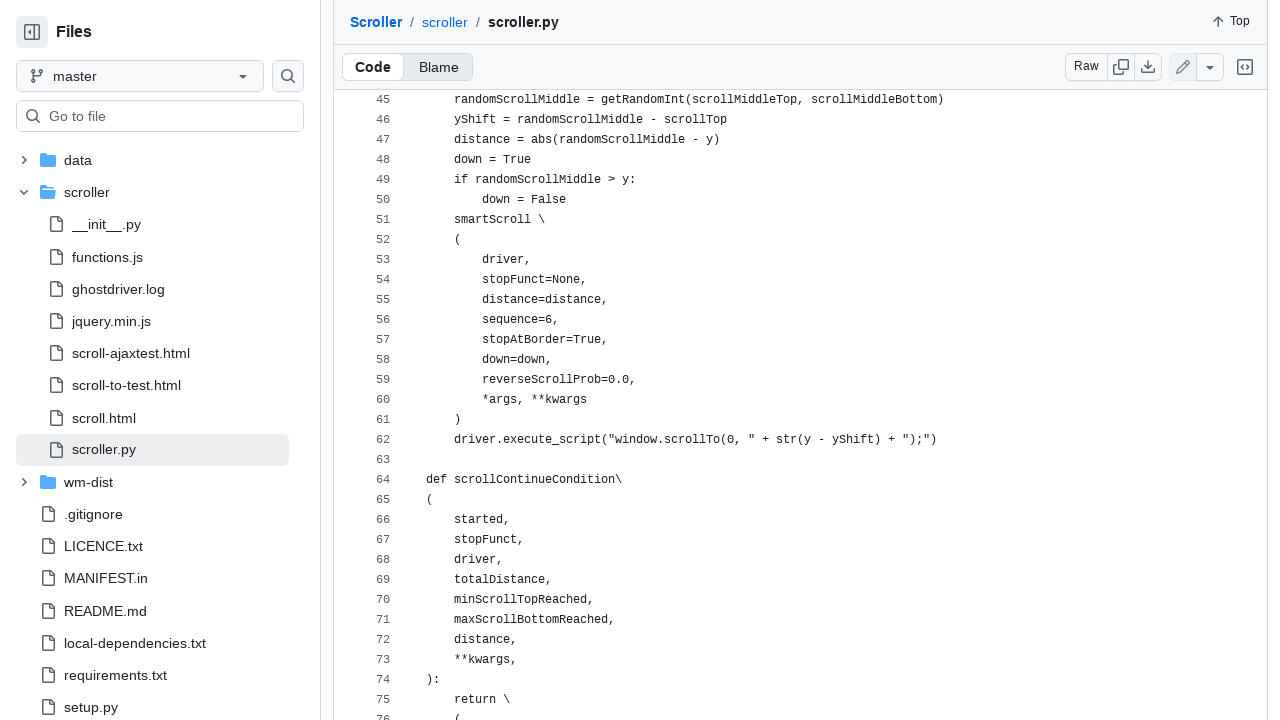

Retrieved current page height
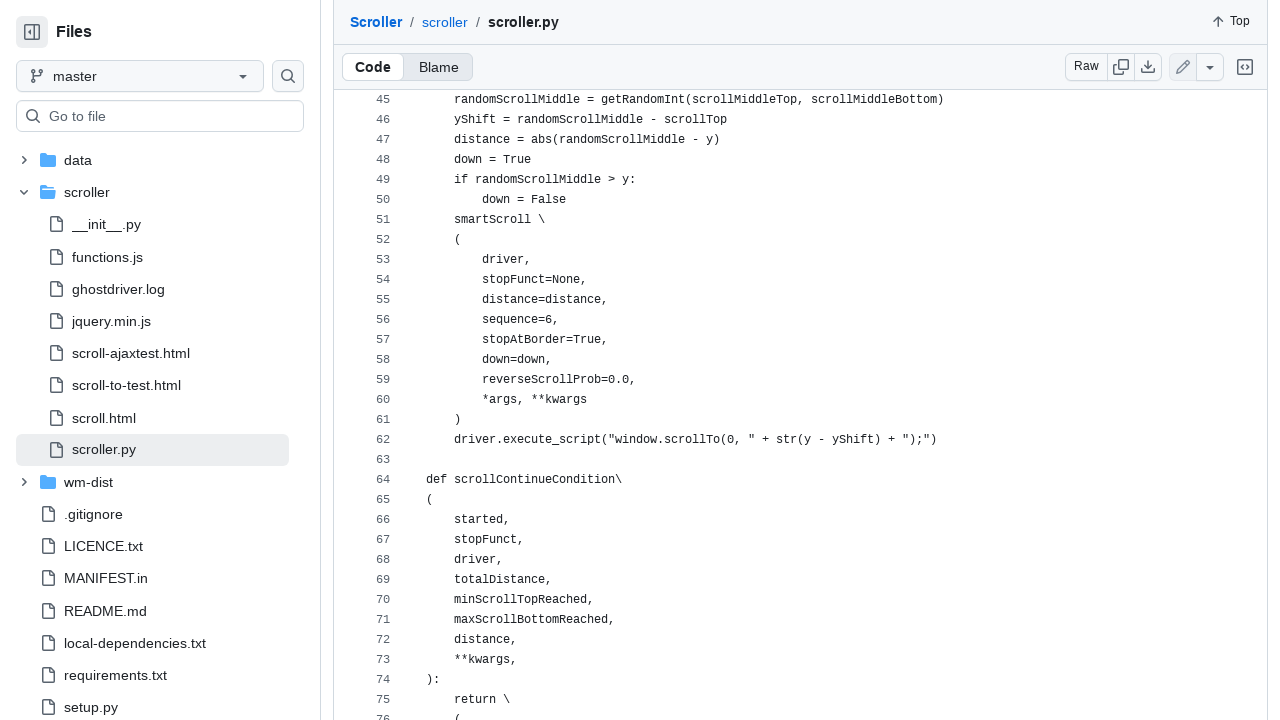

Retrieved current scroll position
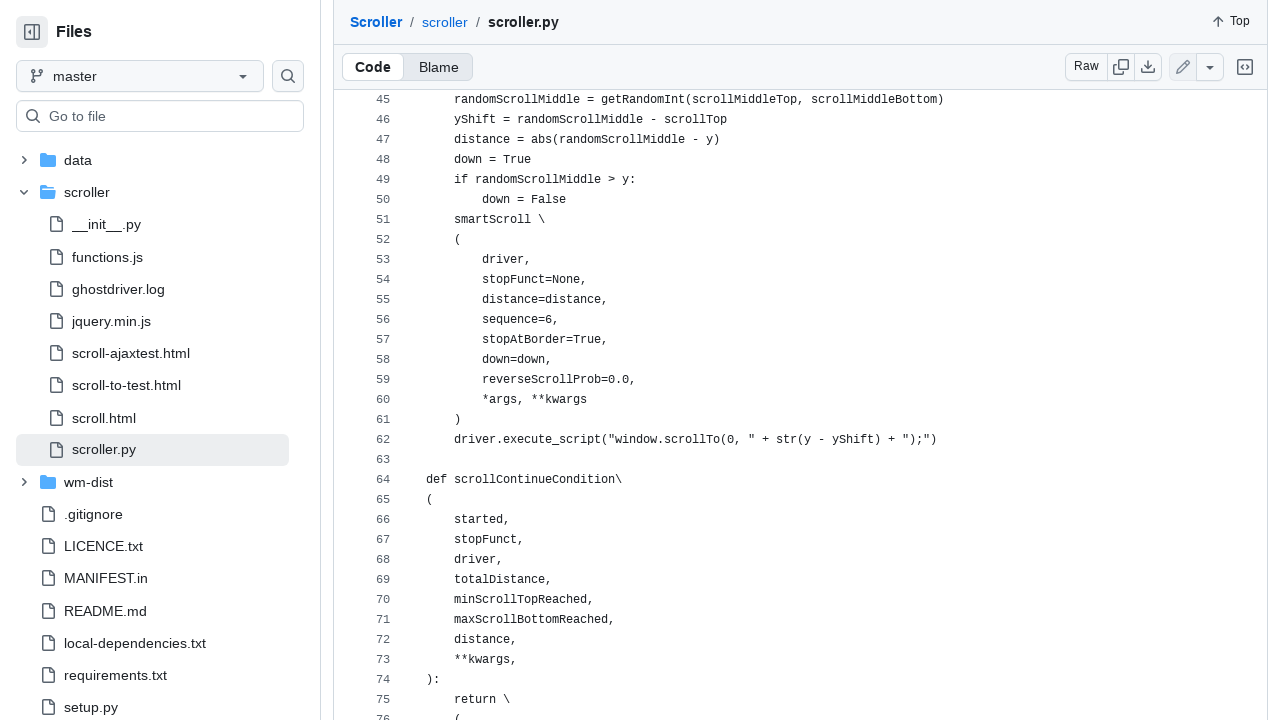

Scrolled down by 80% of viewport height
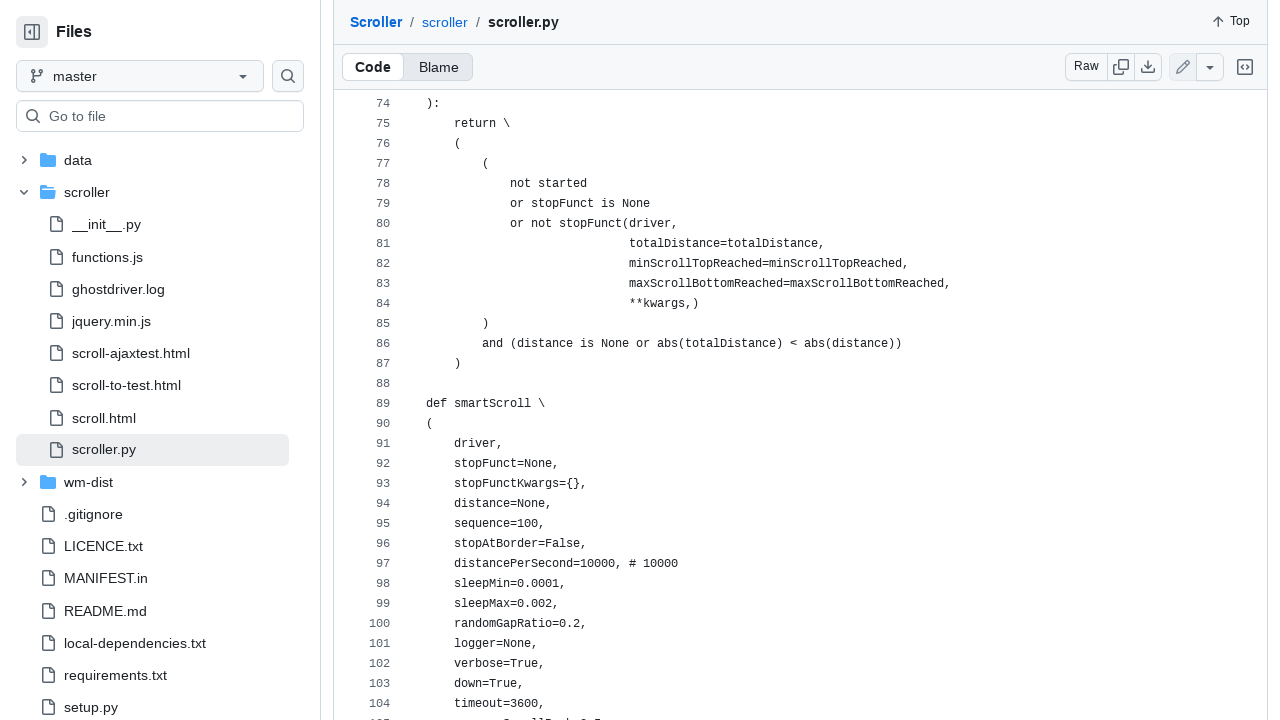

Waited 500ms to simulate human reading
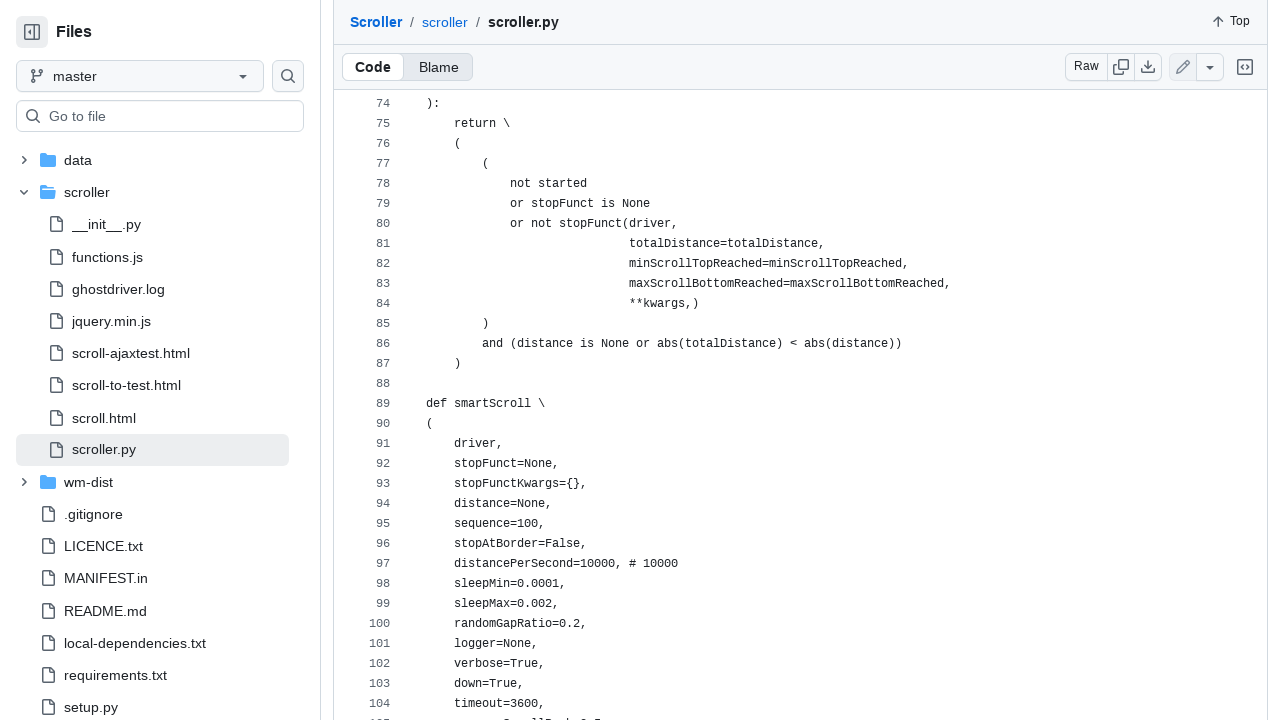

Retrieved current page height
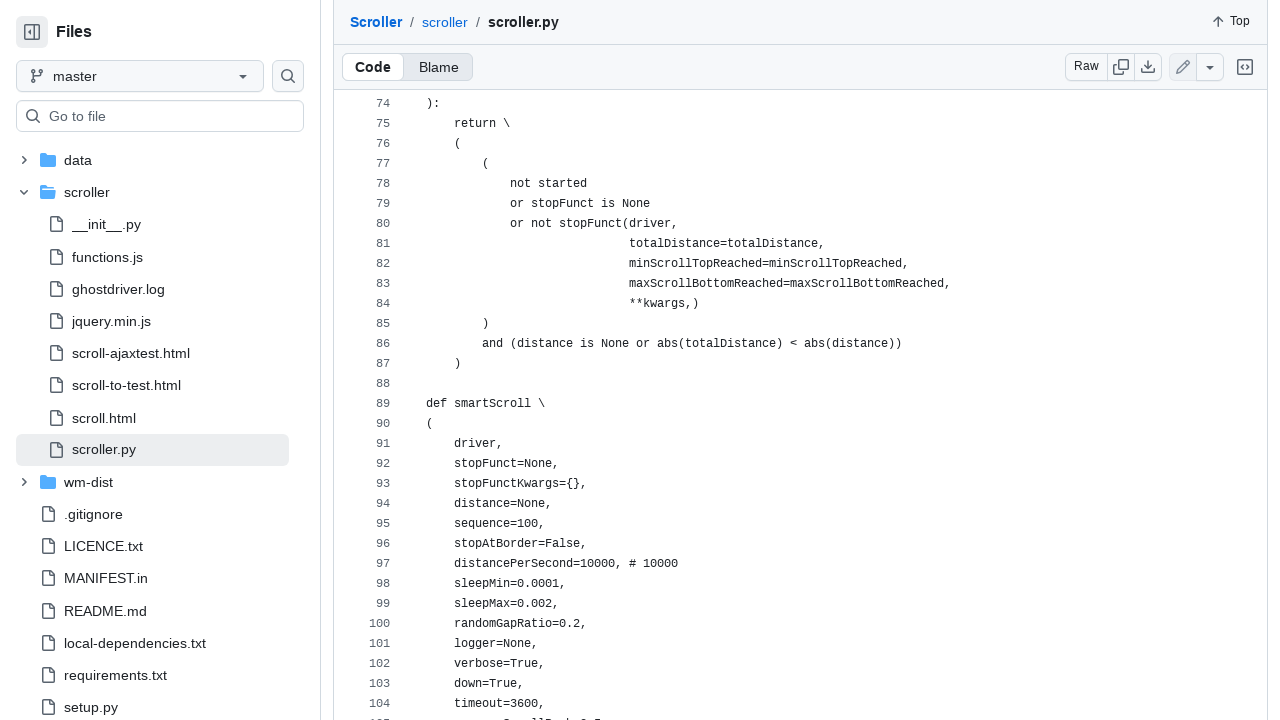

Retrieved current scroll position
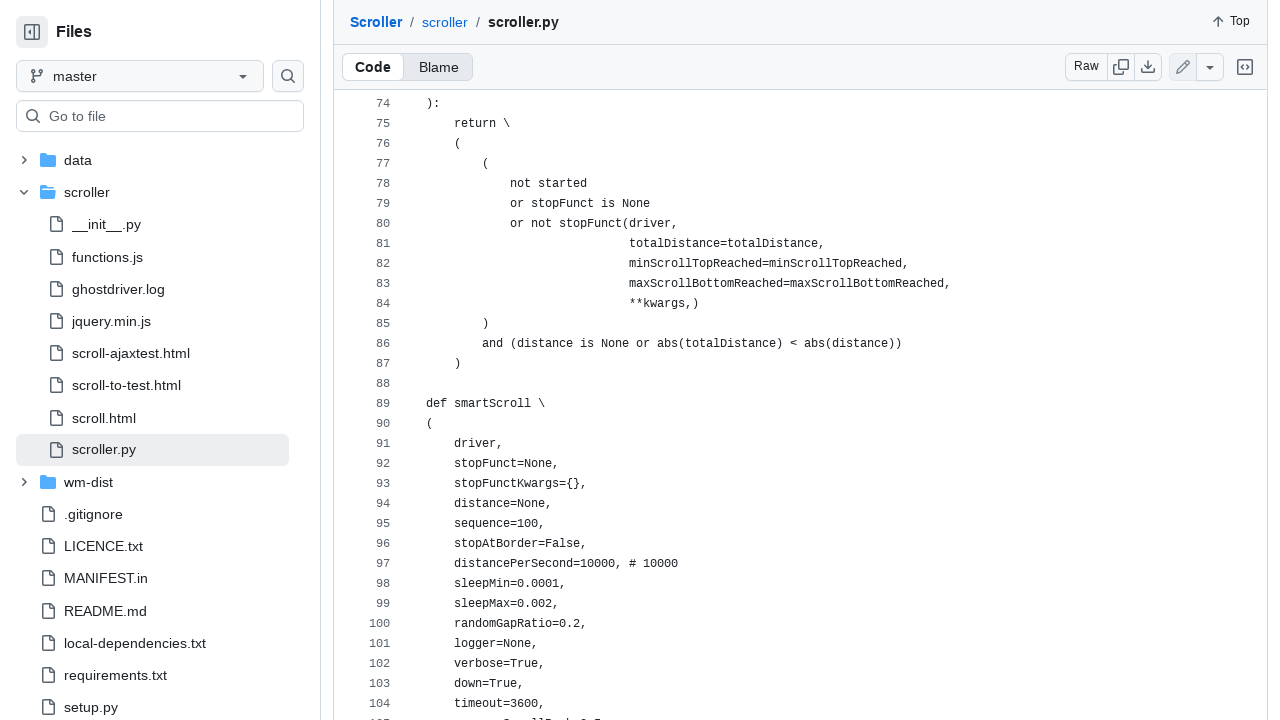

Scrolled down by 80% of viewport height
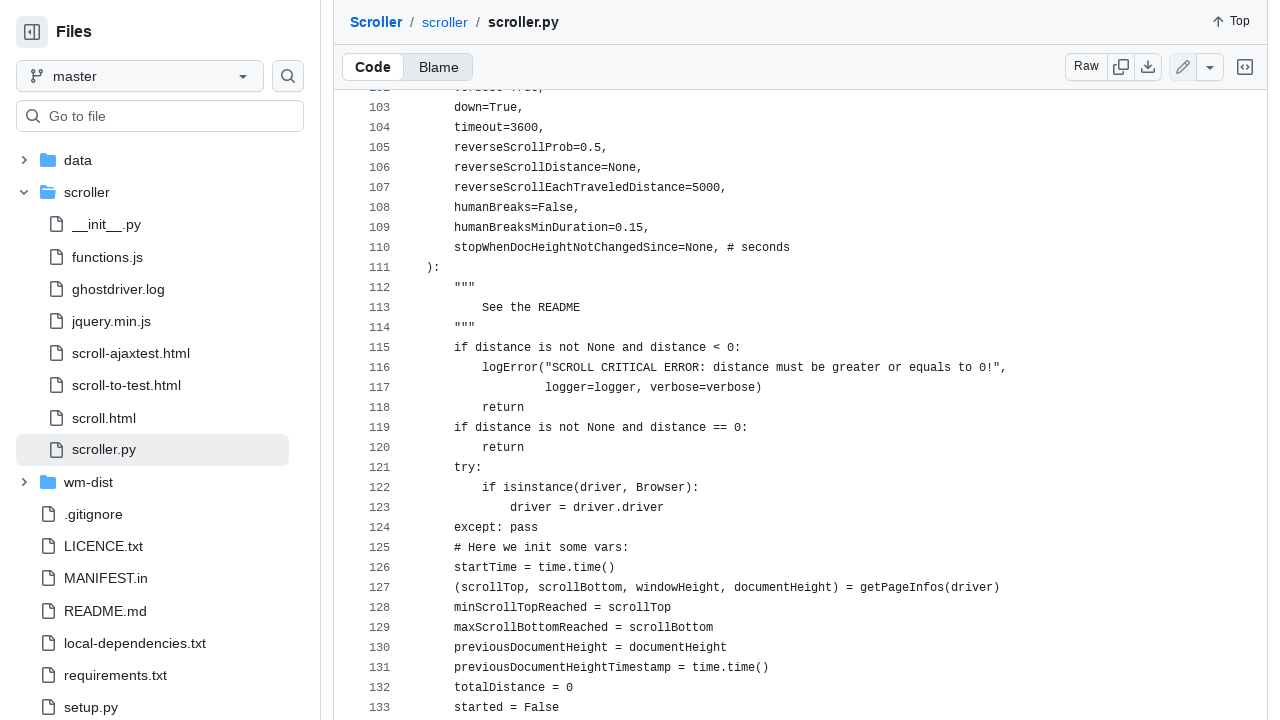

Waited 500ms to simulate human reading
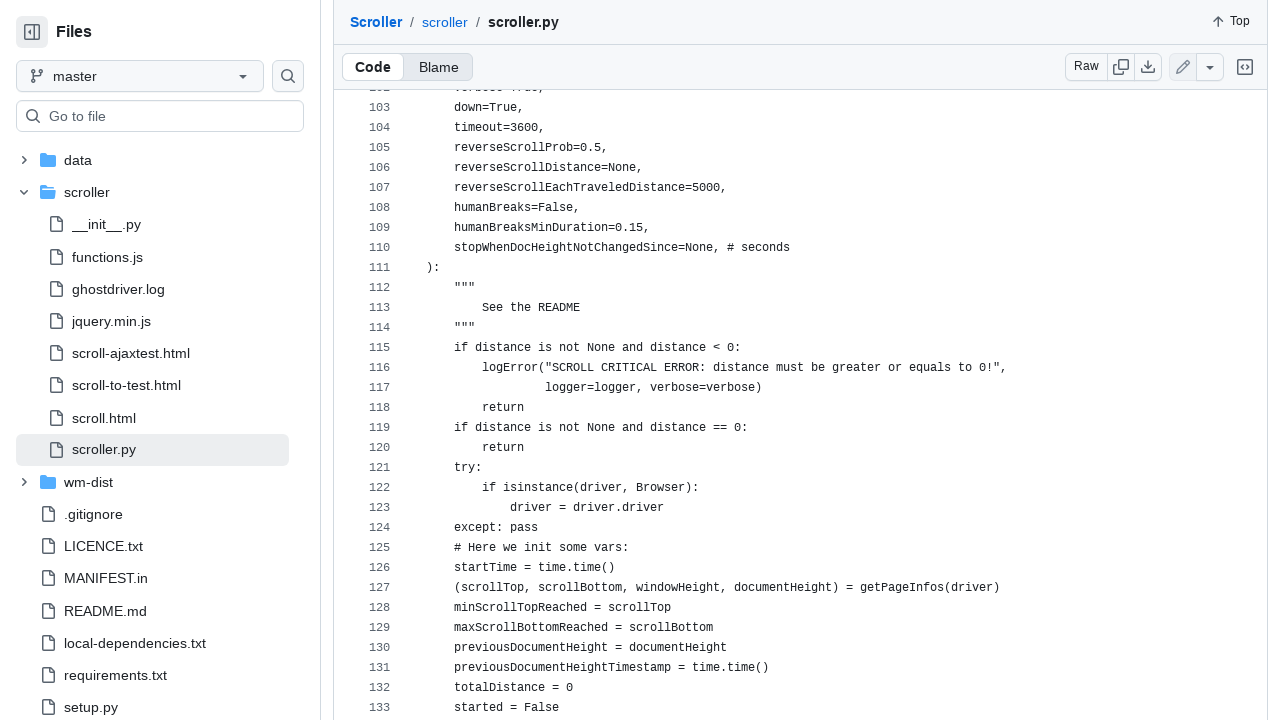

Retrieved current page height
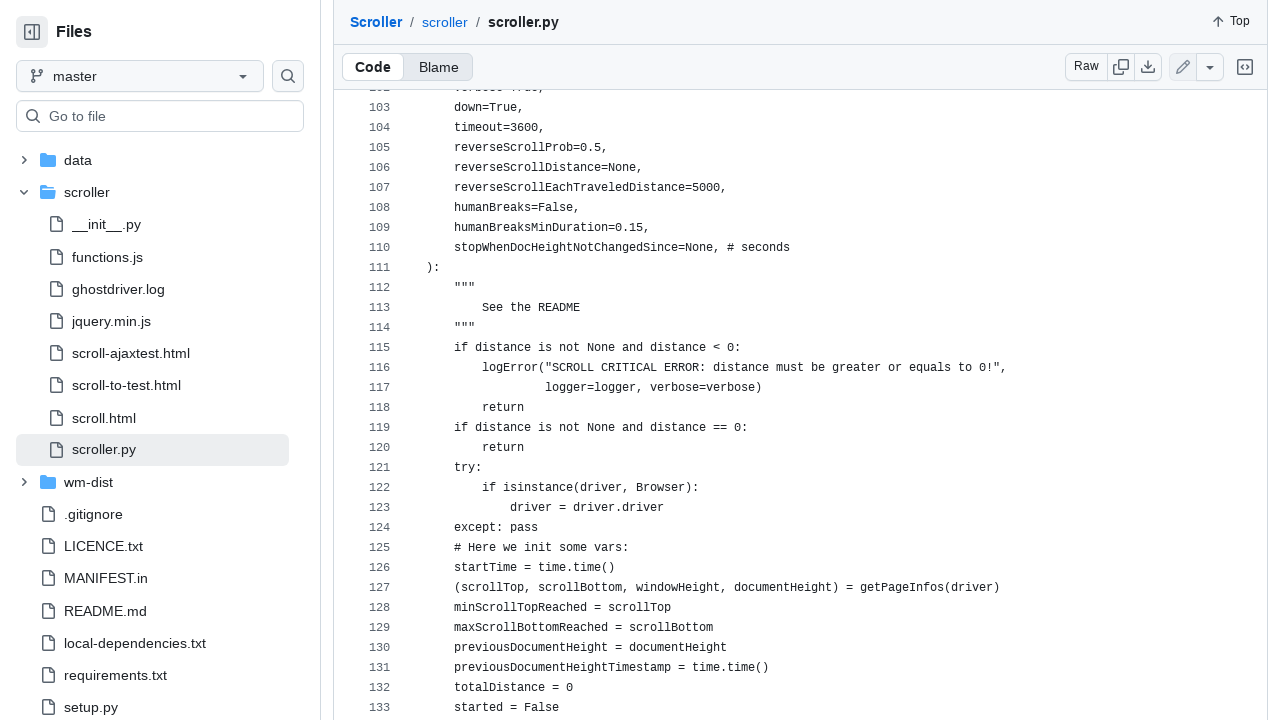

Retrieved current scroll position
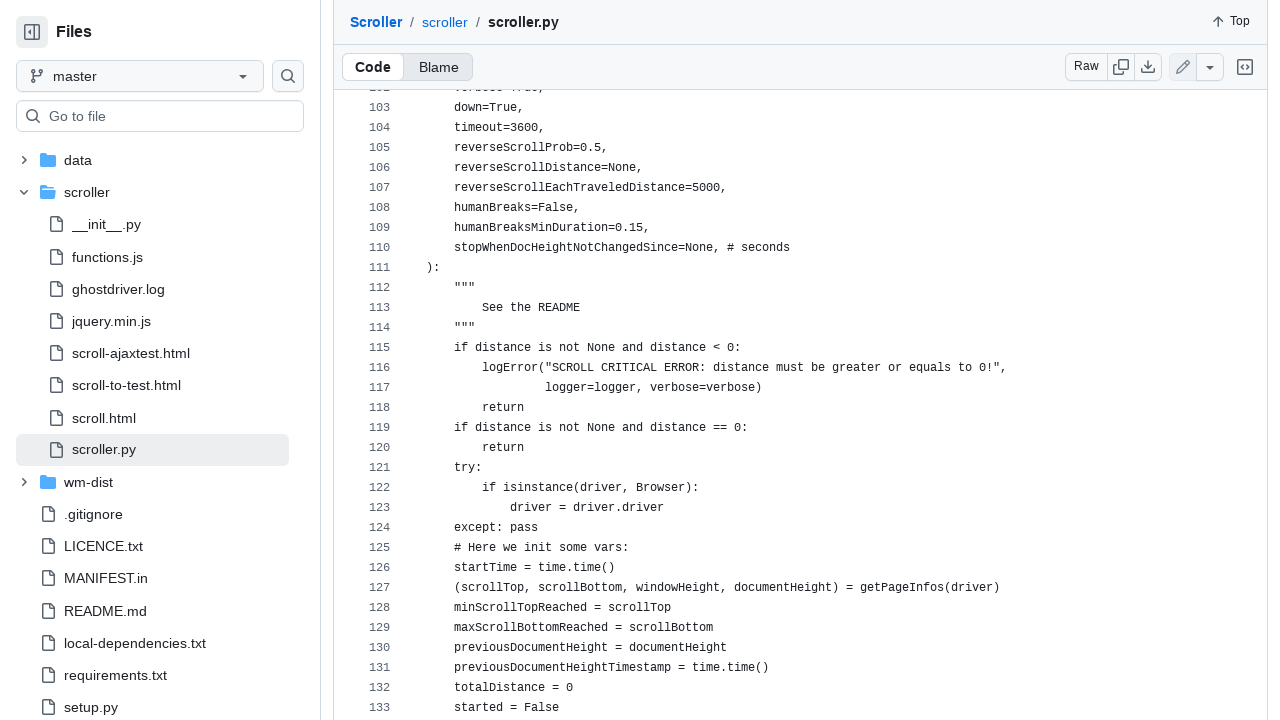

Scrolled down by 80% of viewport height
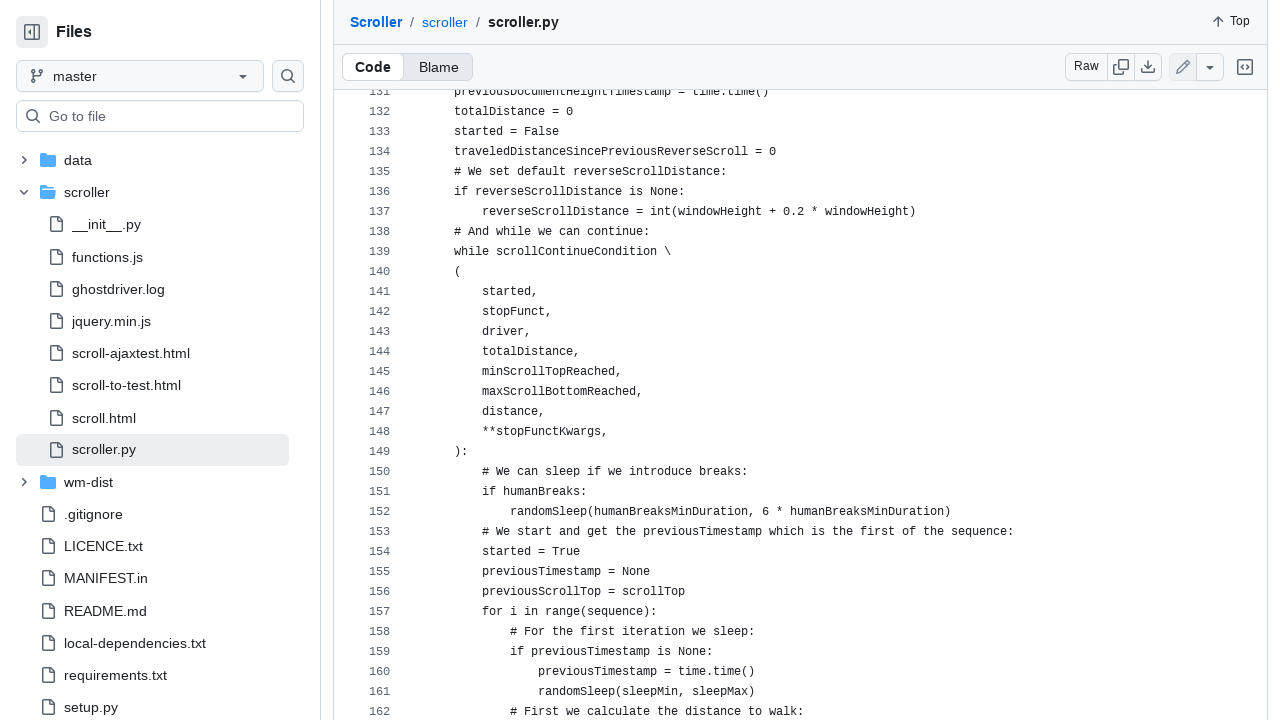

Waited 500ms to simulate human reading
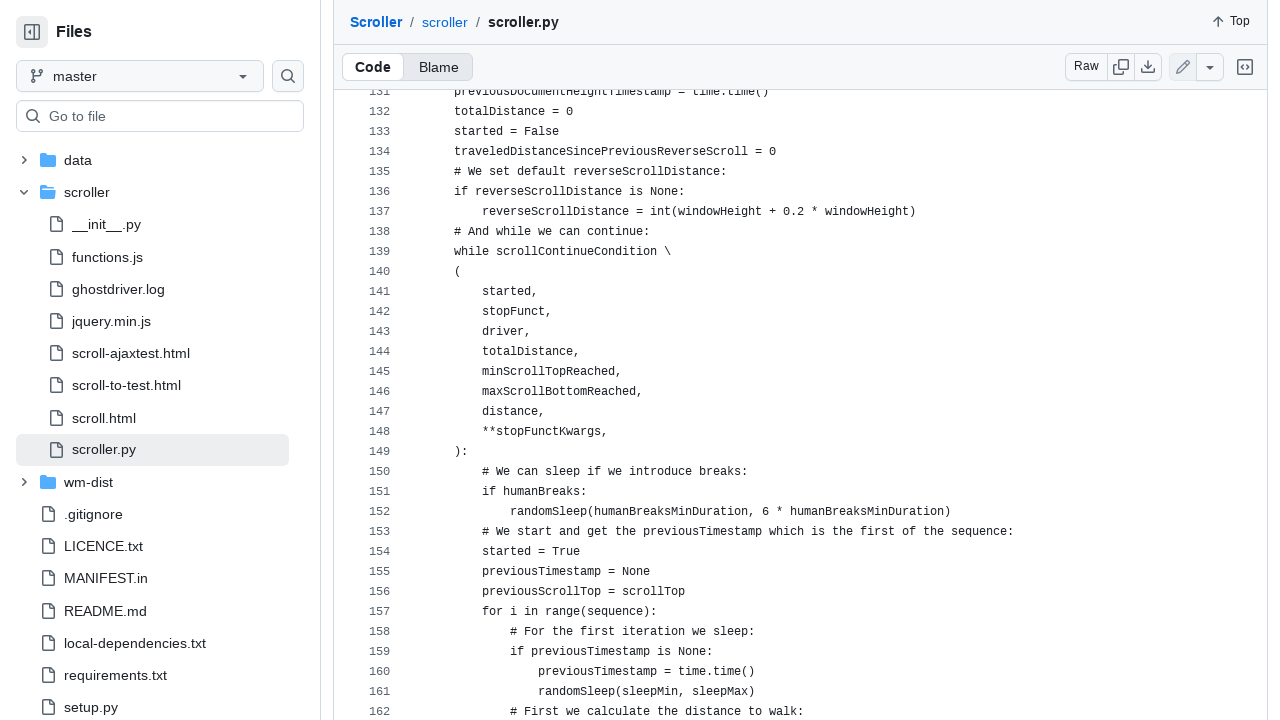

Retrieved current page height
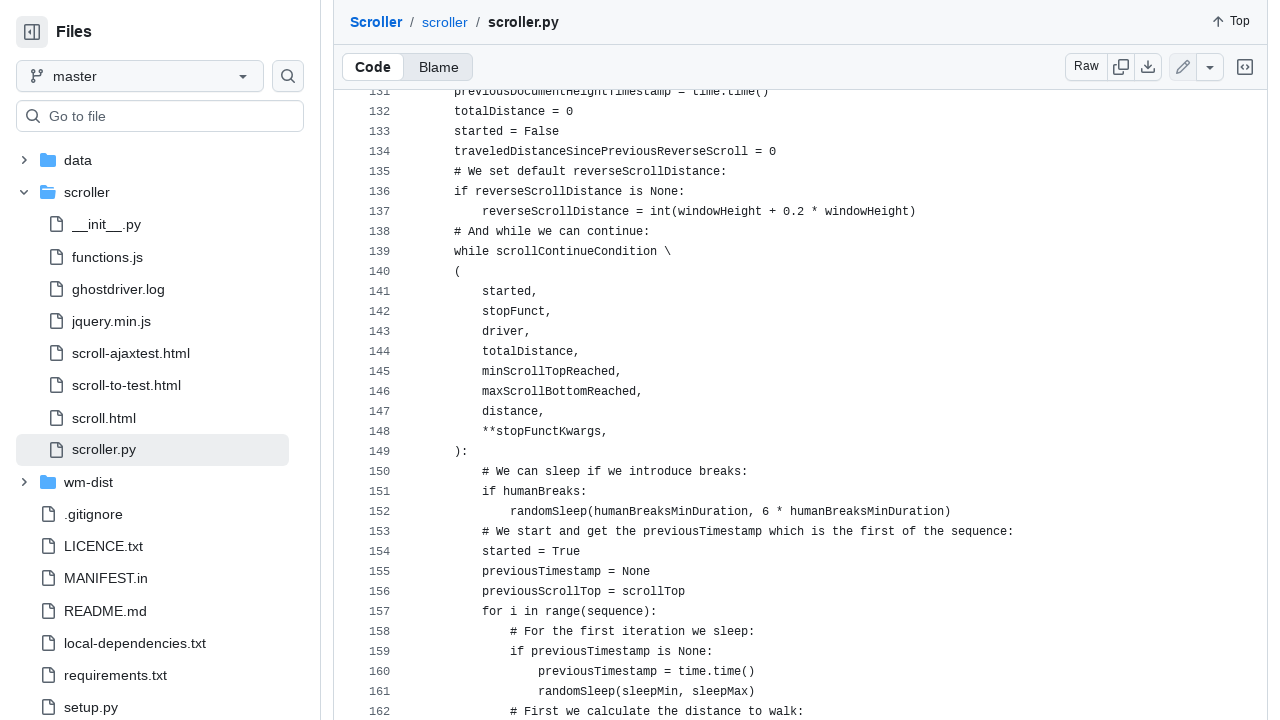

Retrieved current scroll position
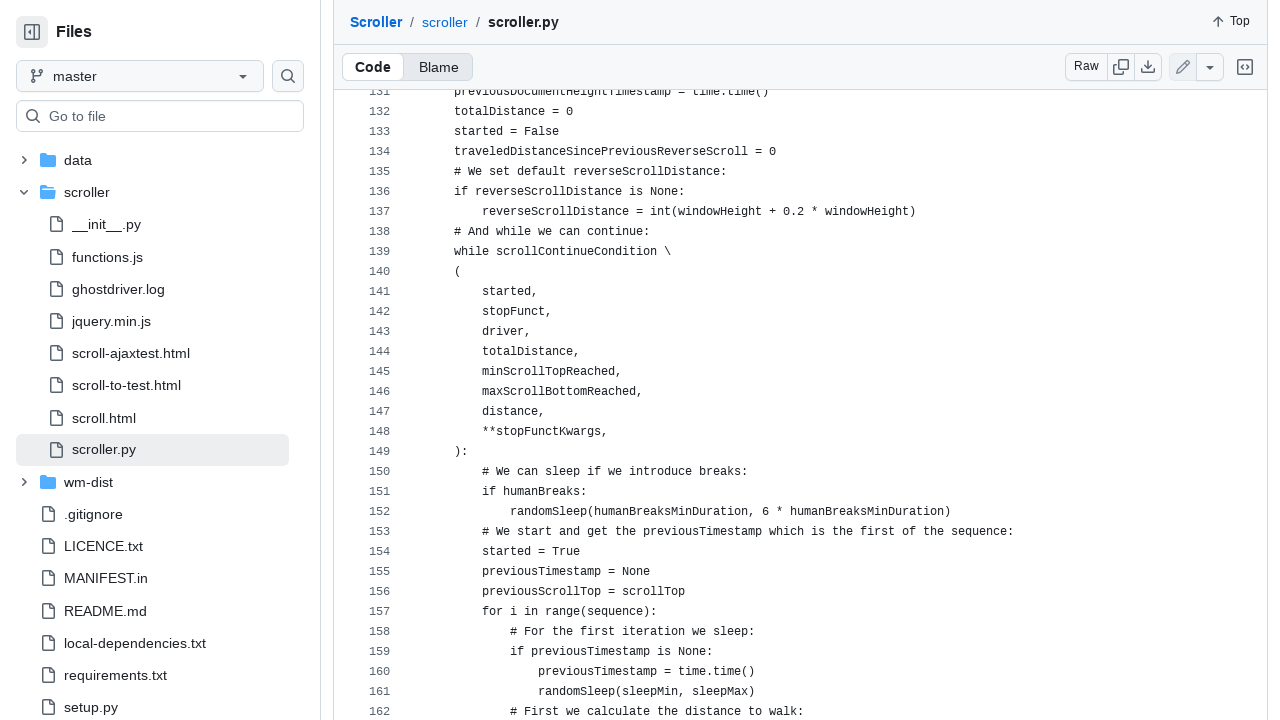

Scrolled down by 80% of viewport height
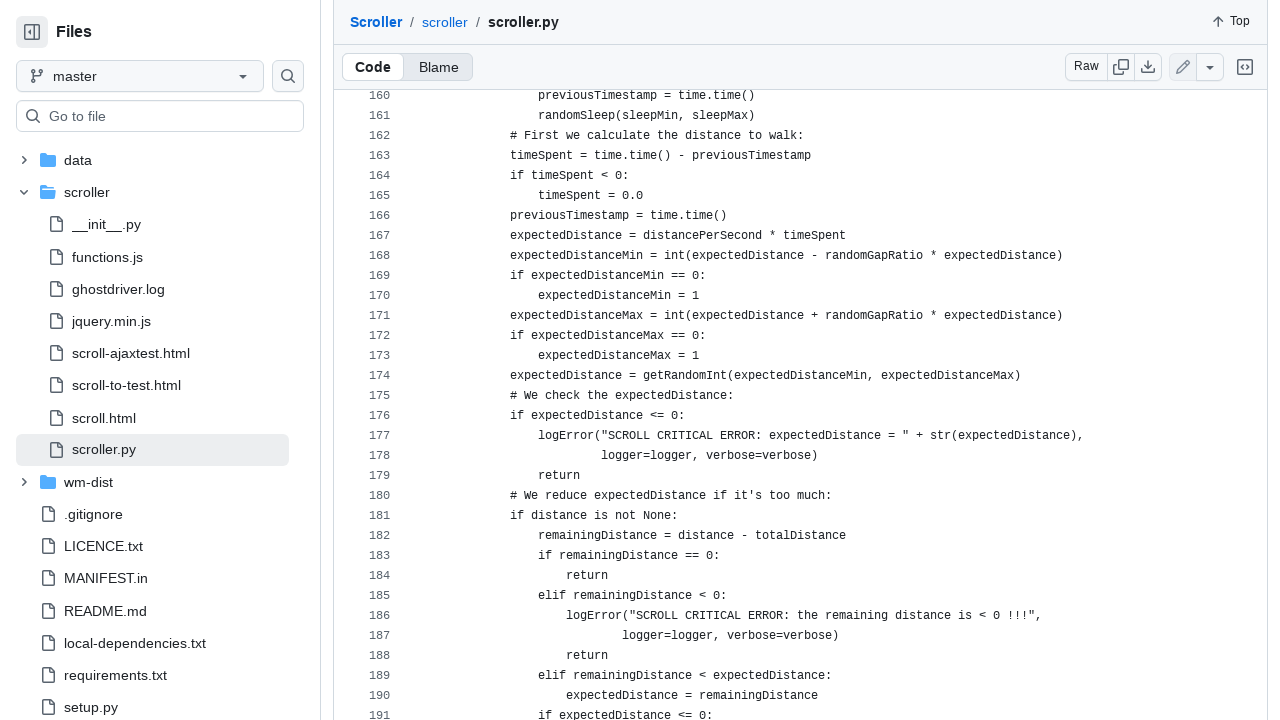

Waited 500ms to simulate human reading
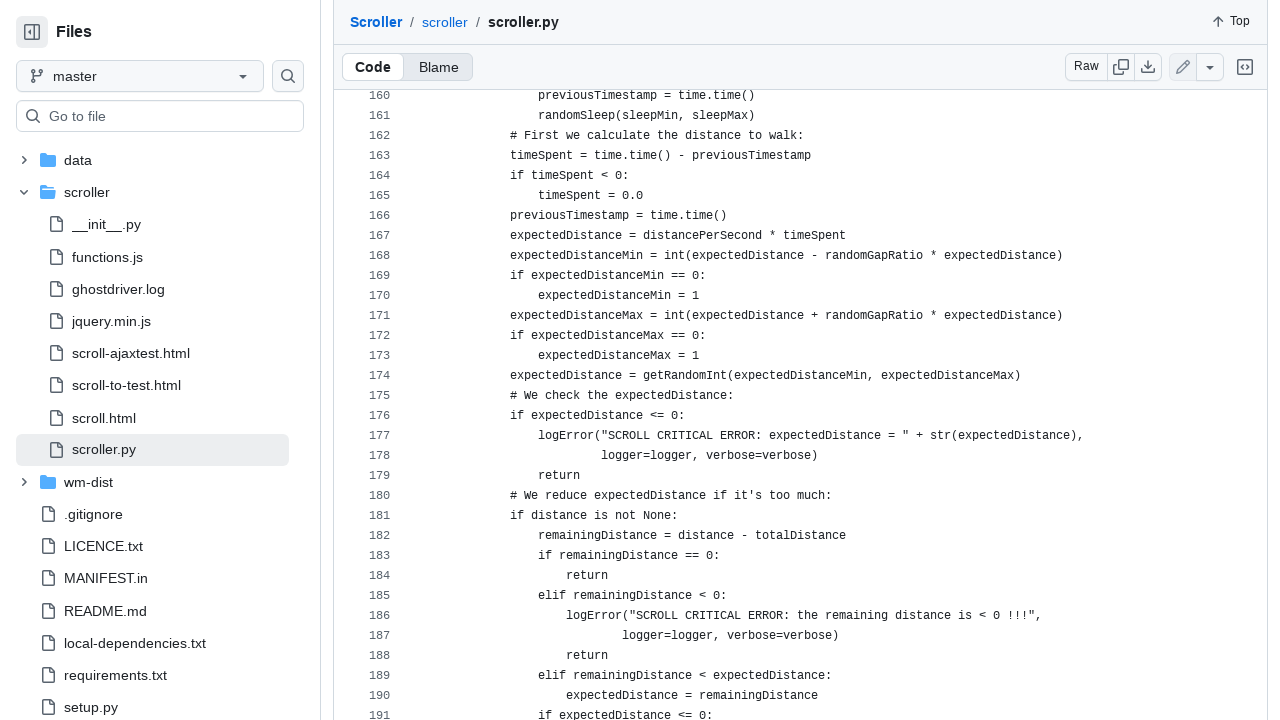

Retrieved current page height
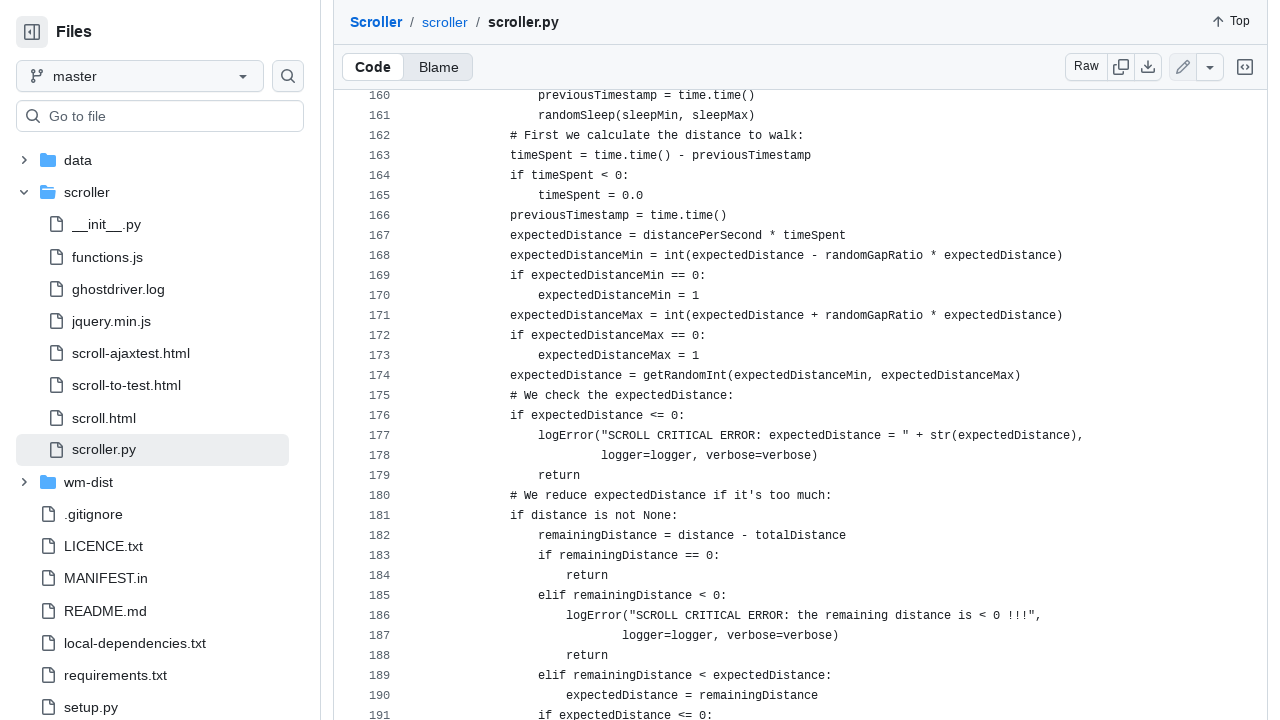

Retrieved current scroll position
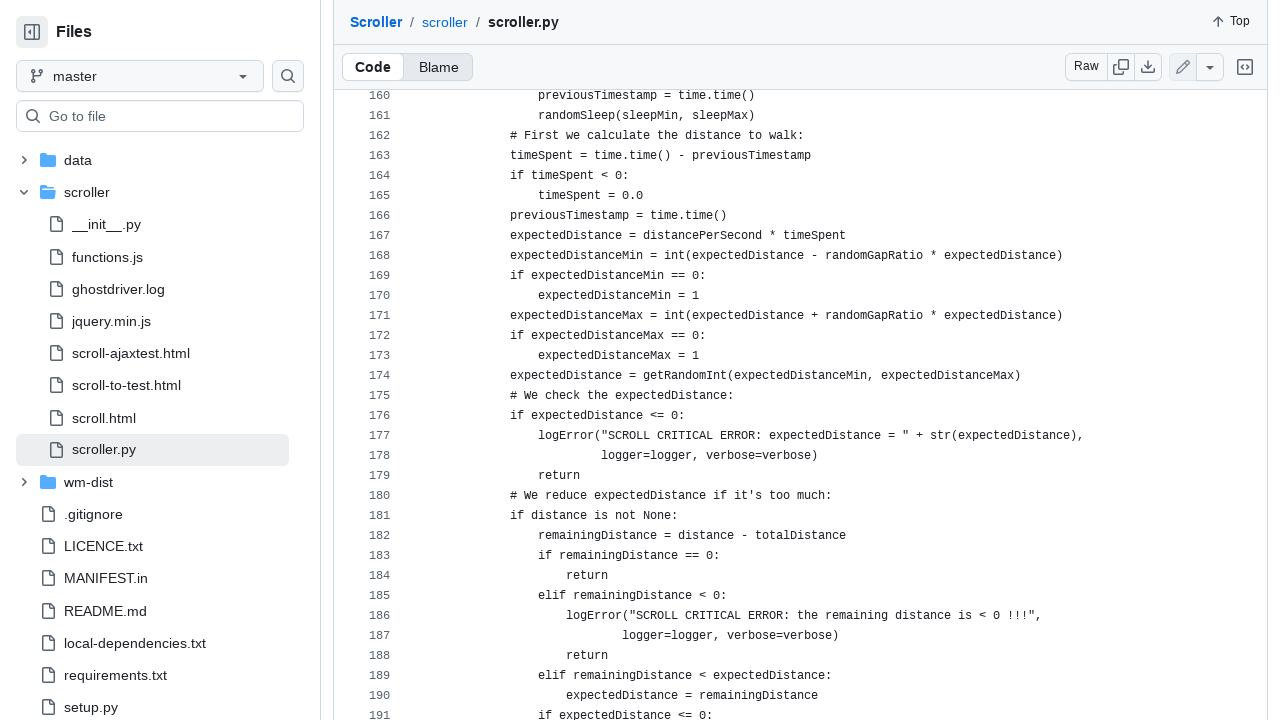

Scrolled down by 80% of viewport height
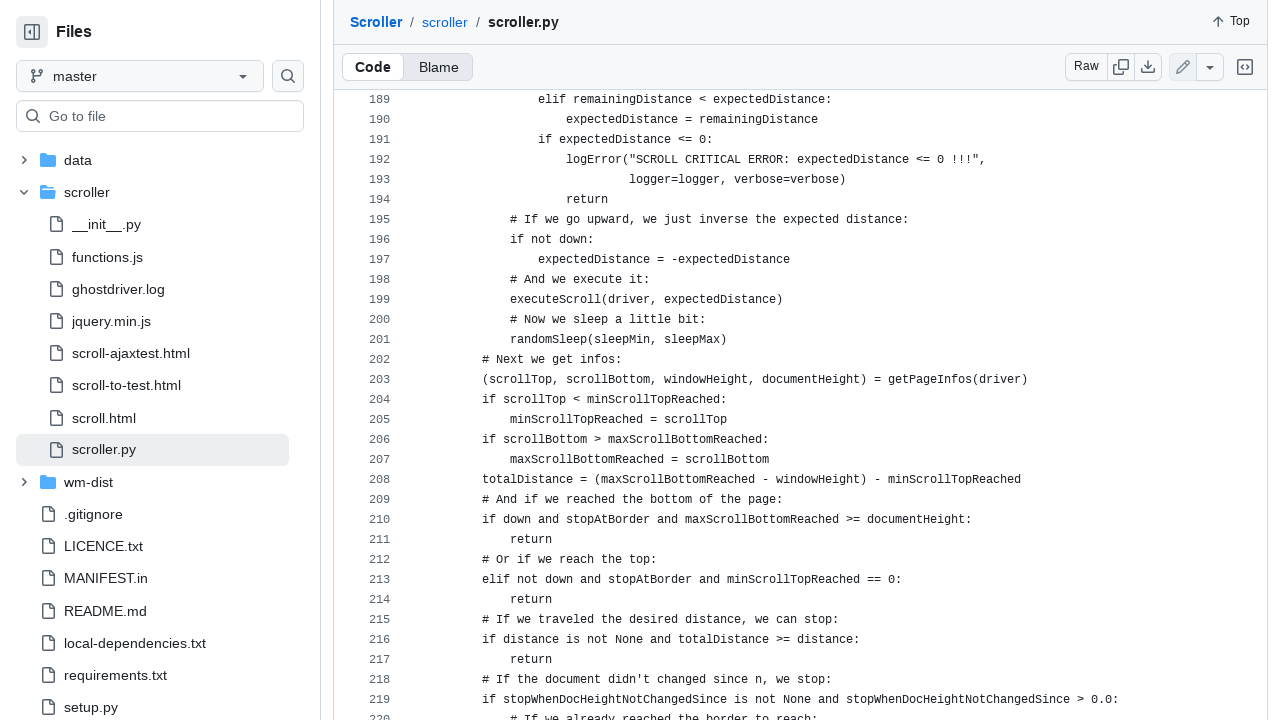

Waited 500ms to simulate human reading
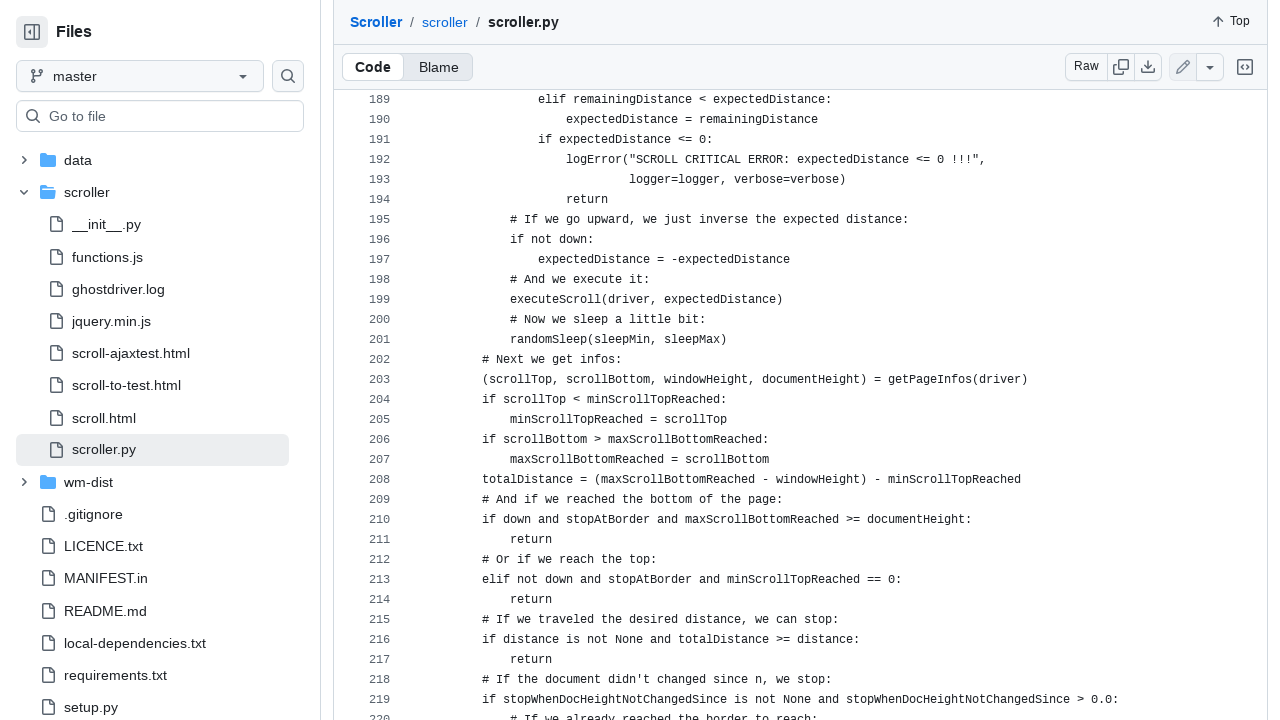

Retrieved current page height
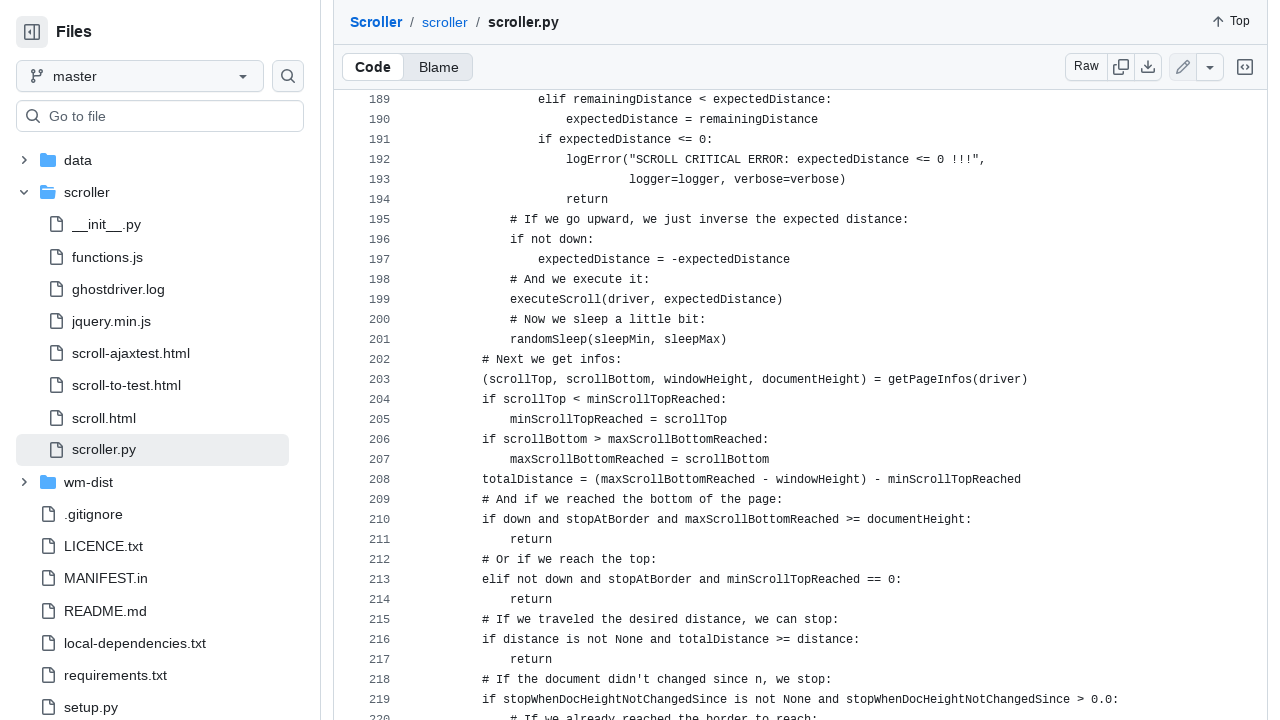

Retrieved current scroll position
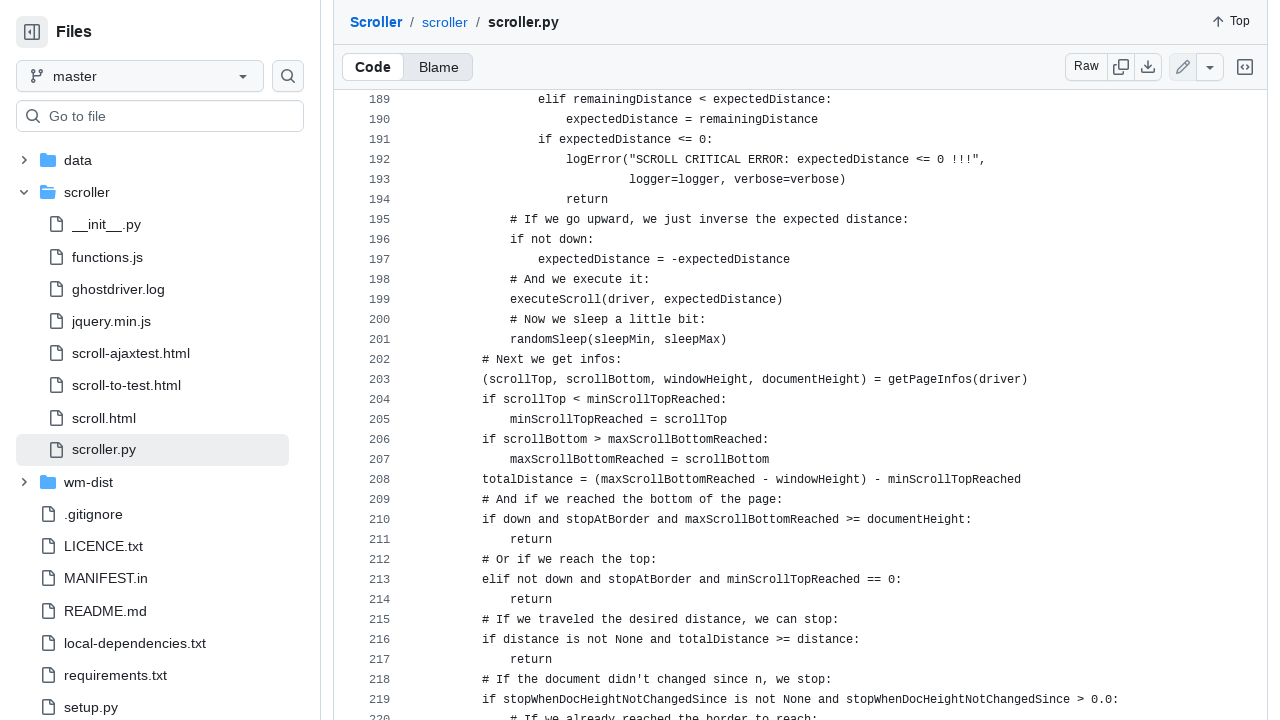

Scrolled down by 80% of viewport height
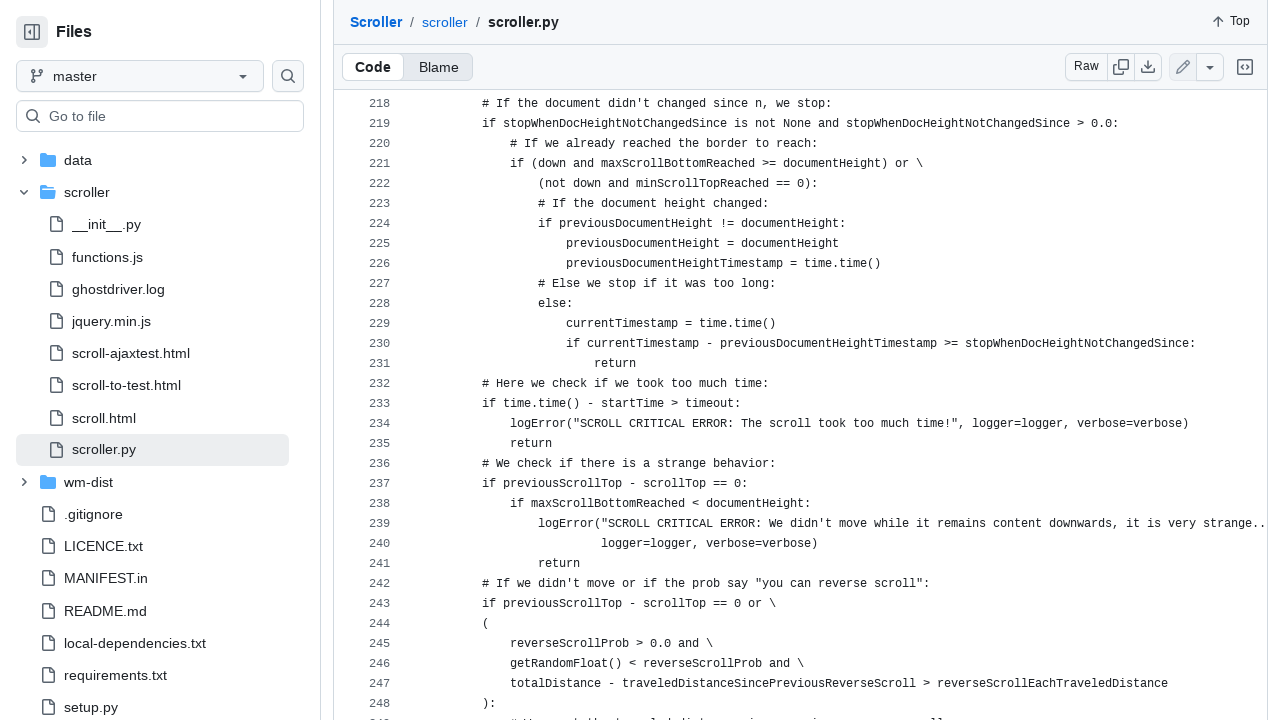

Waited 500ms to simulate human reading
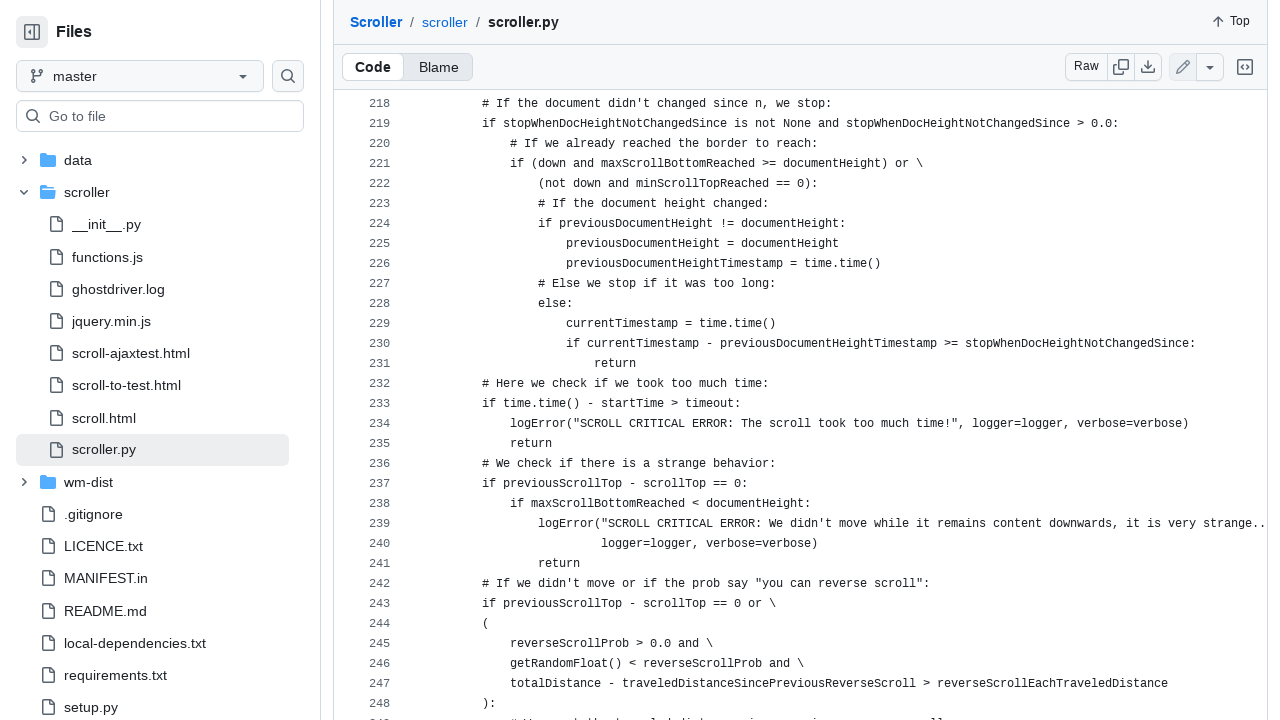

Retrieved current page height
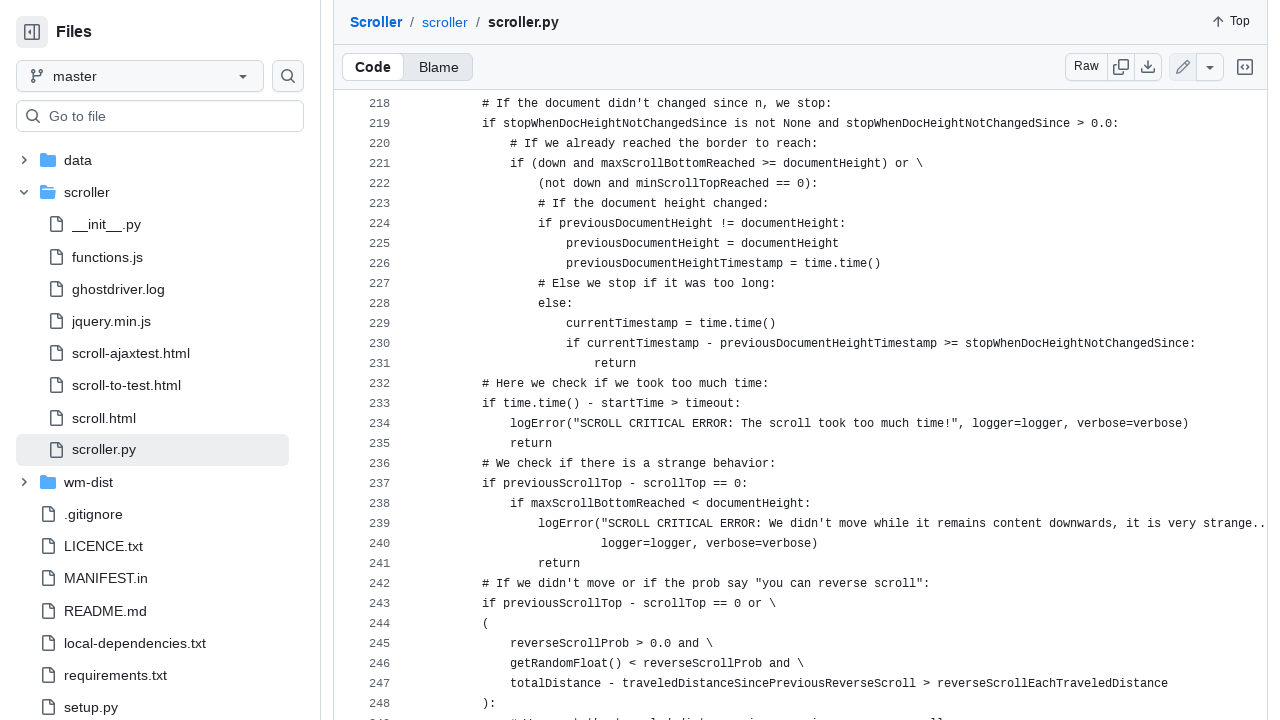

Retrieved current scroll position
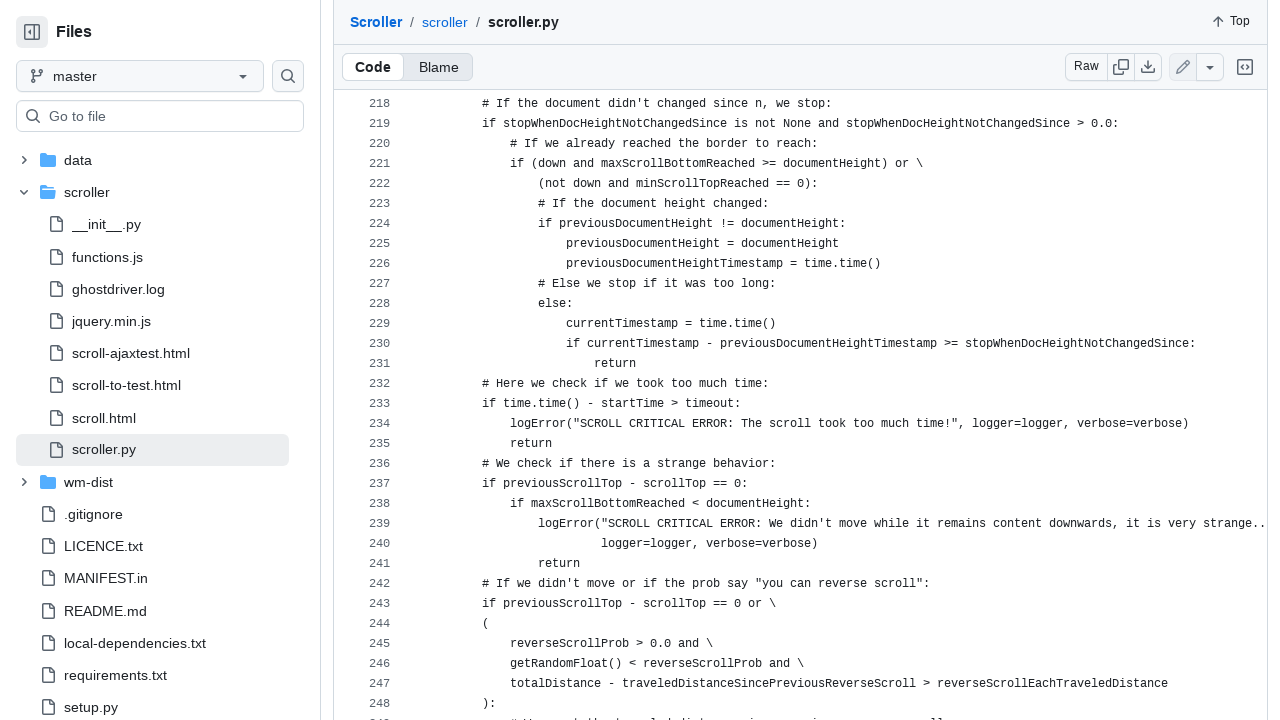

Scrolled down by 80% of viewport height
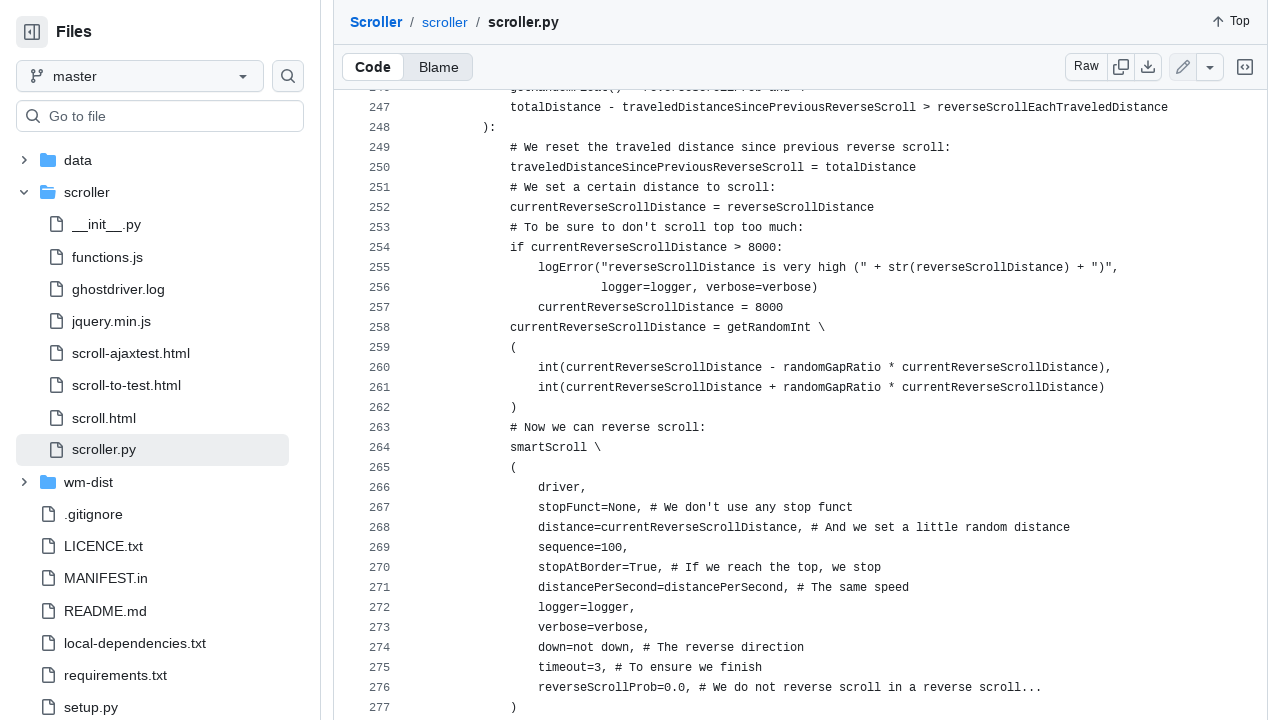

Waited 500ms to simulate human reading
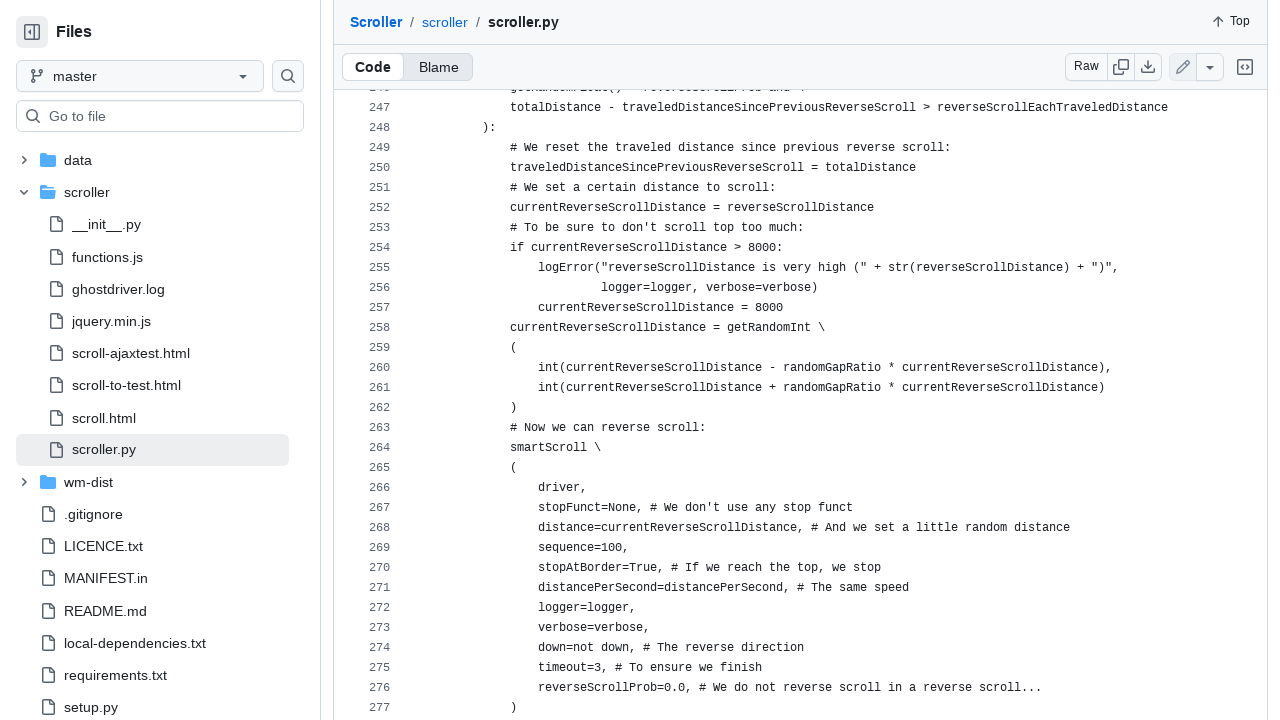

Retrieved current page height
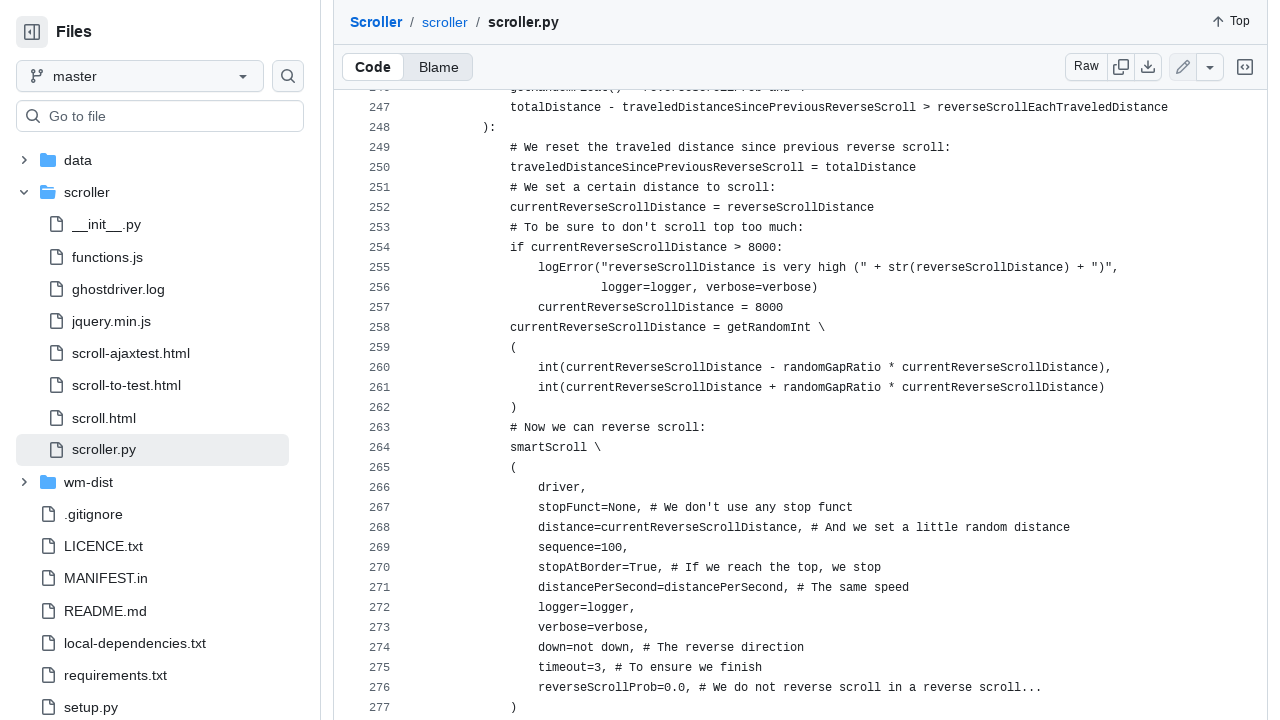

Retrieved current scroll position
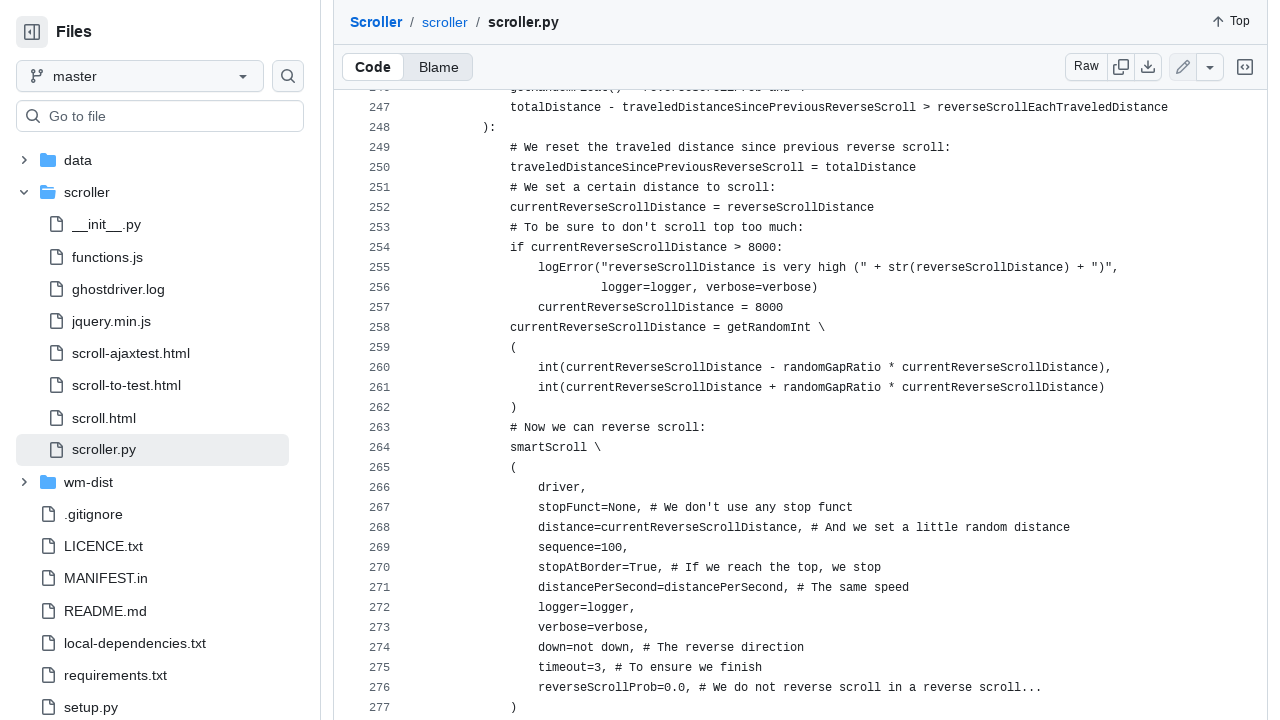

Scrolled down by 80% of viewport height
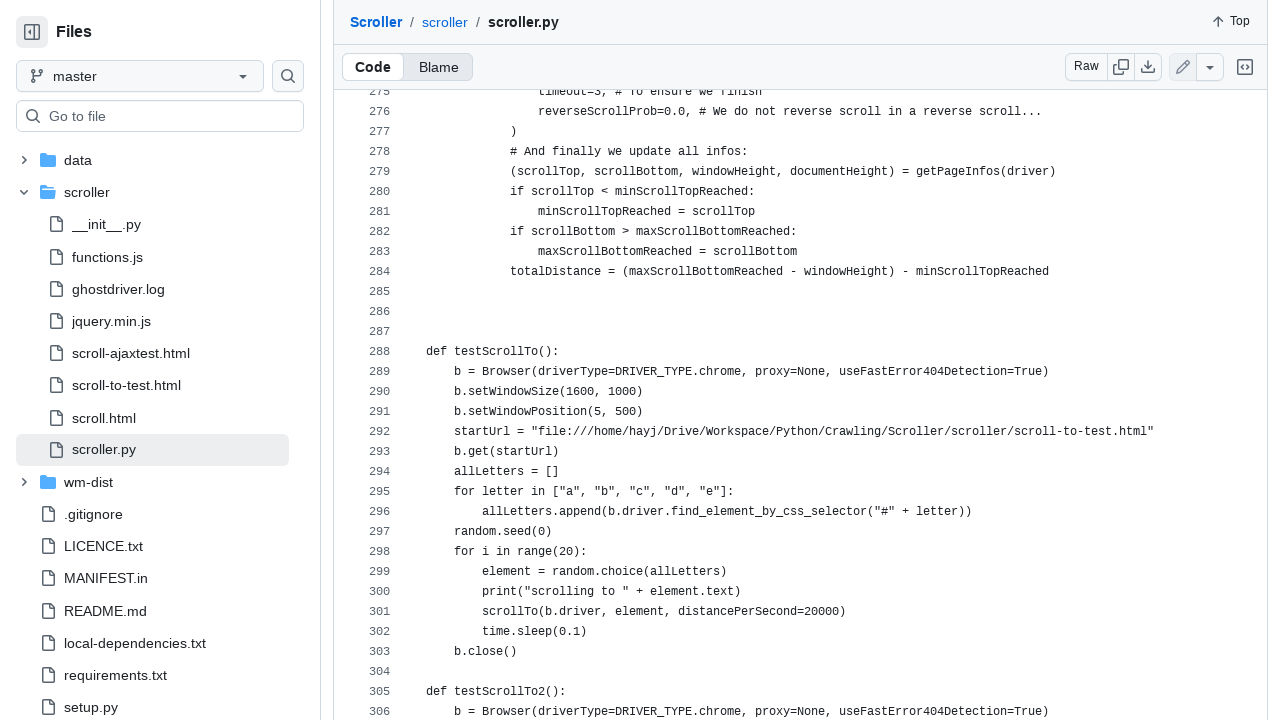

Waited 500ms to simulate human reading
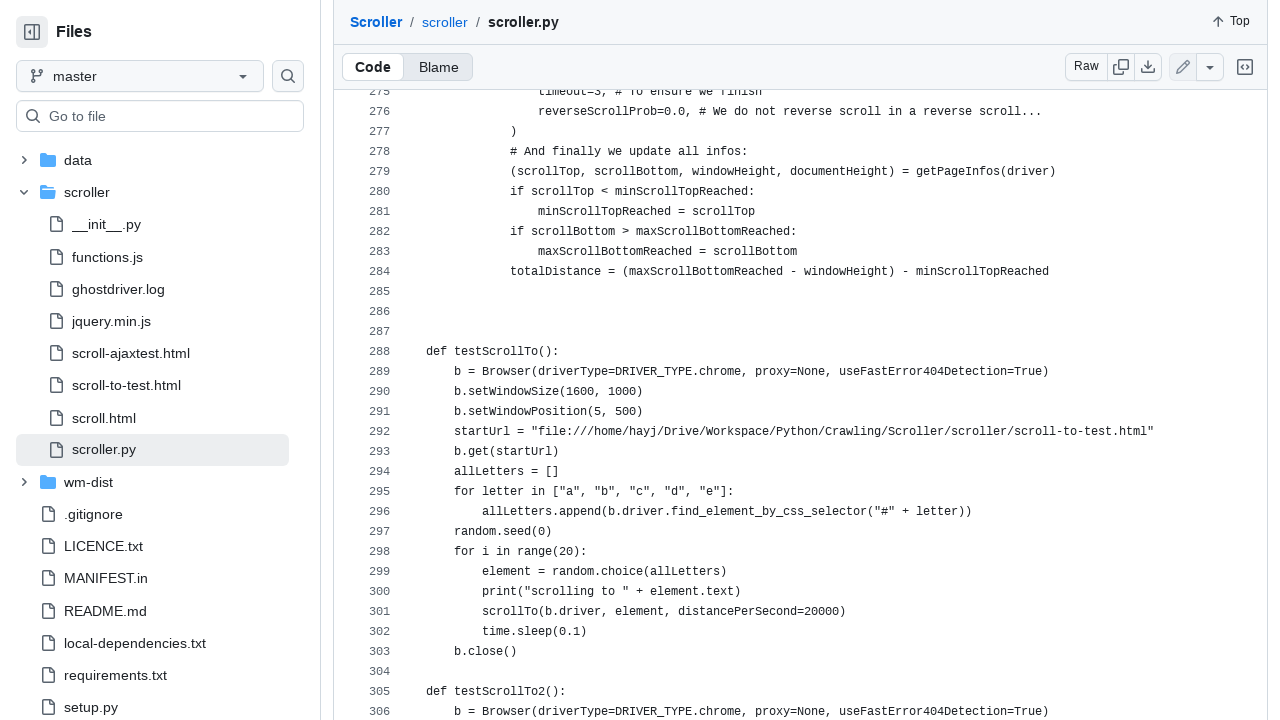

Retrieved current page height
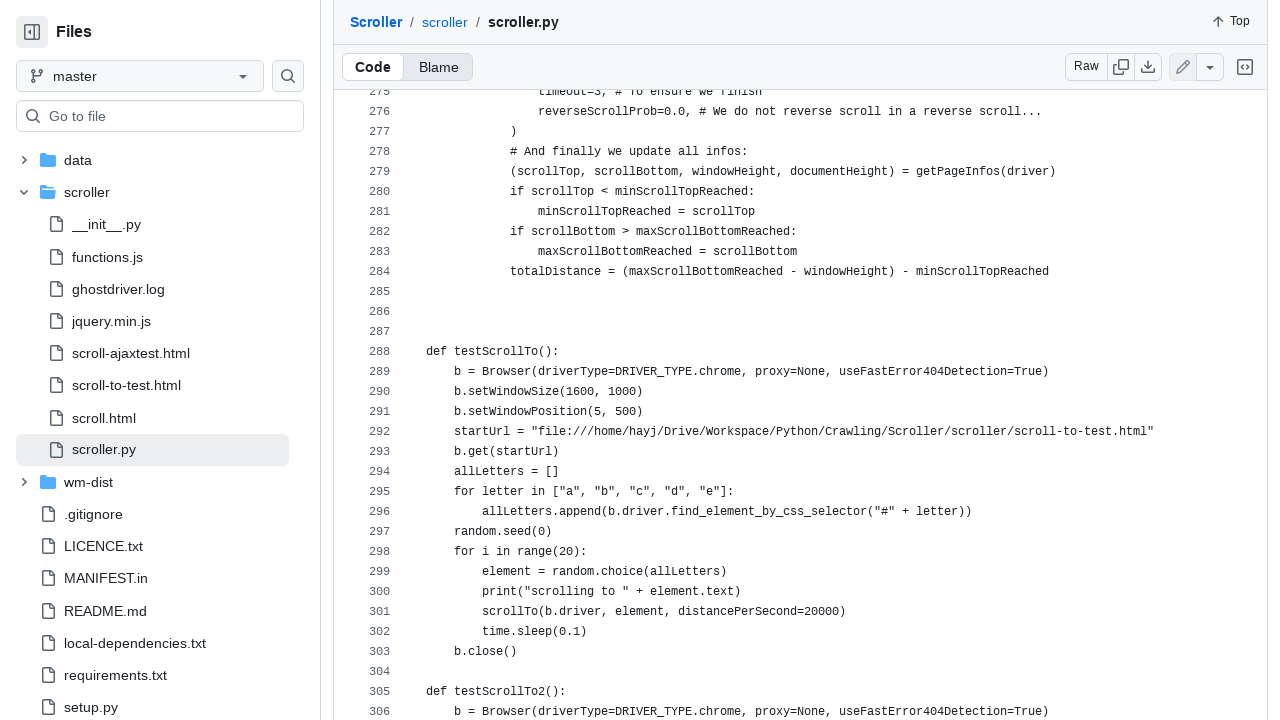

Retrieved current scroll position
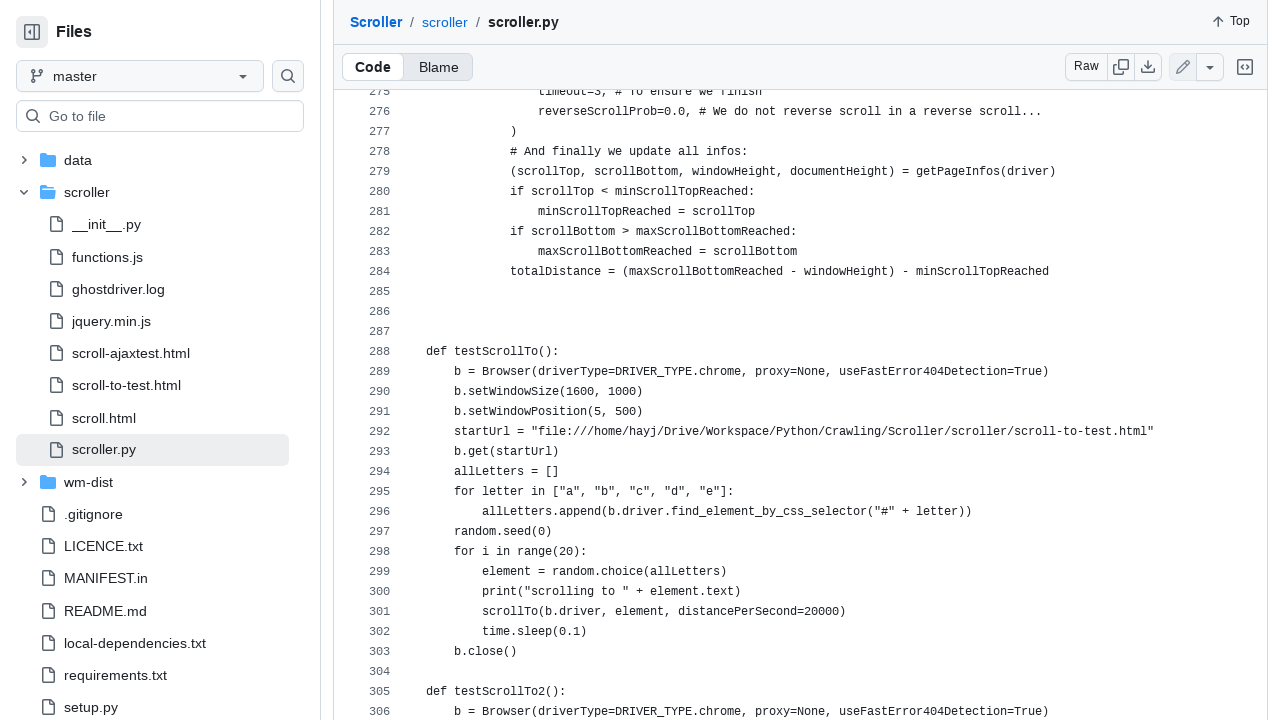

Scrolled down by 80% of viewport height
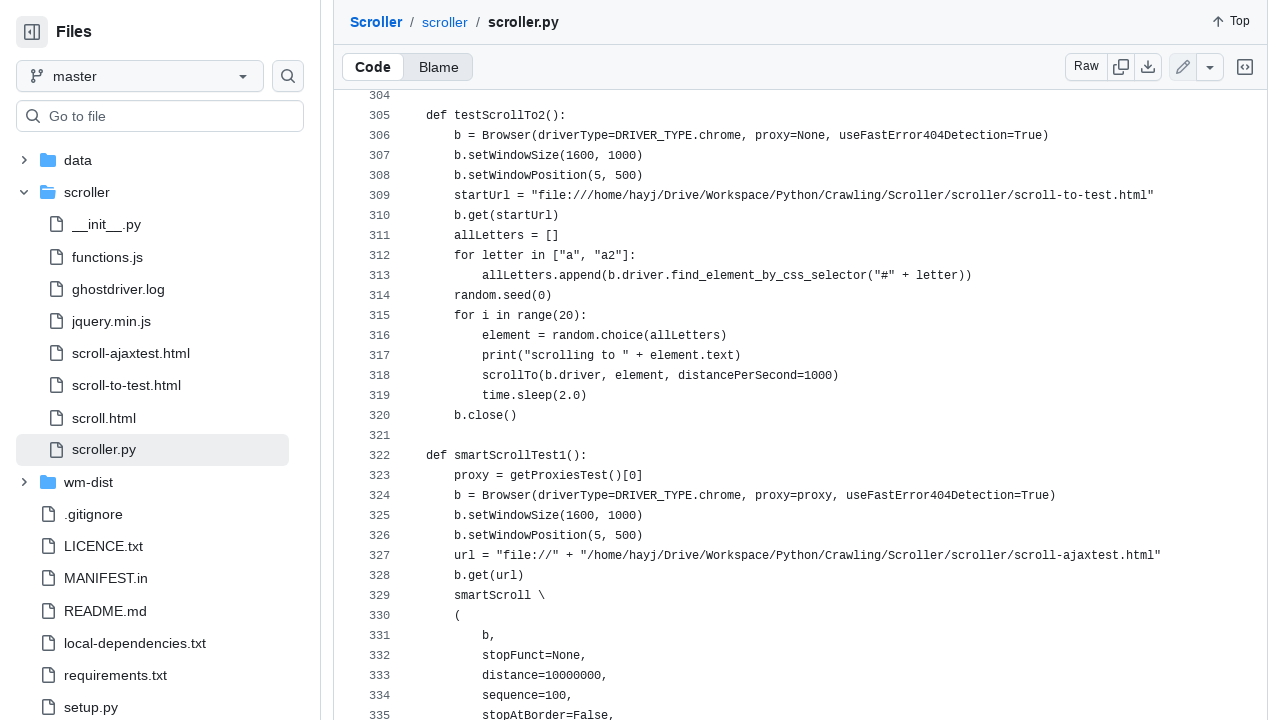

Waited 500ms to simulate human reading
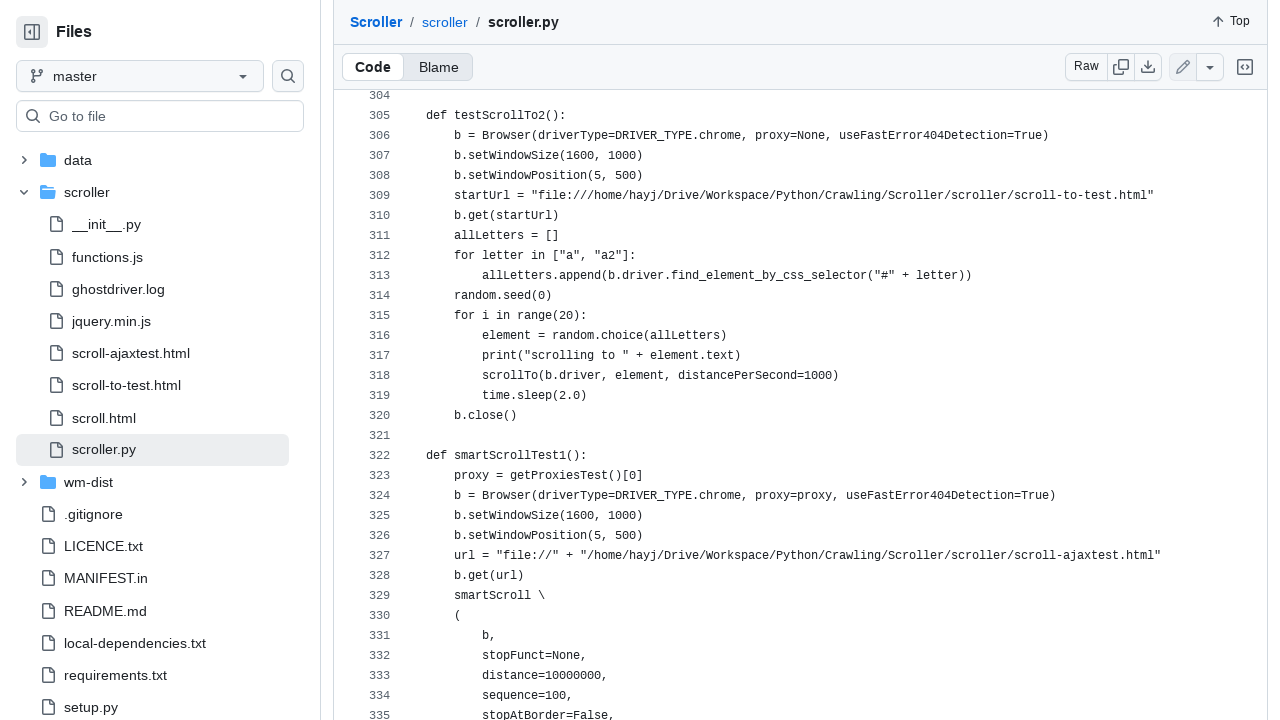

Retrieved current page height
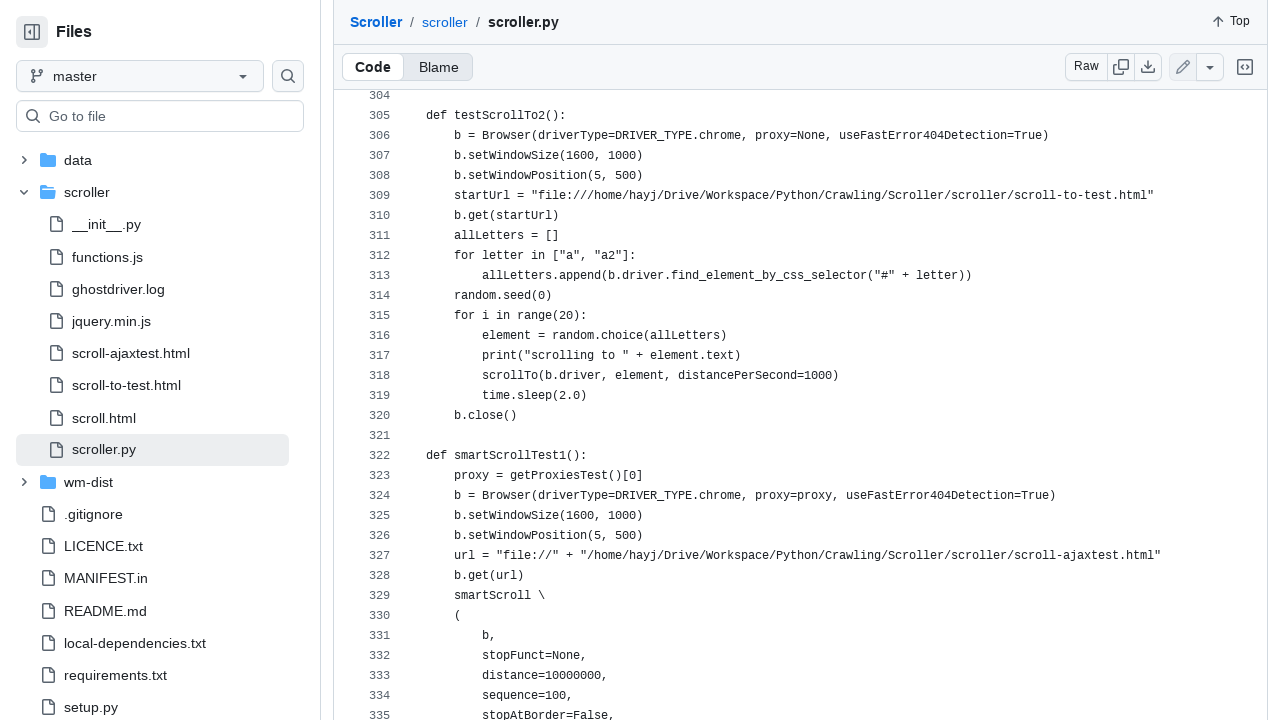

Retrieved current scroll position
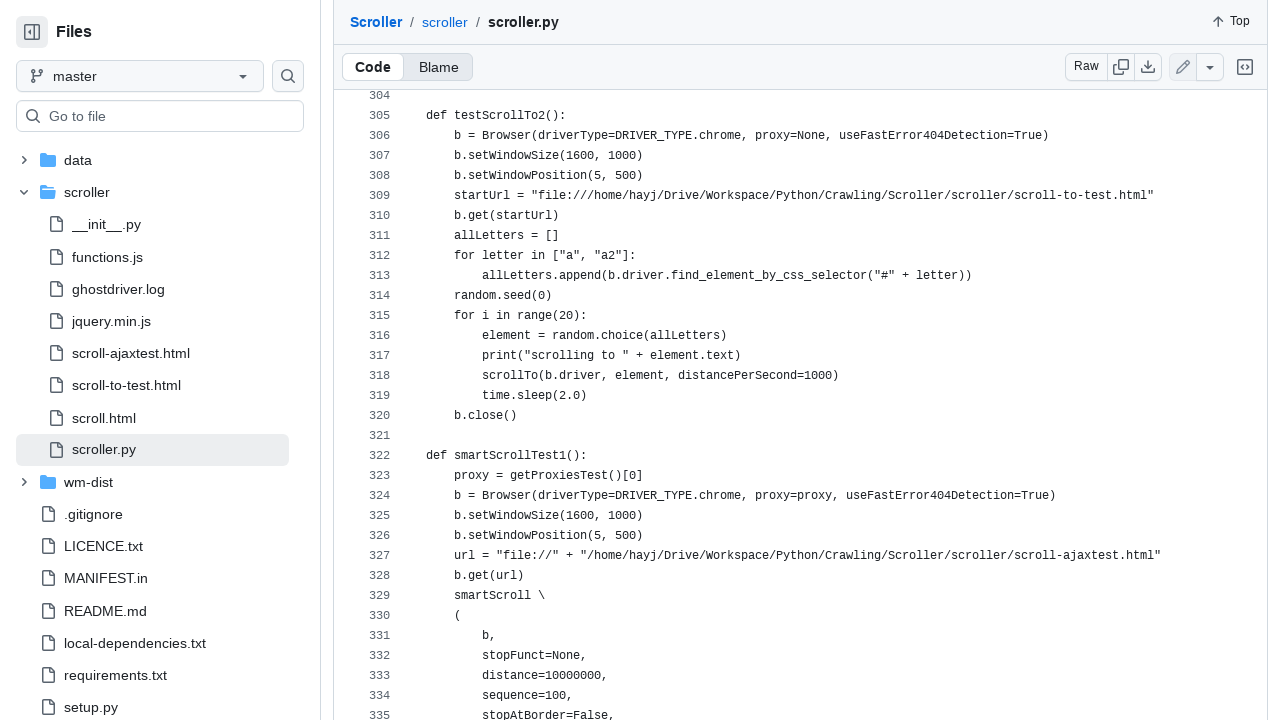

Scrolled down by 80% of viewport height
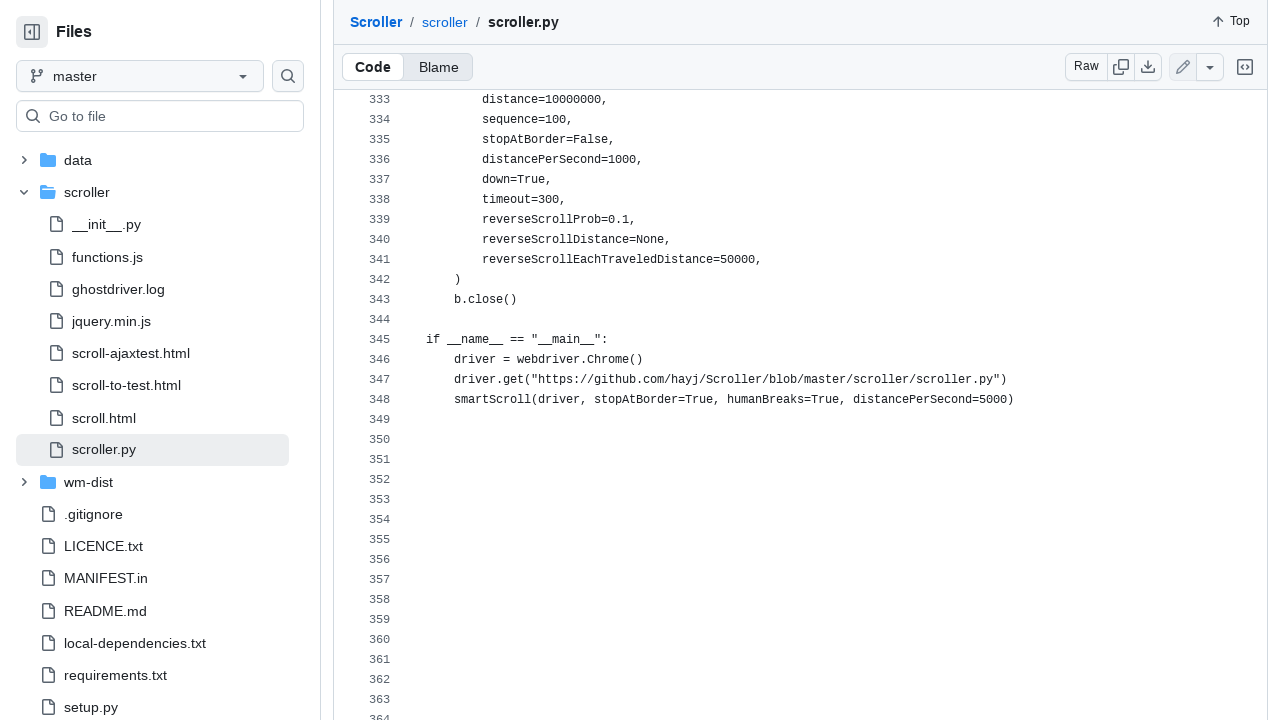

Waited 500ms to simulate human reading
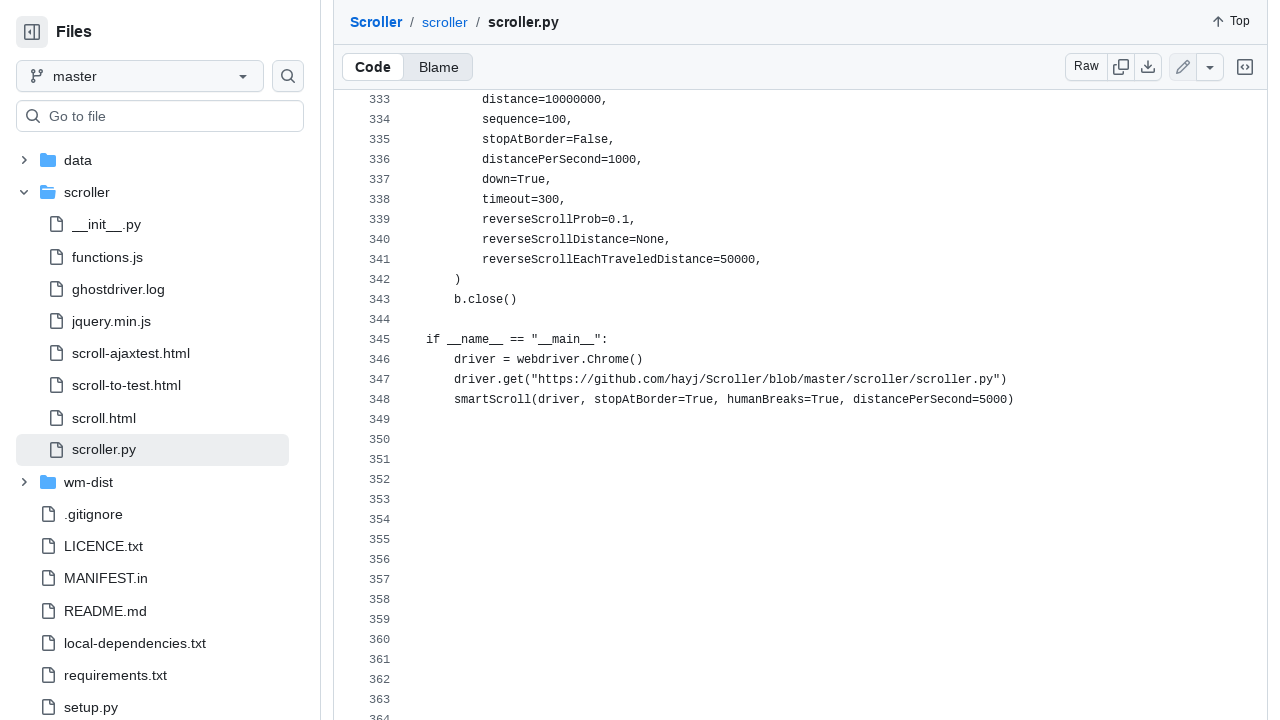

Retrieved current page height
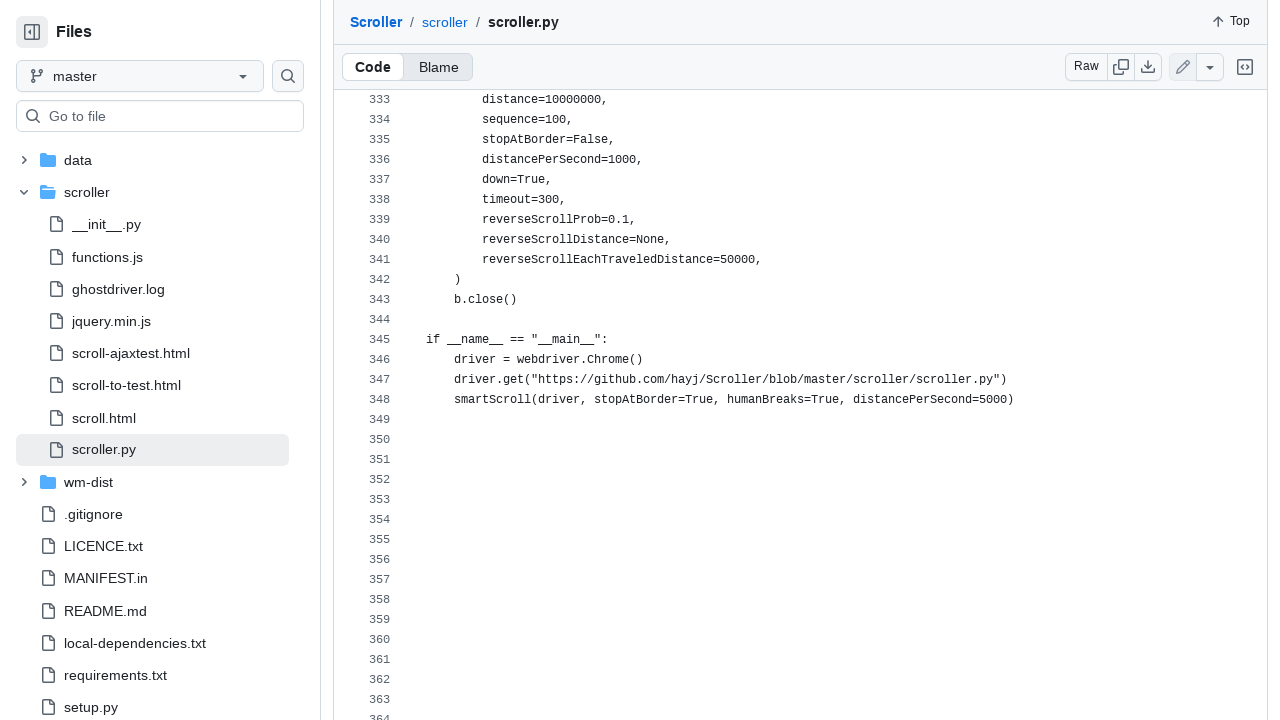

Retrieved current scroll position
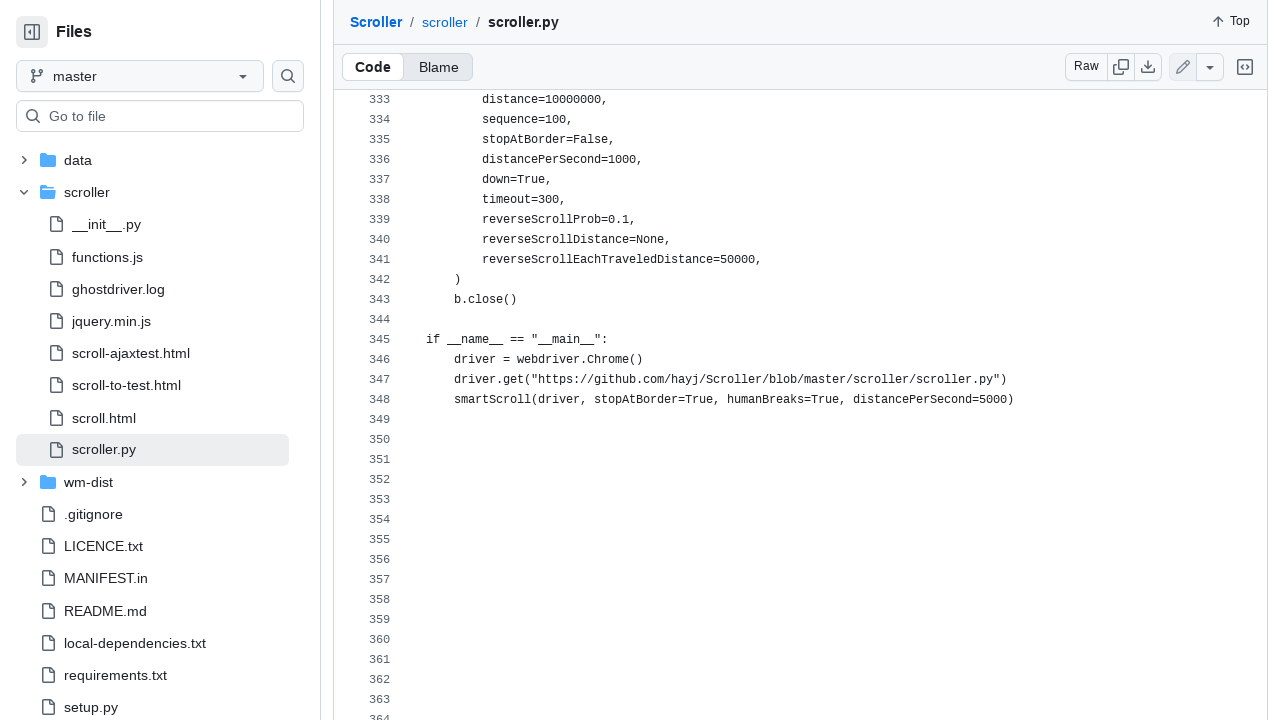

Scrolled down by 80% of viewport height
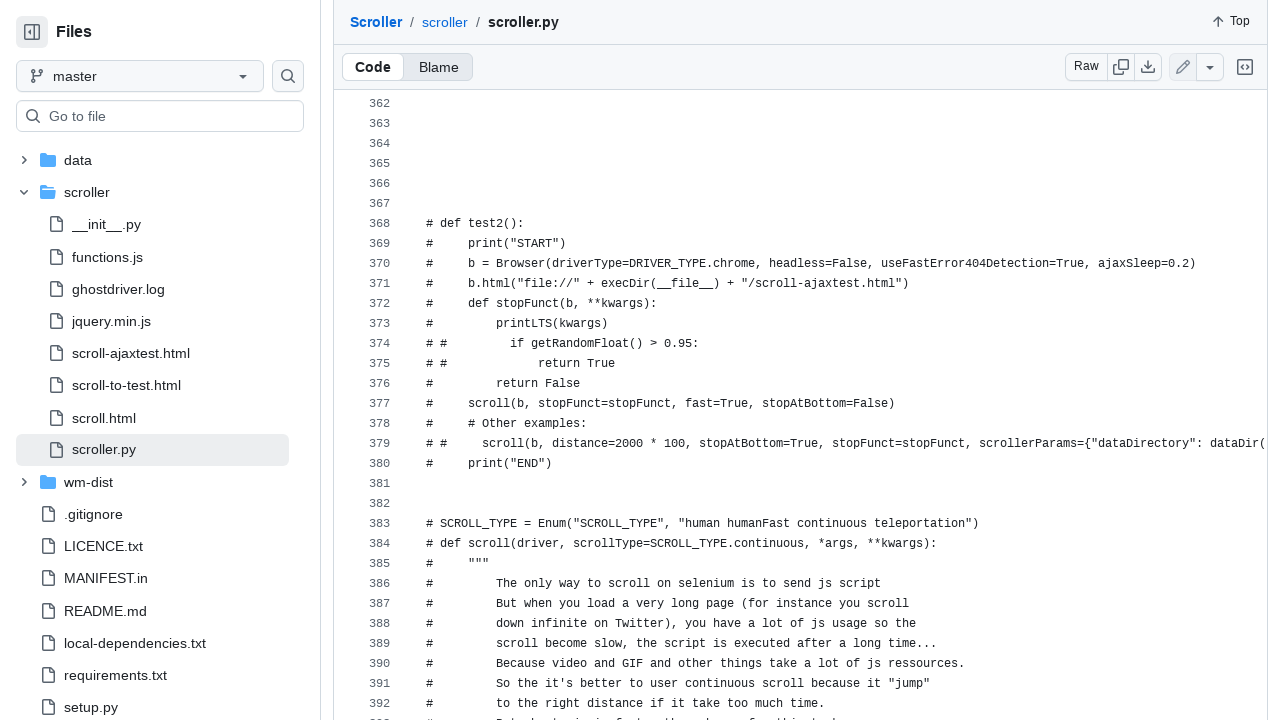

Waited 500ms to simulate human reading
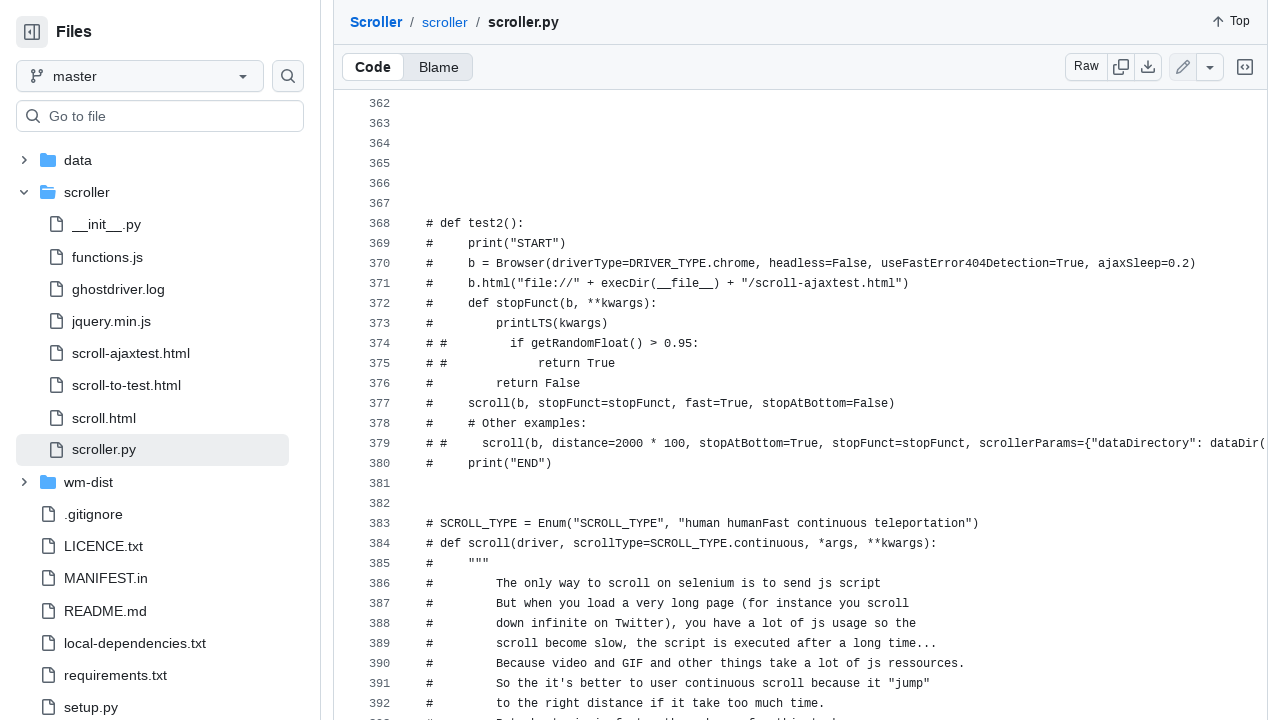

Retrieved current page height
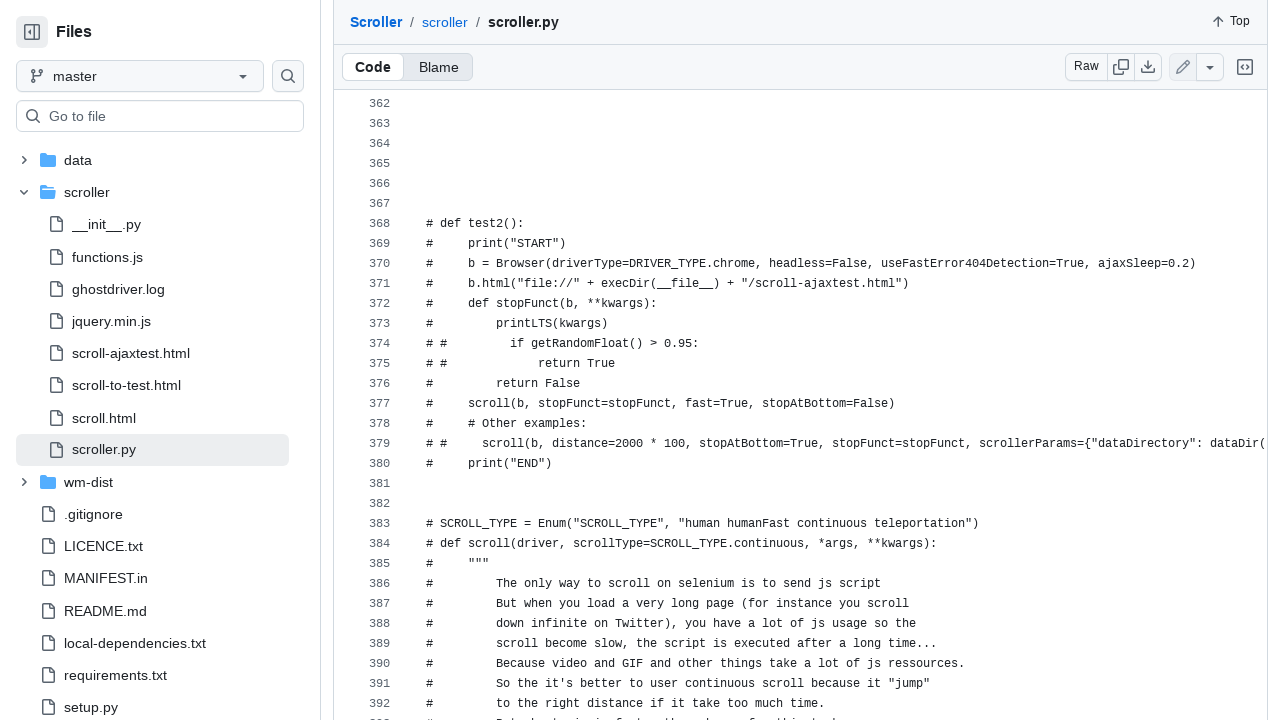

Retrieved current scroll position
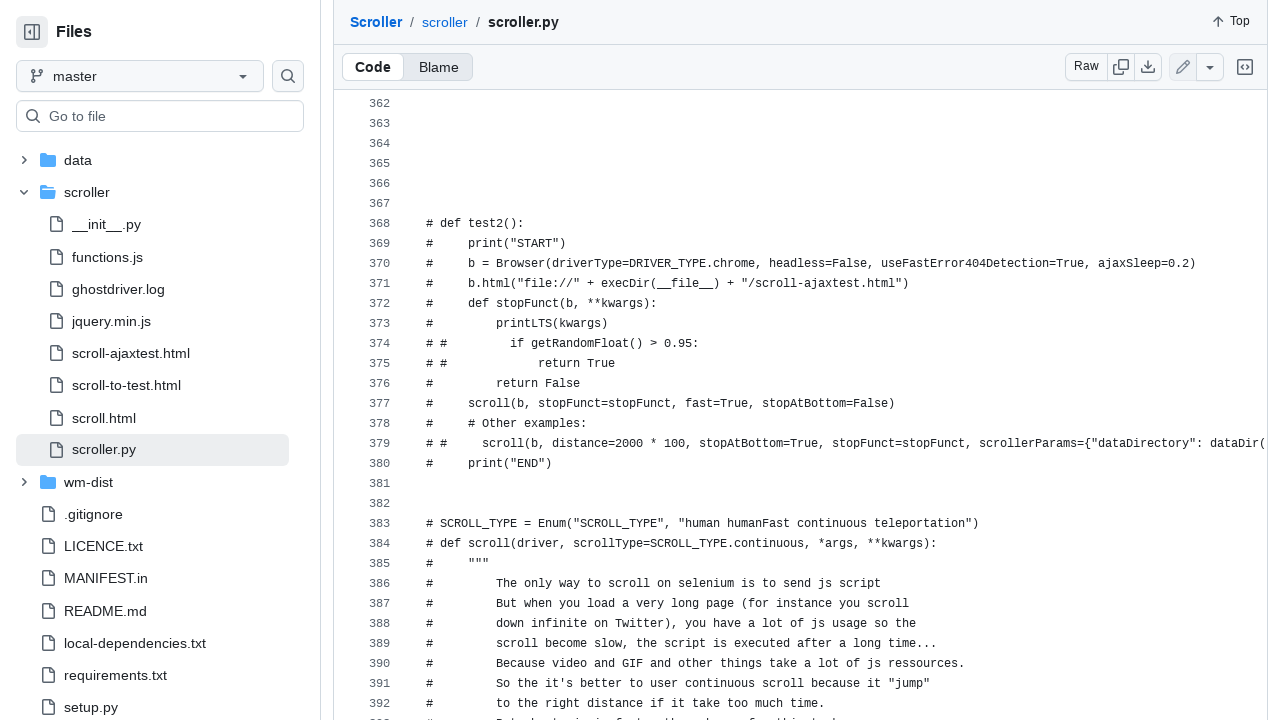

Scrolled down by 80% of viewport height
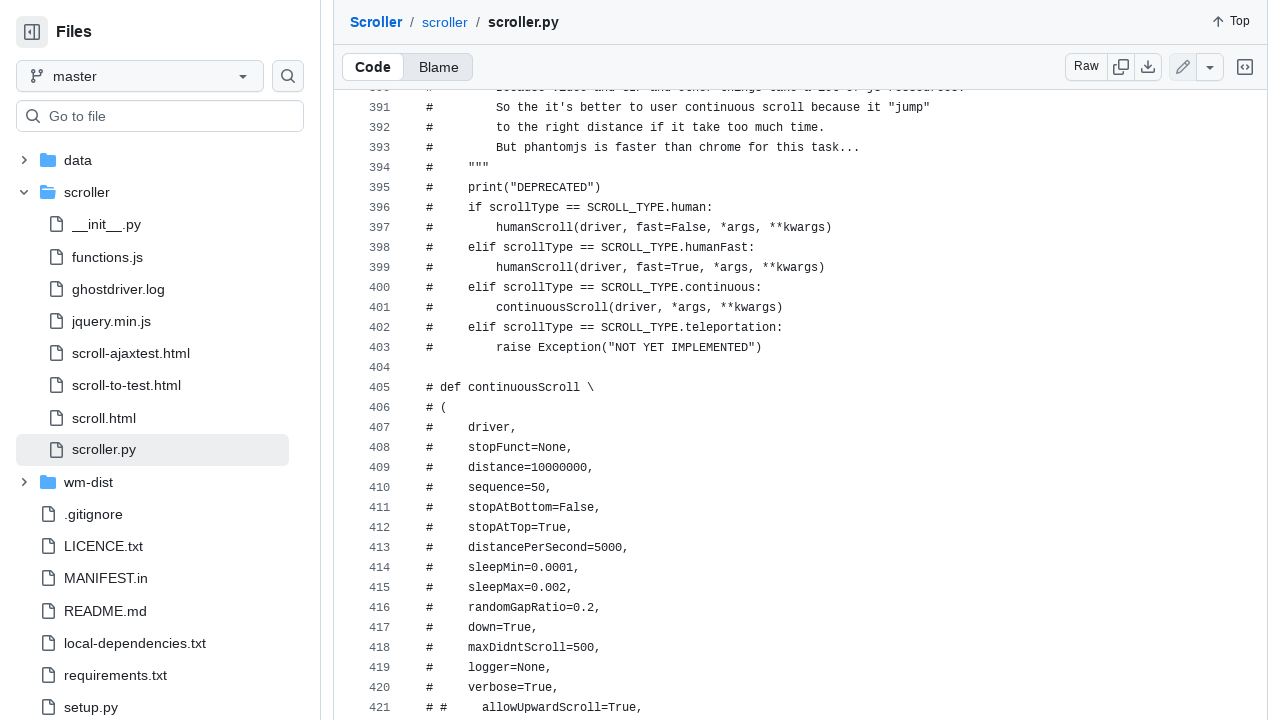

Waited 500ms to simulate human reading
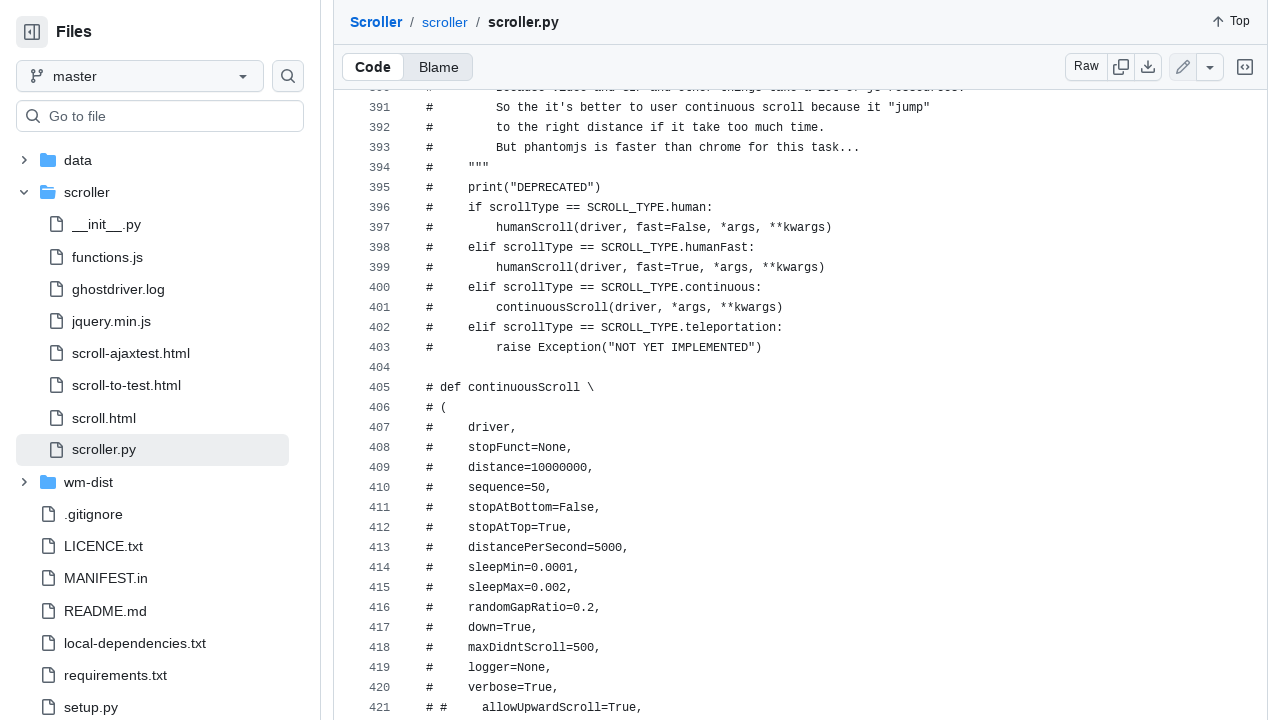

Retrieved current page height
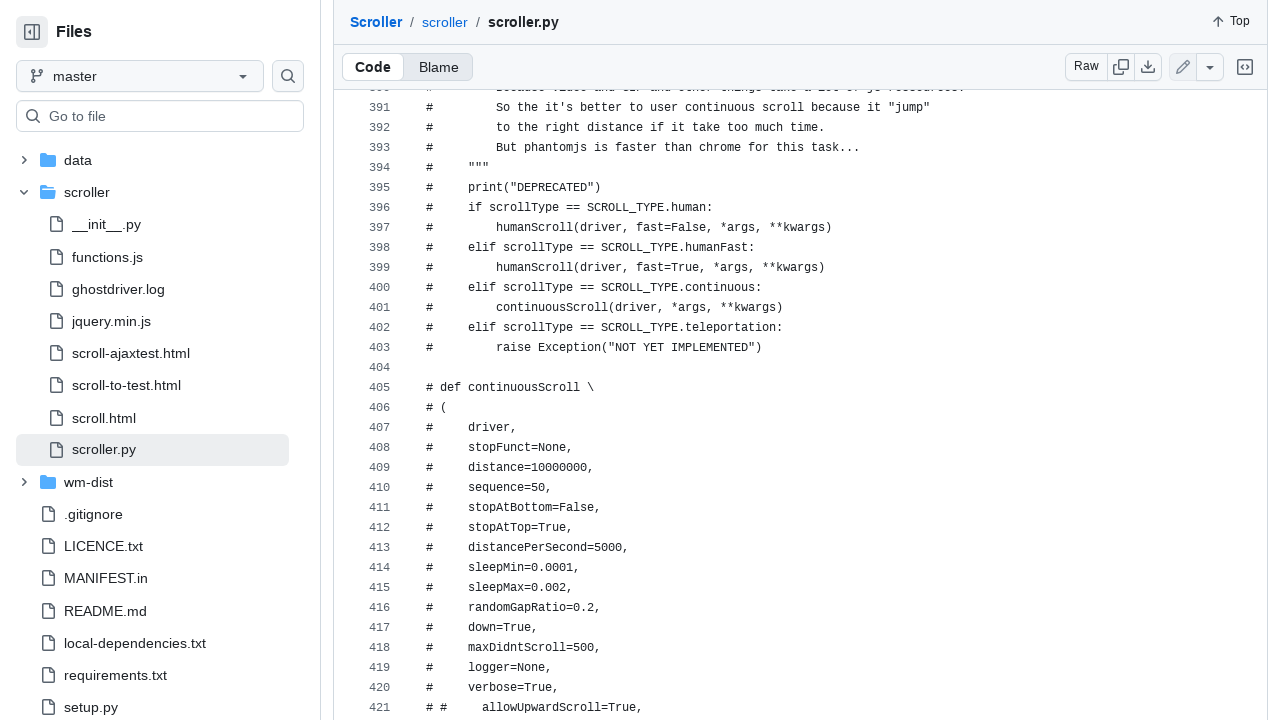

Retrieved current scroll position
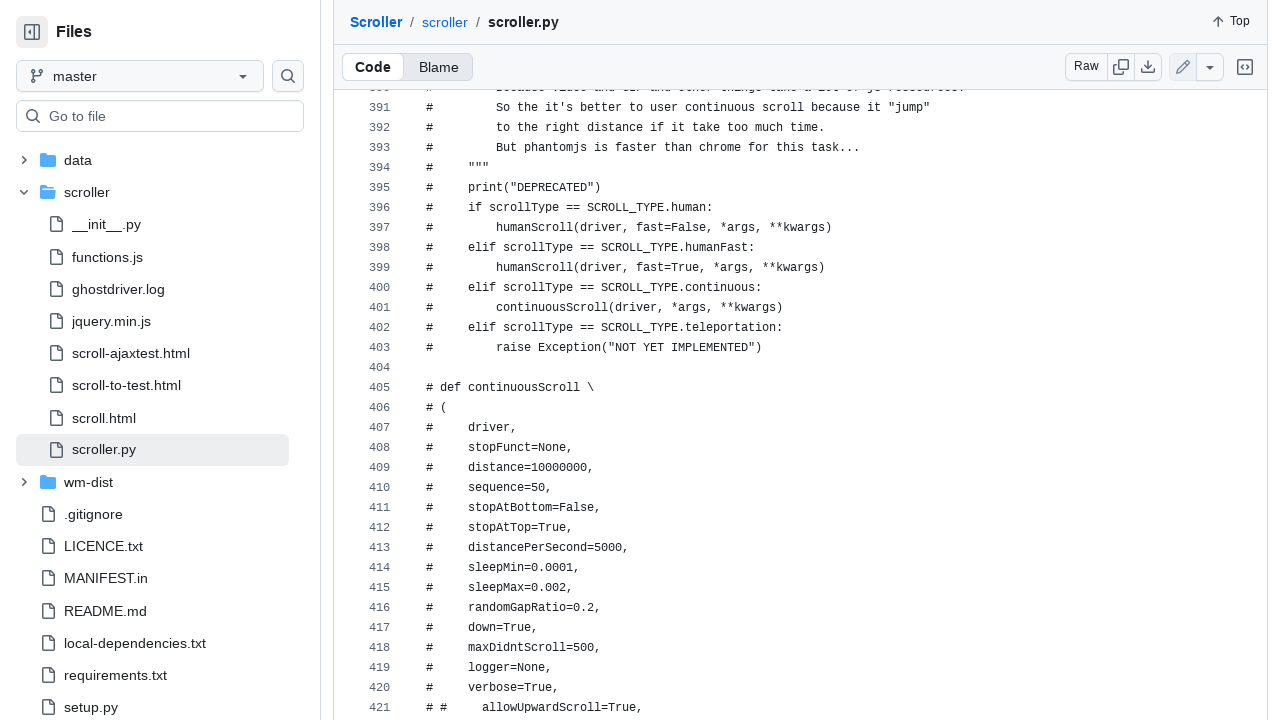

Scrolled down by 80% of viewport height
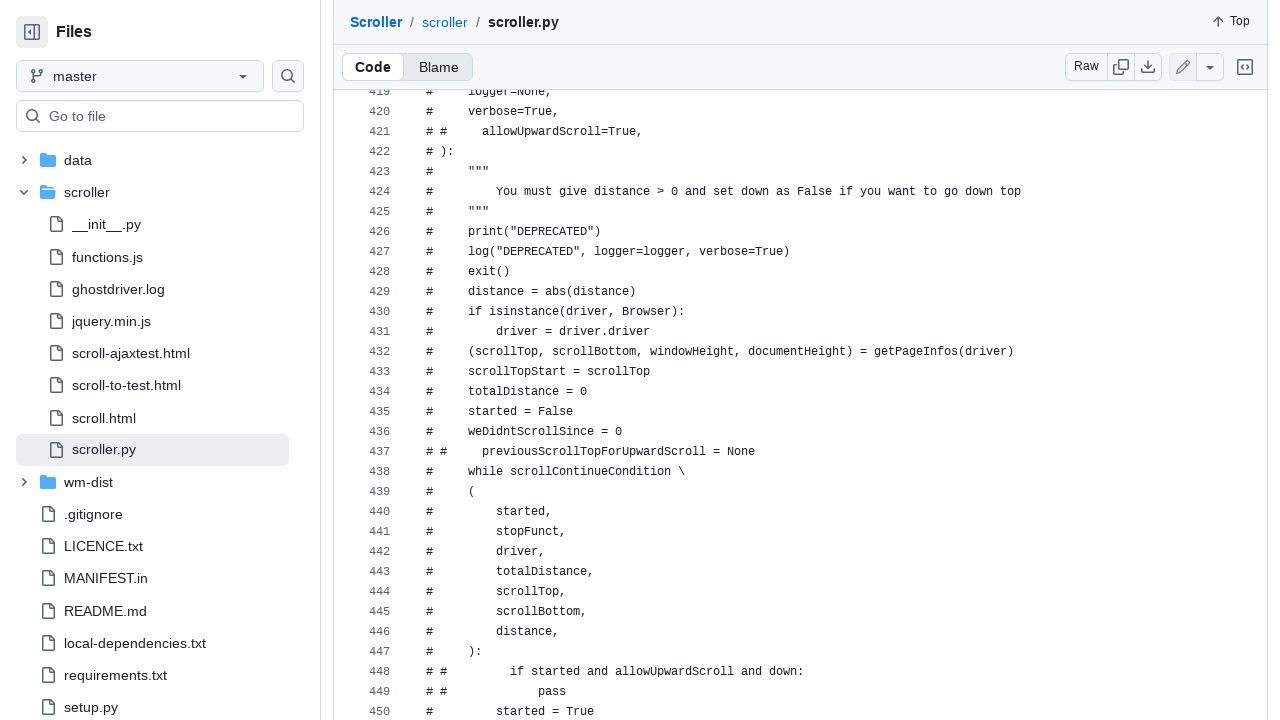

Waited 500ms to simulate human reading
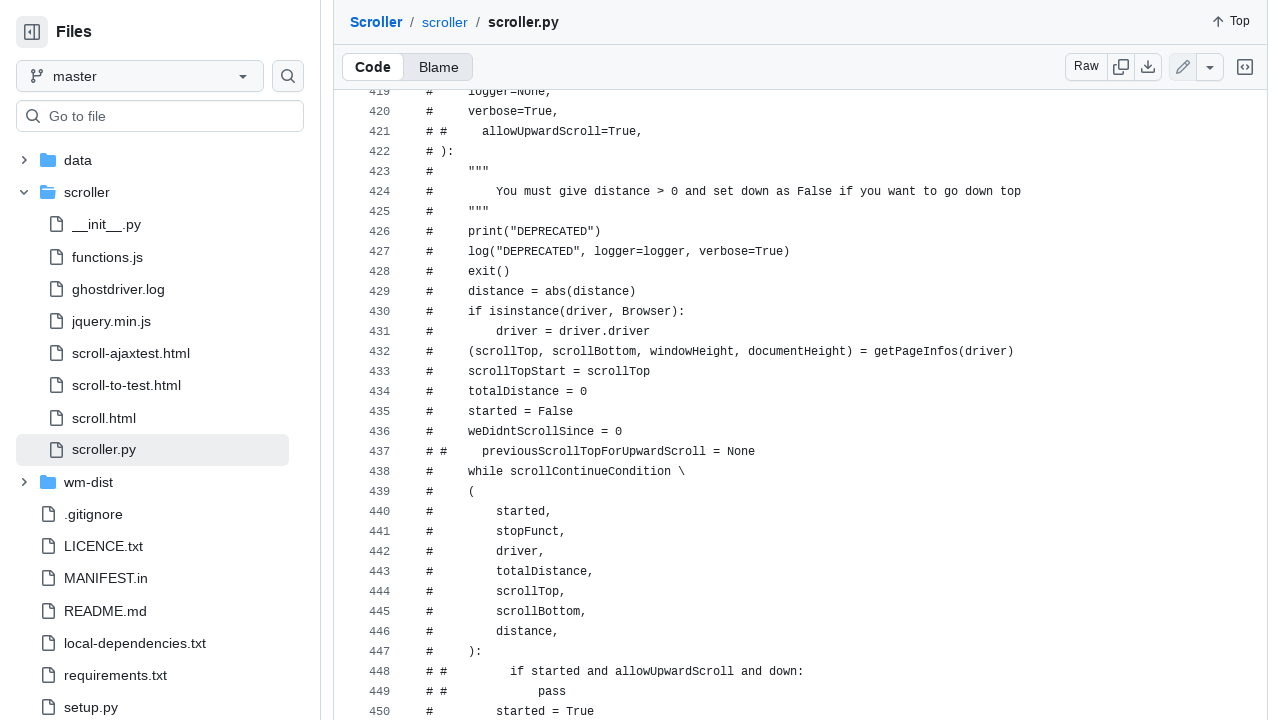

Retrieved current page height
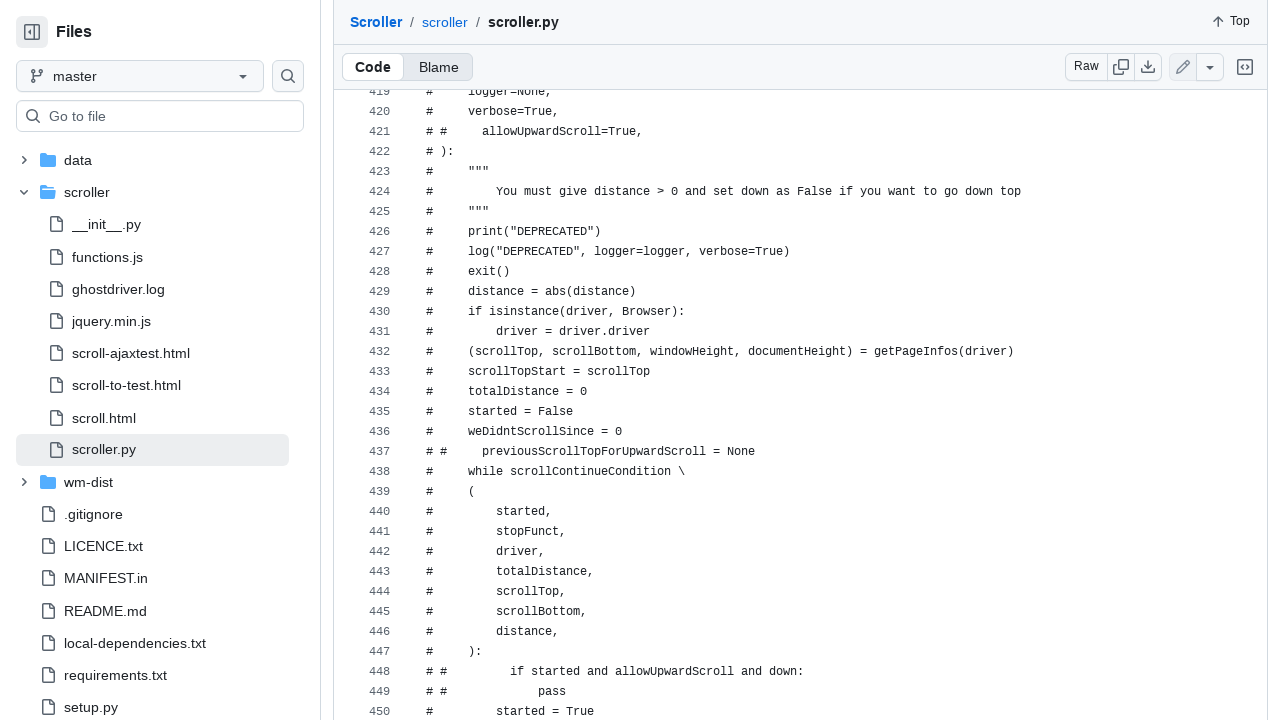

Retrieved current scroll position
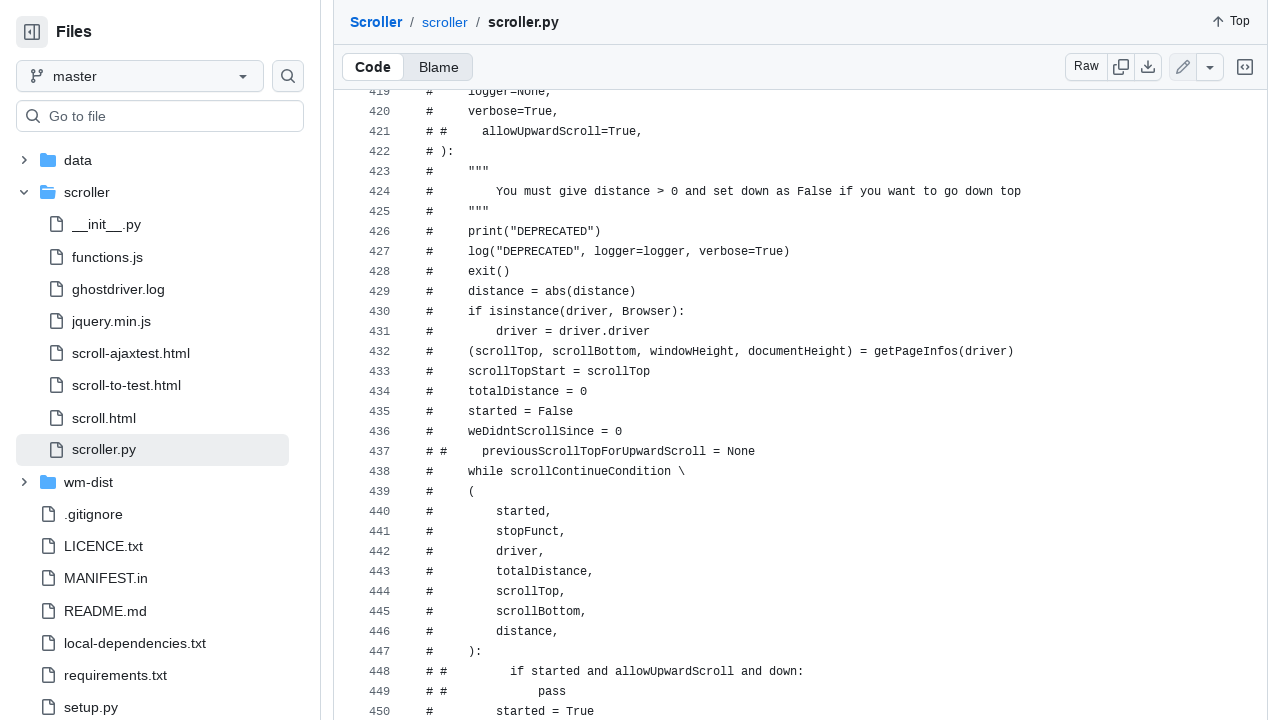

Scrolled down by 80% of viewport height
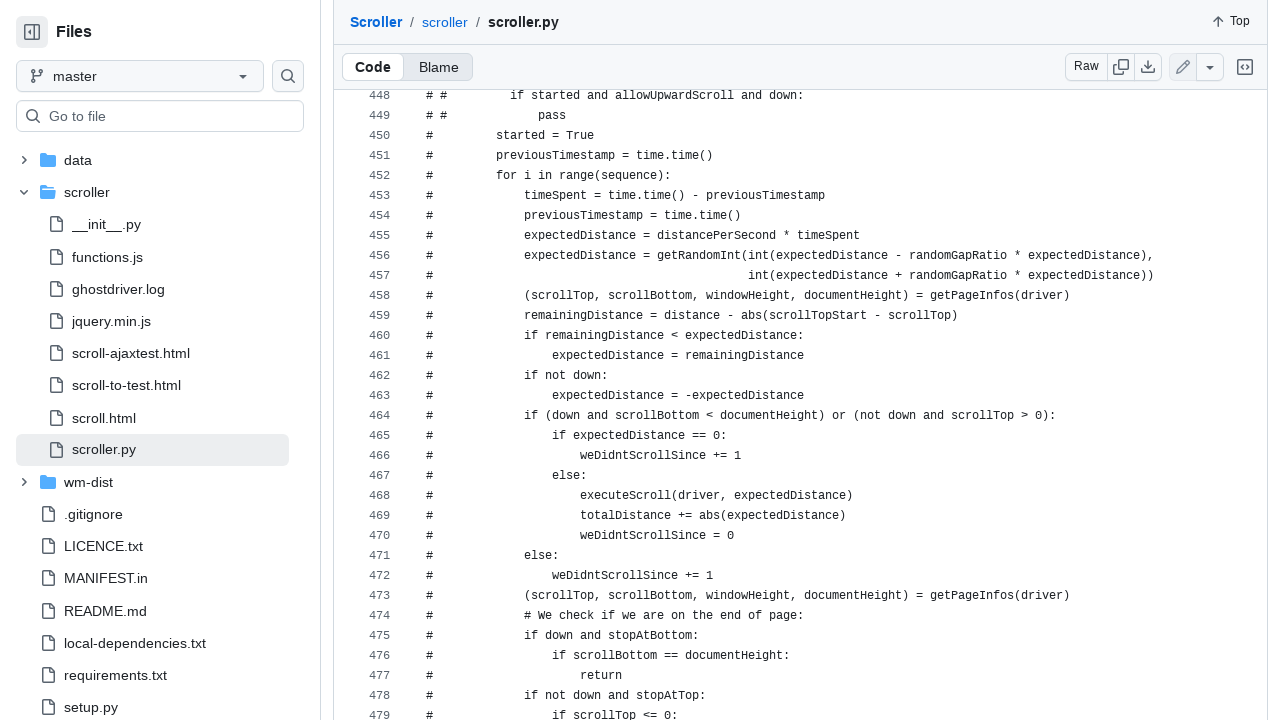

Waited 500ms to simulate human reading
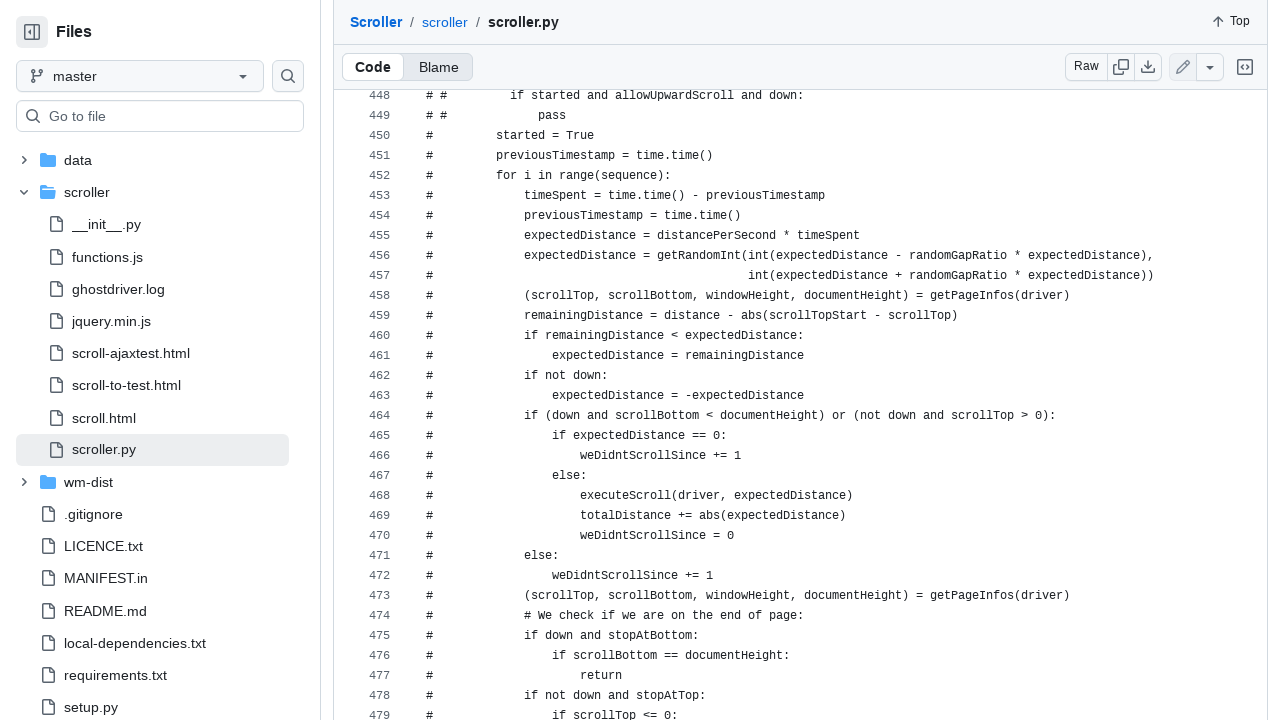

Retrieved current page height
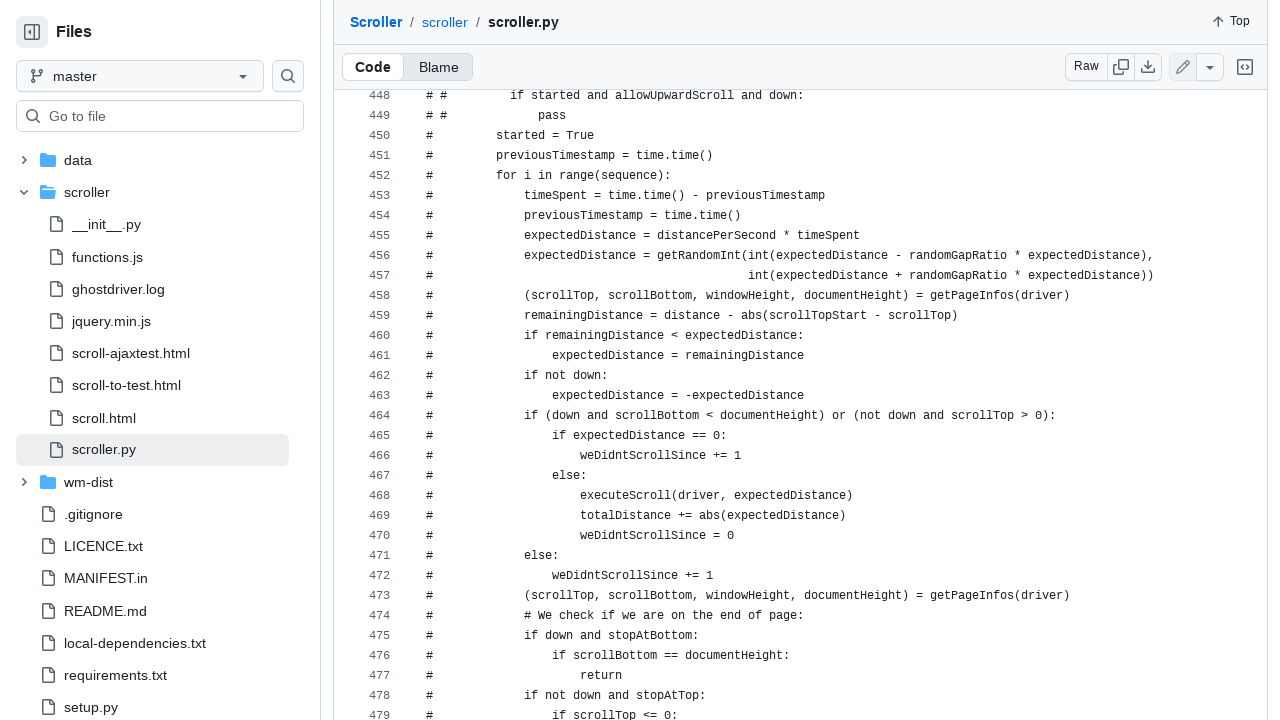

Retrieved current scroll position
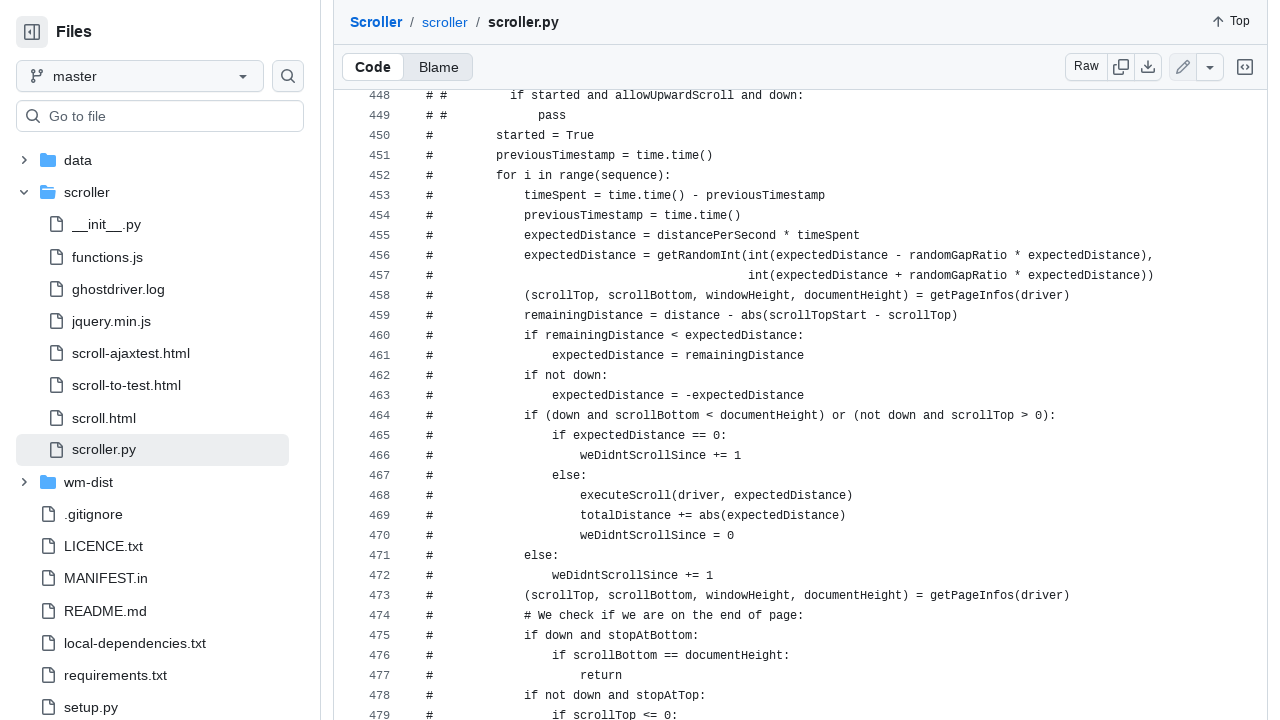

Scrolled down by 80% of viewport height
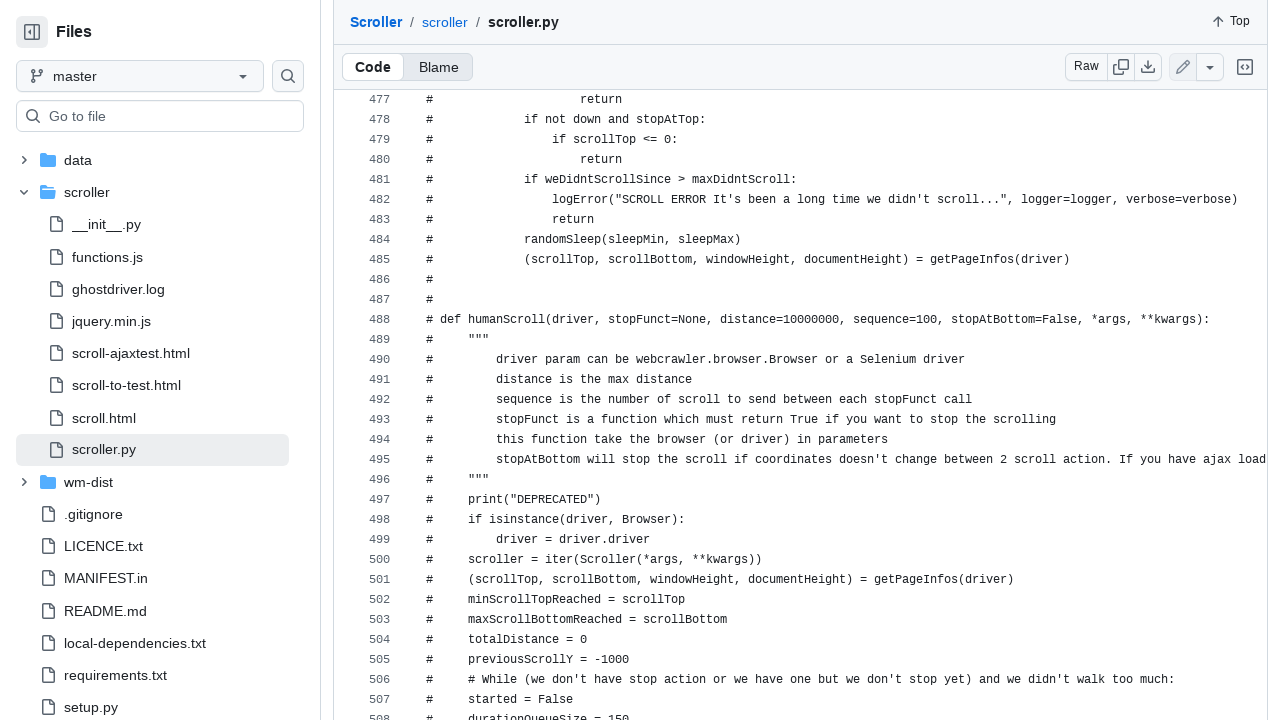

Waited 500ms to simulate human reading
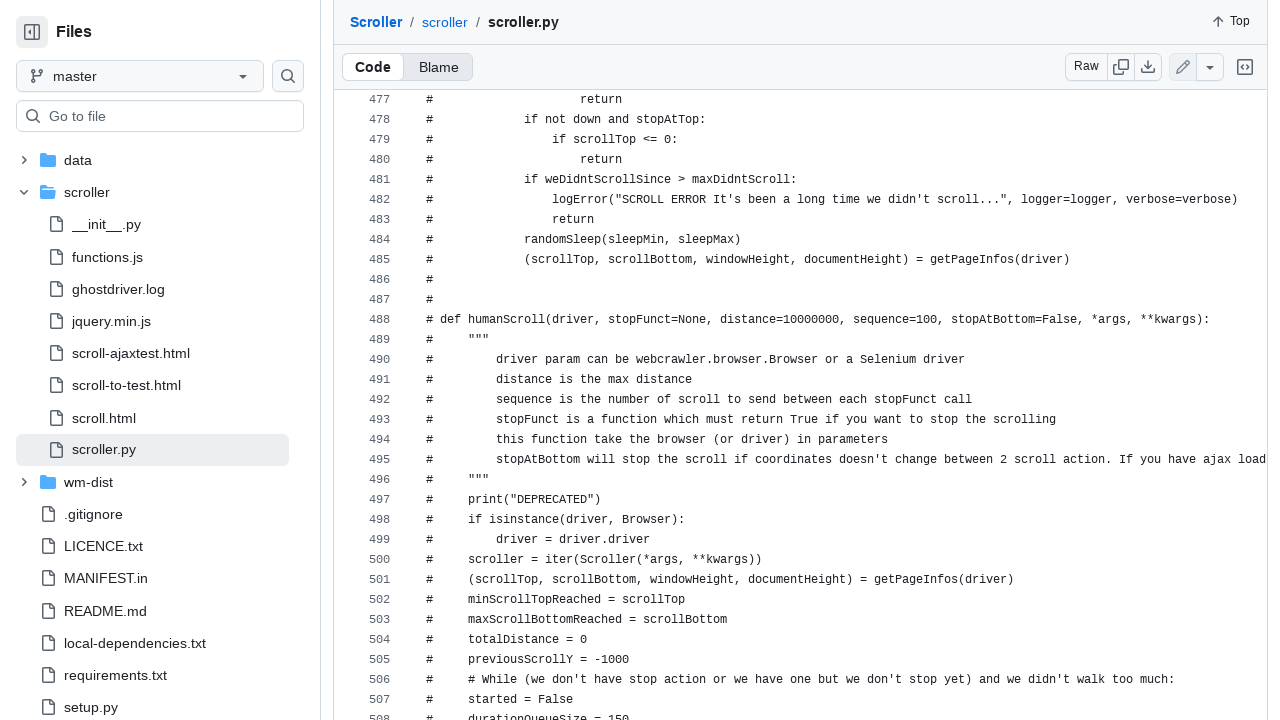

Retrieved current page height
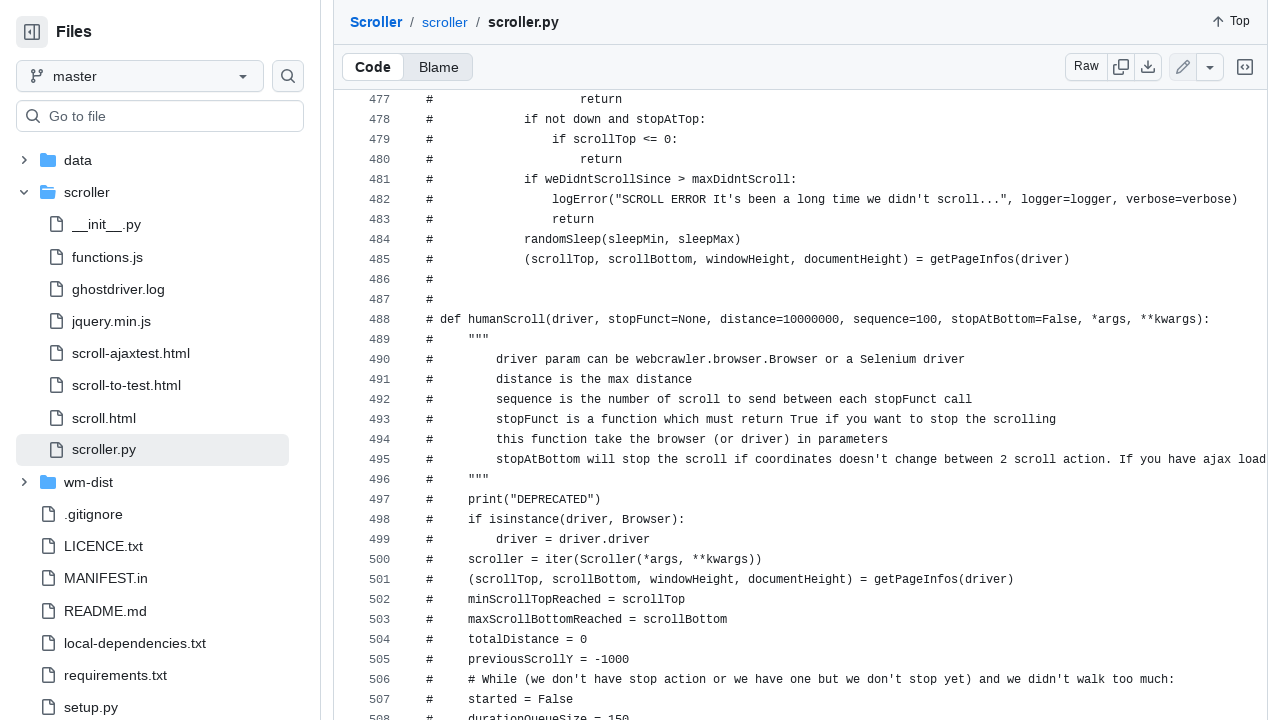

Retrieved current scroll position
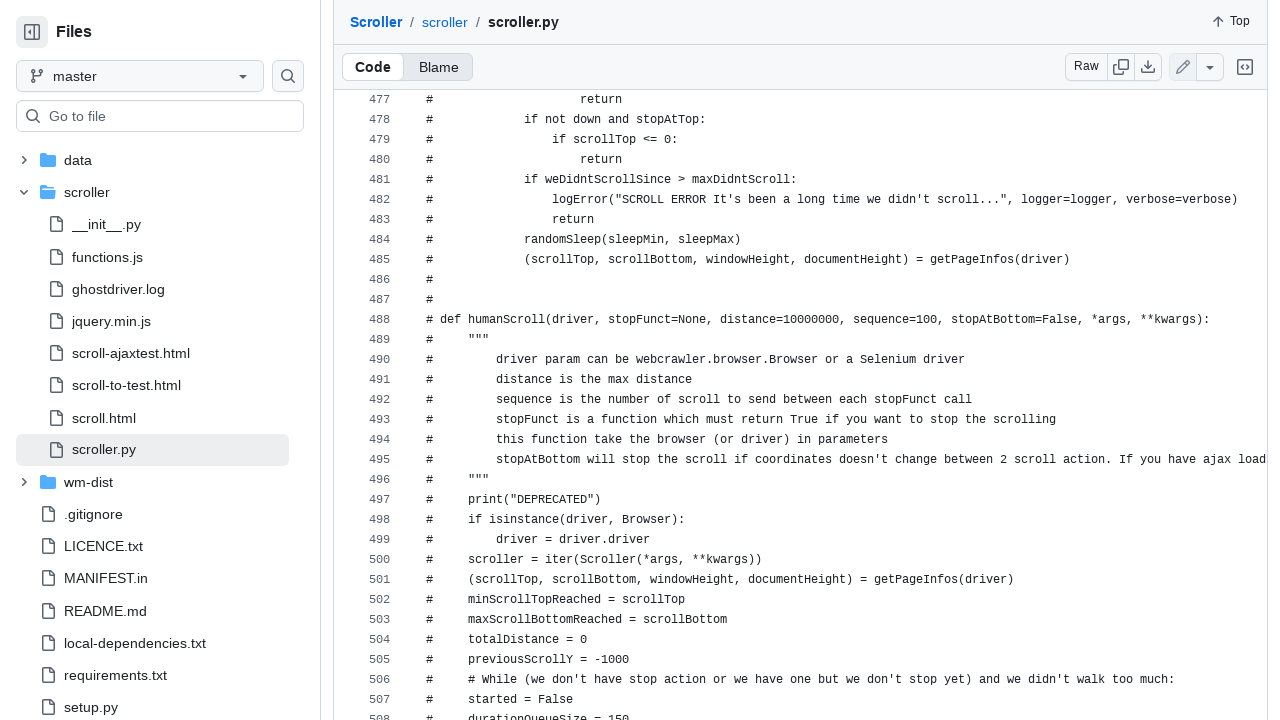

Scrolled down by 80% of viewport height
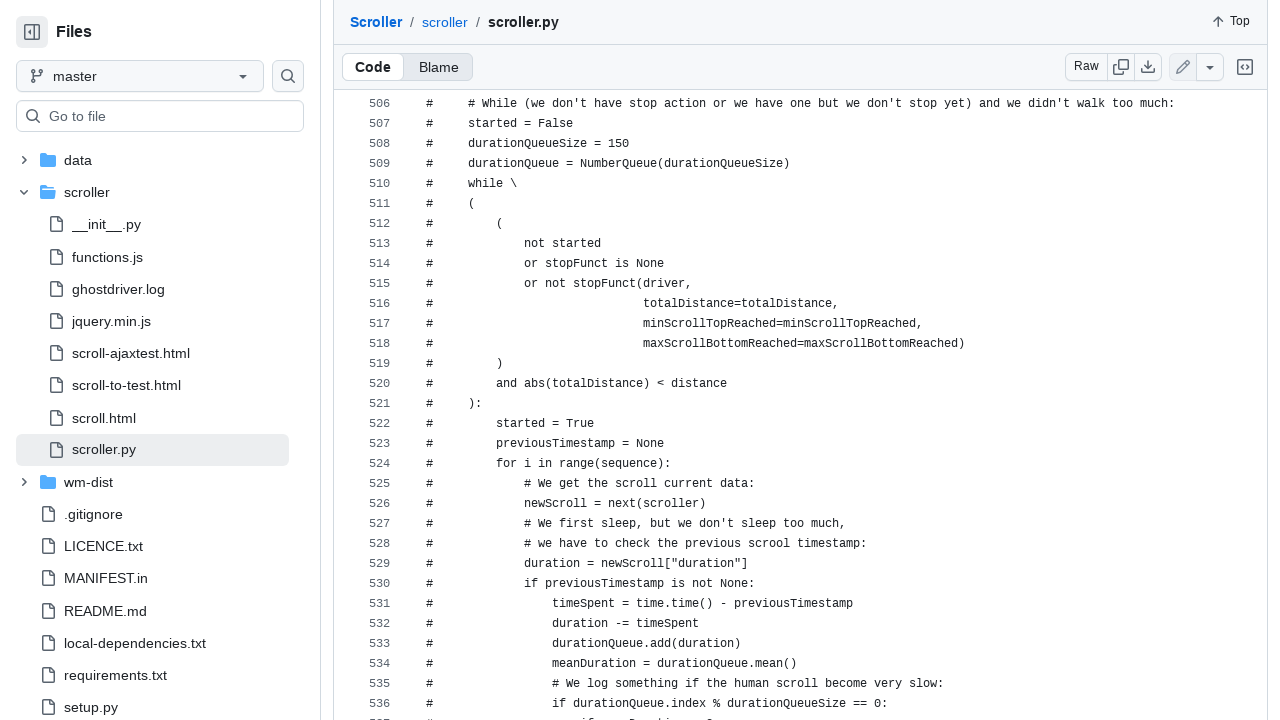

Waited 500ms to simulate human reading
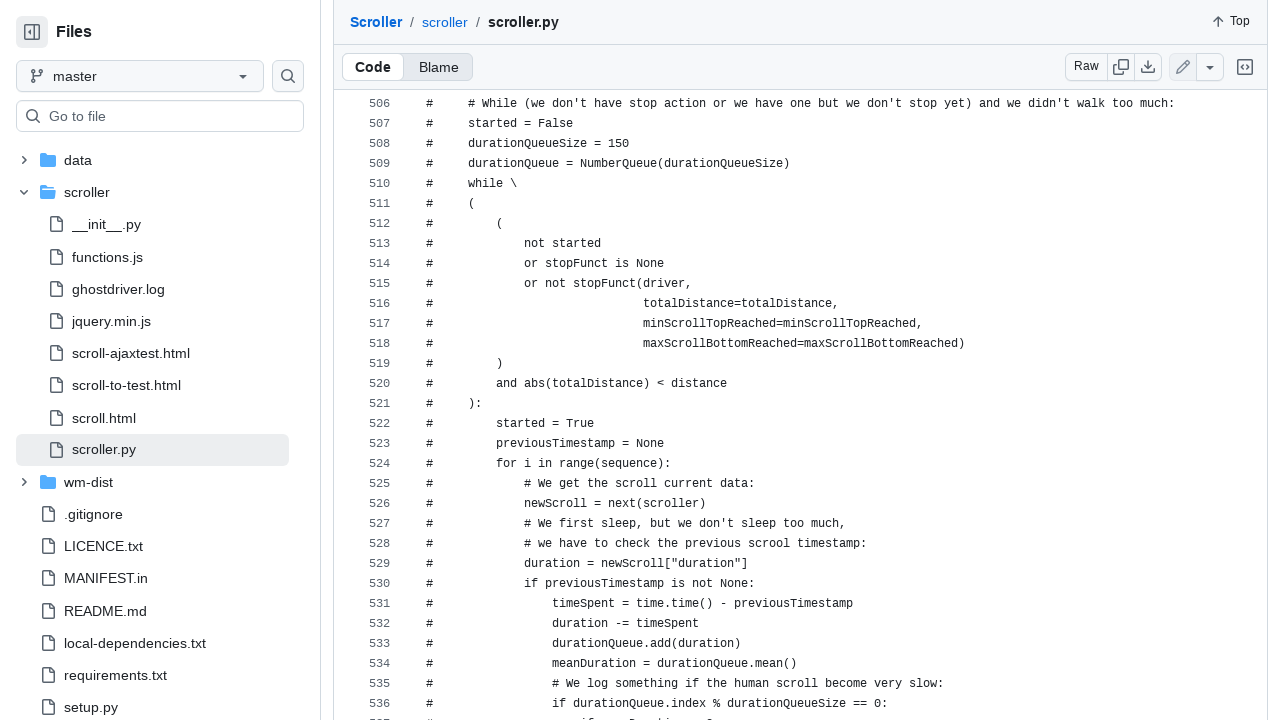

Retrieved current page height
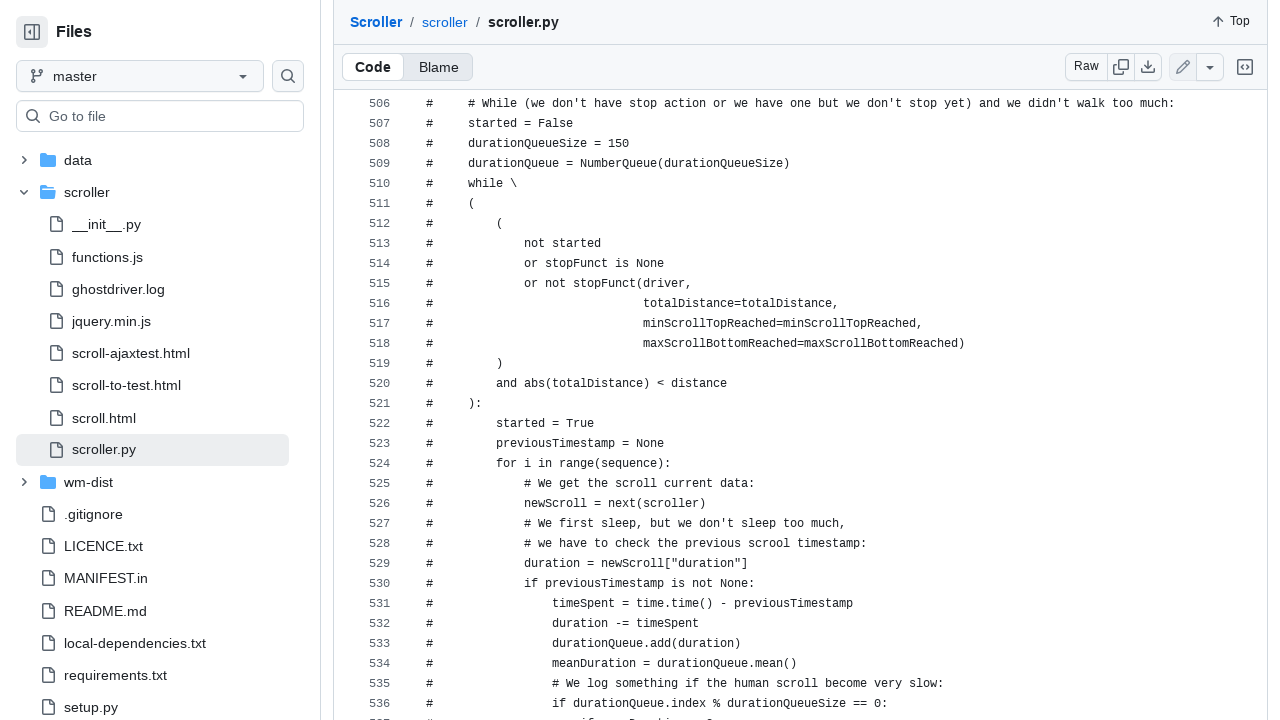

Retrieved current scroll position
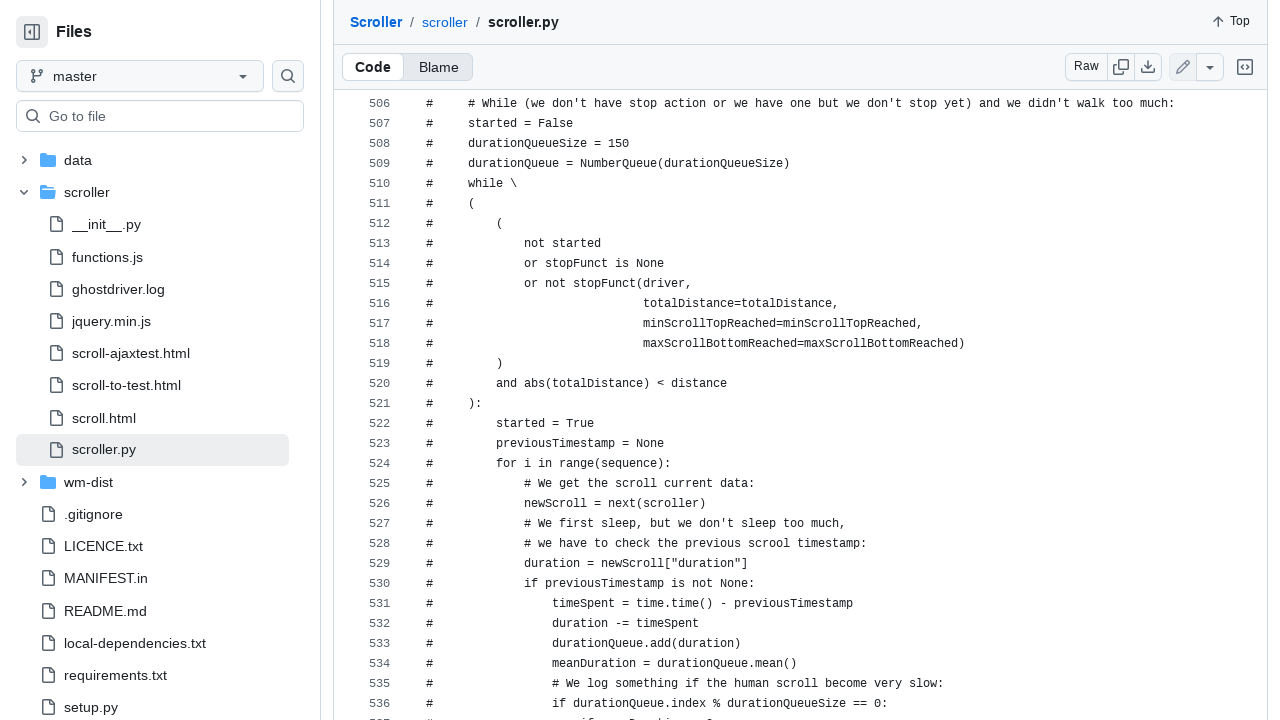

Scrolled down by 80% of viewport height
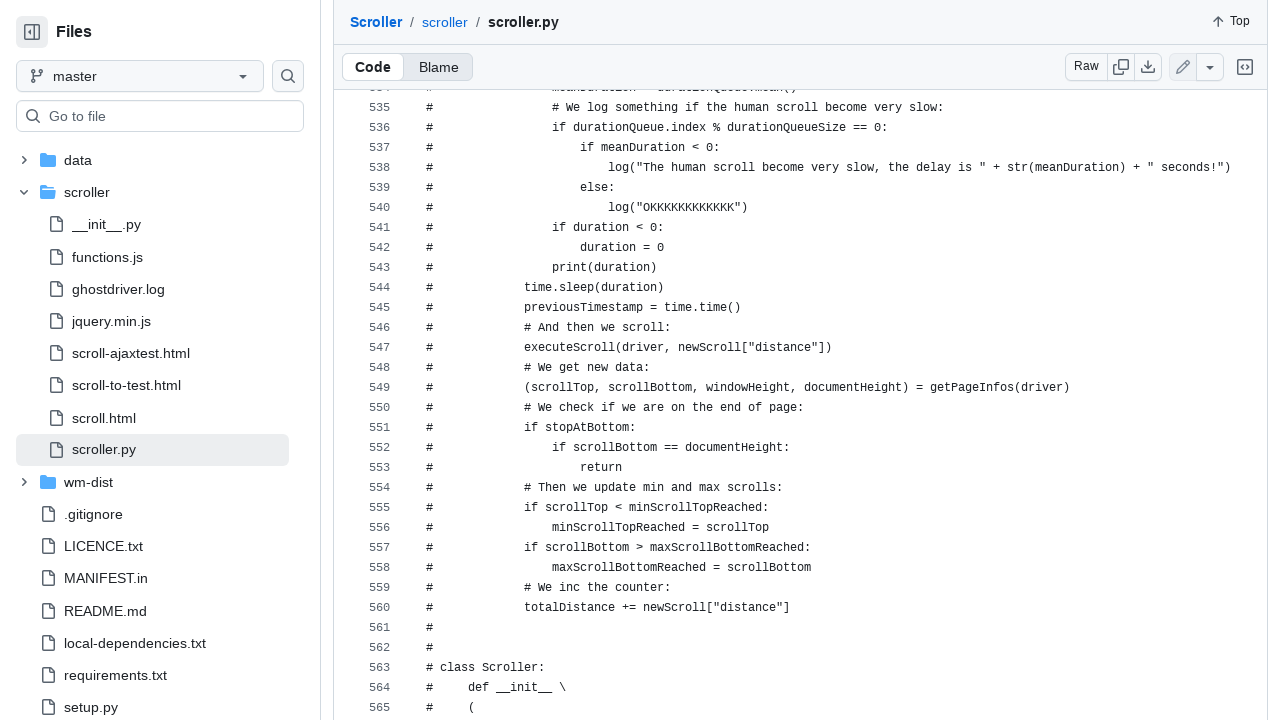

Waited 500ms to simulate human reading
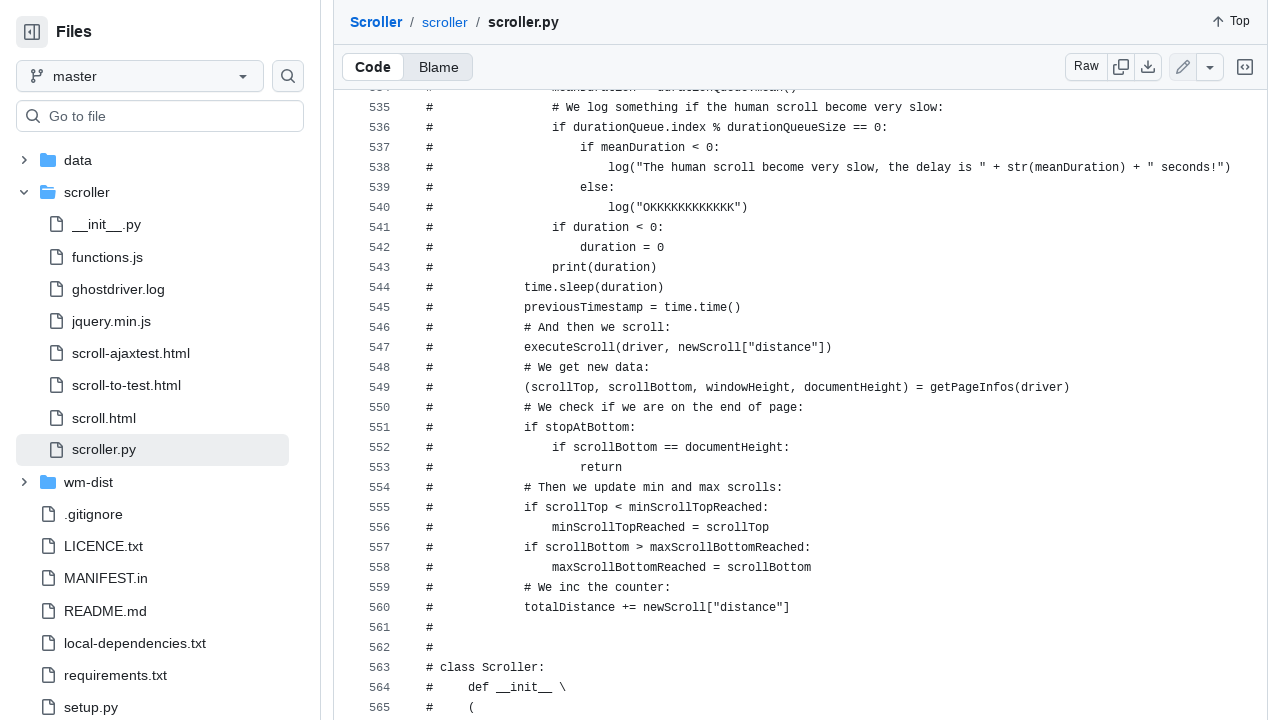

Retrieved current page height
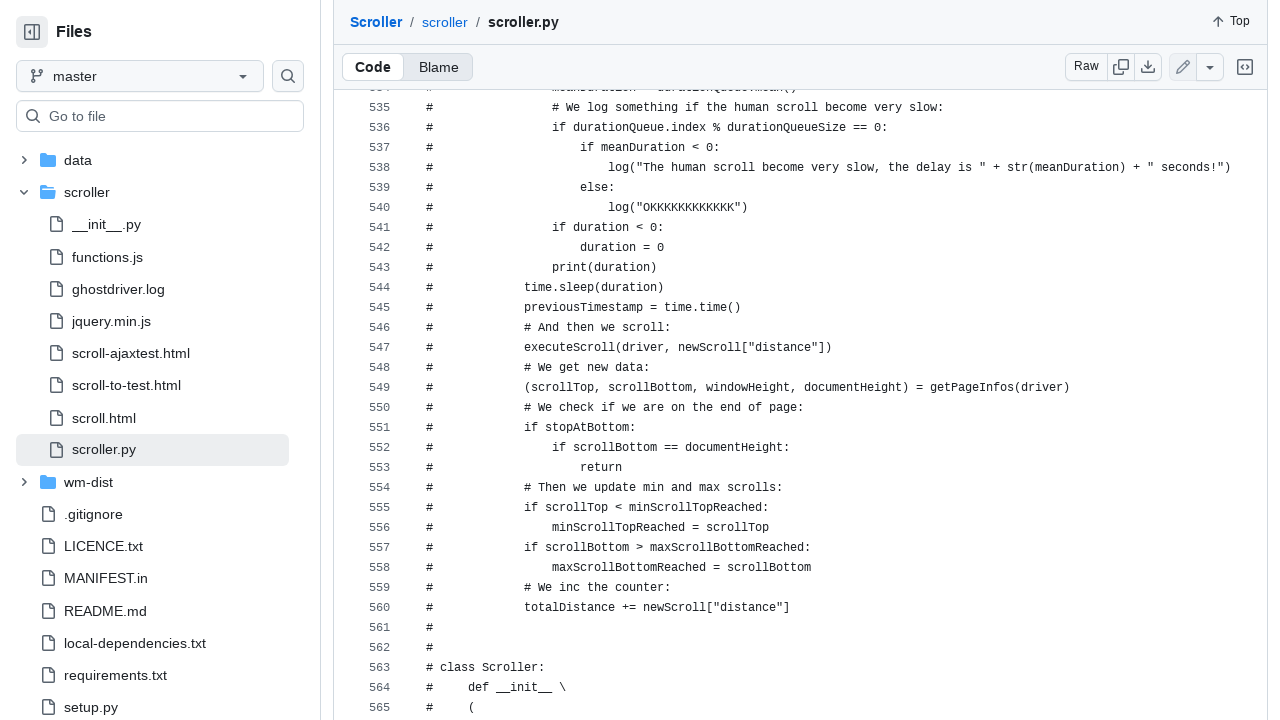

Retrieved current scroll position
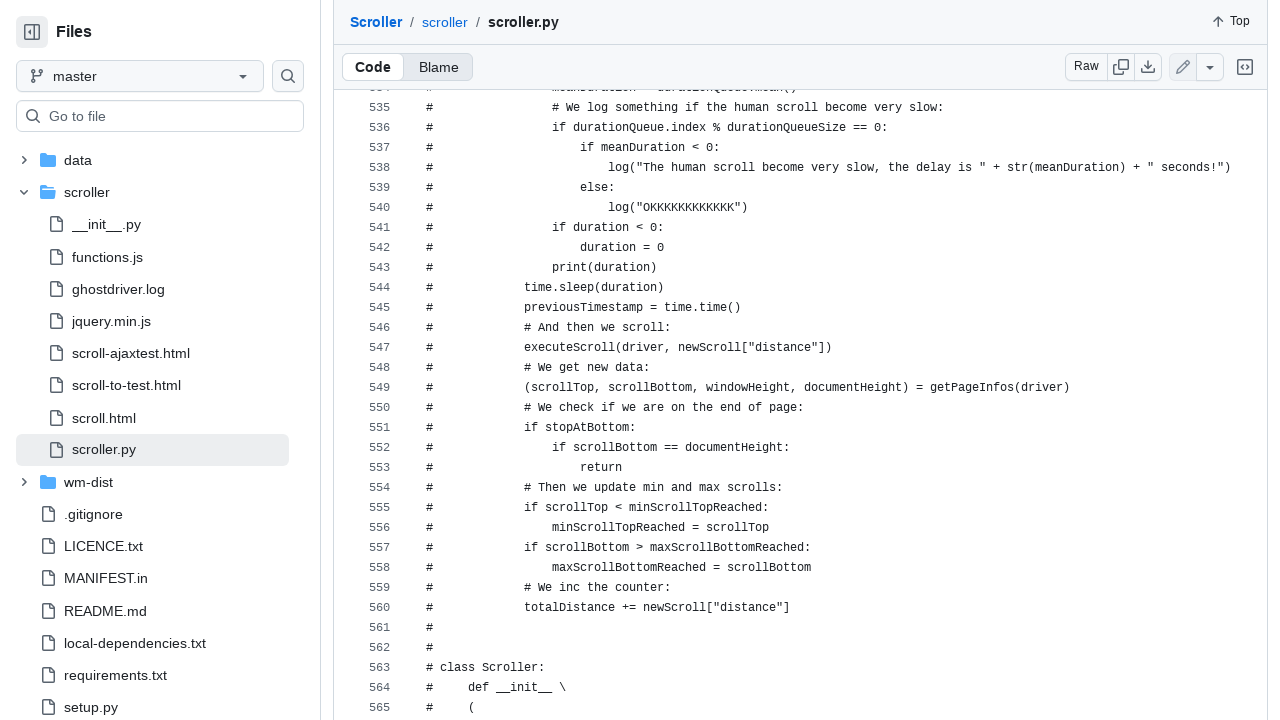

Scrolled down by 80% of viewport height
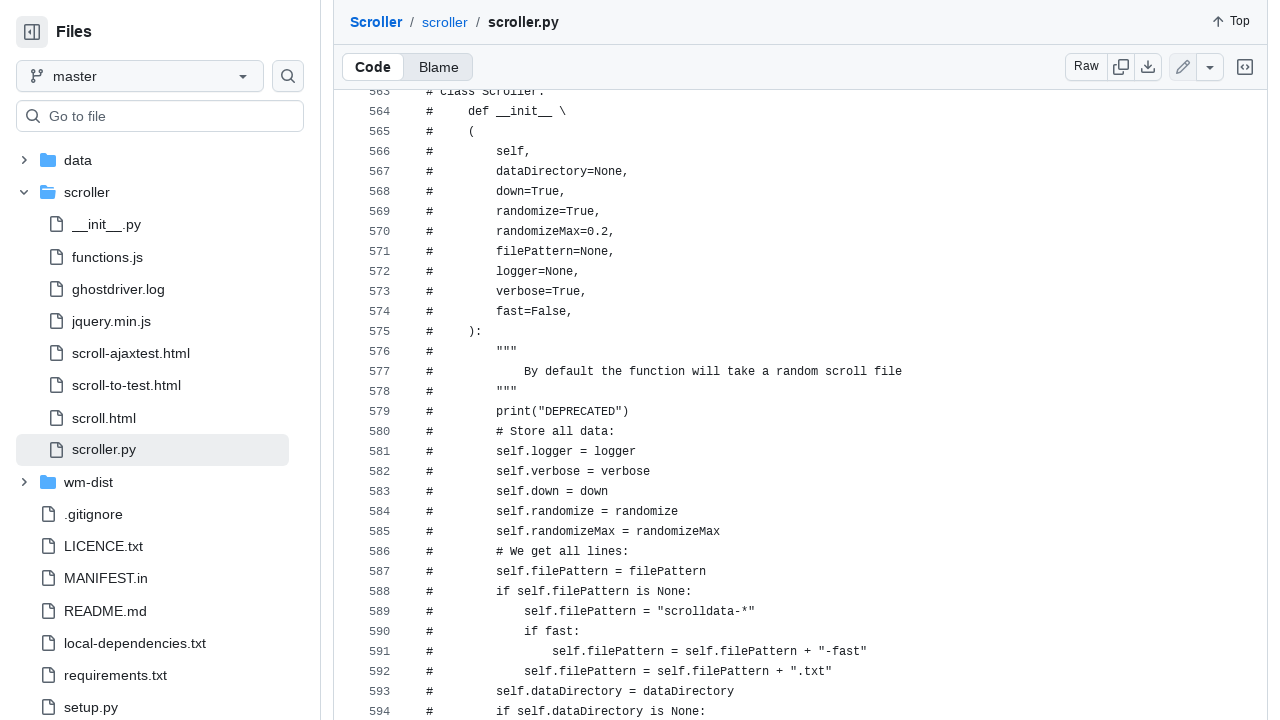

Waited 500ms to simulate human reading
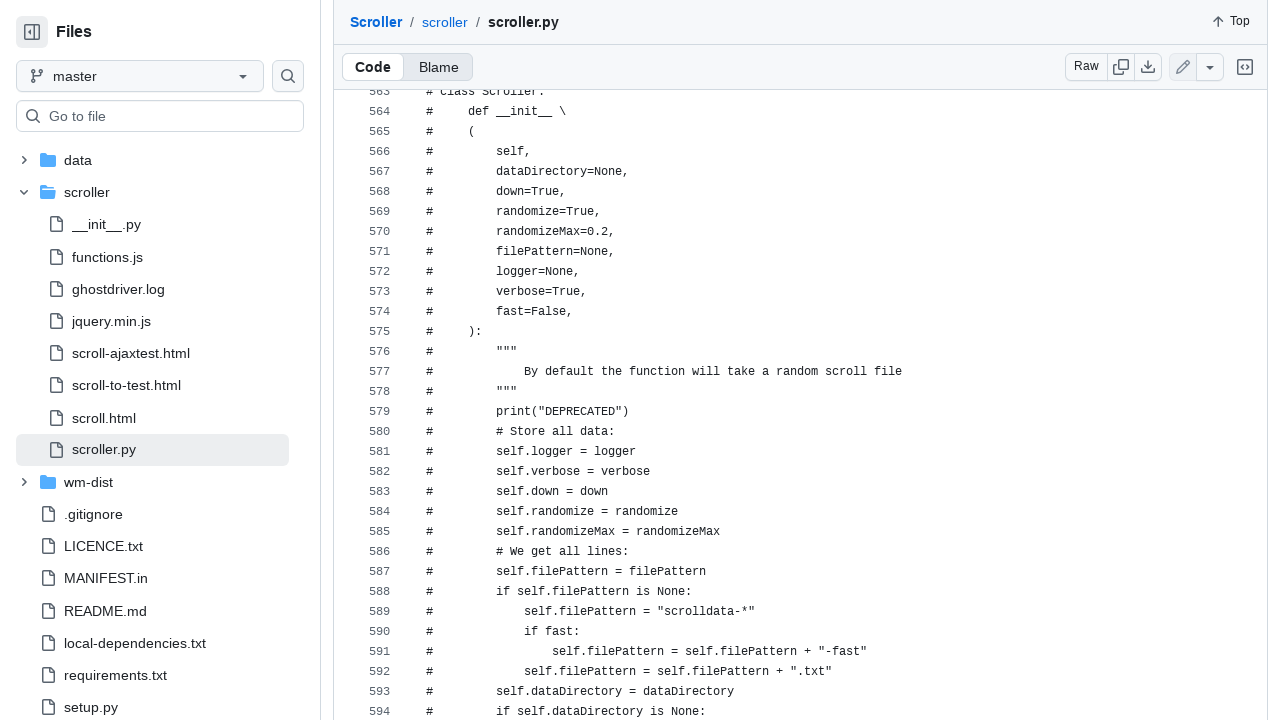

Retrieved current page height
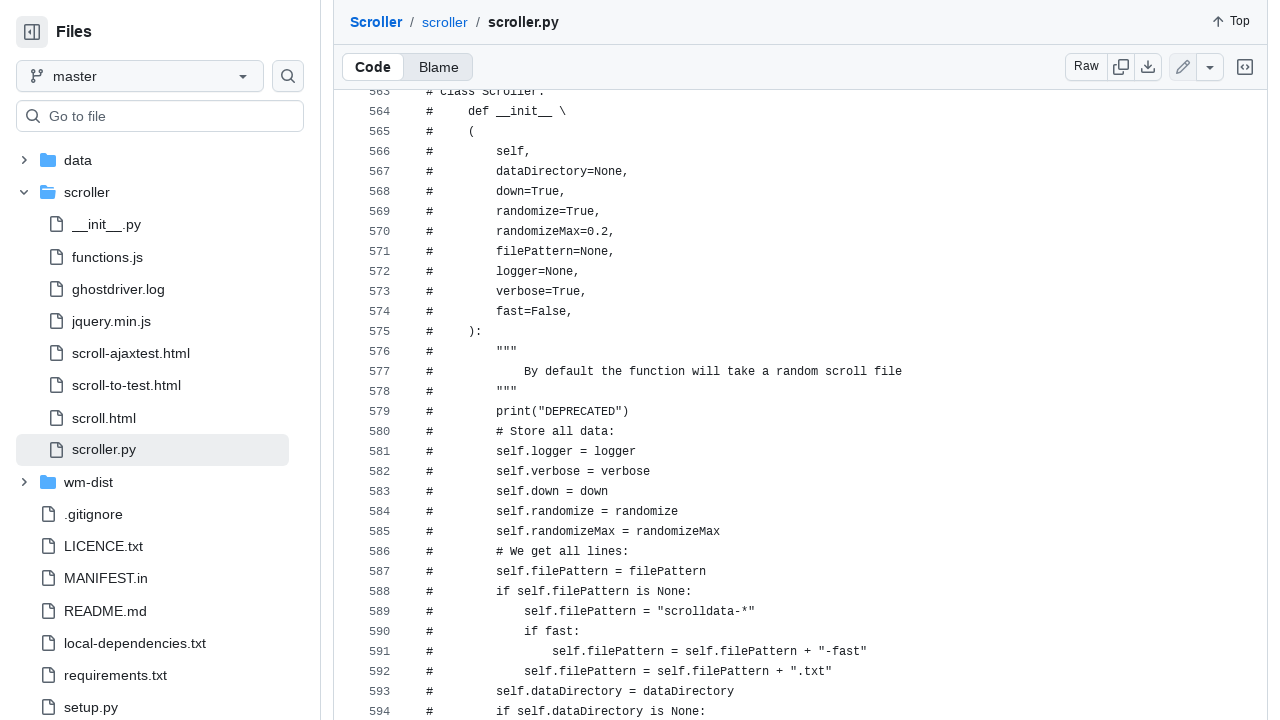

Retrieved current scroll position
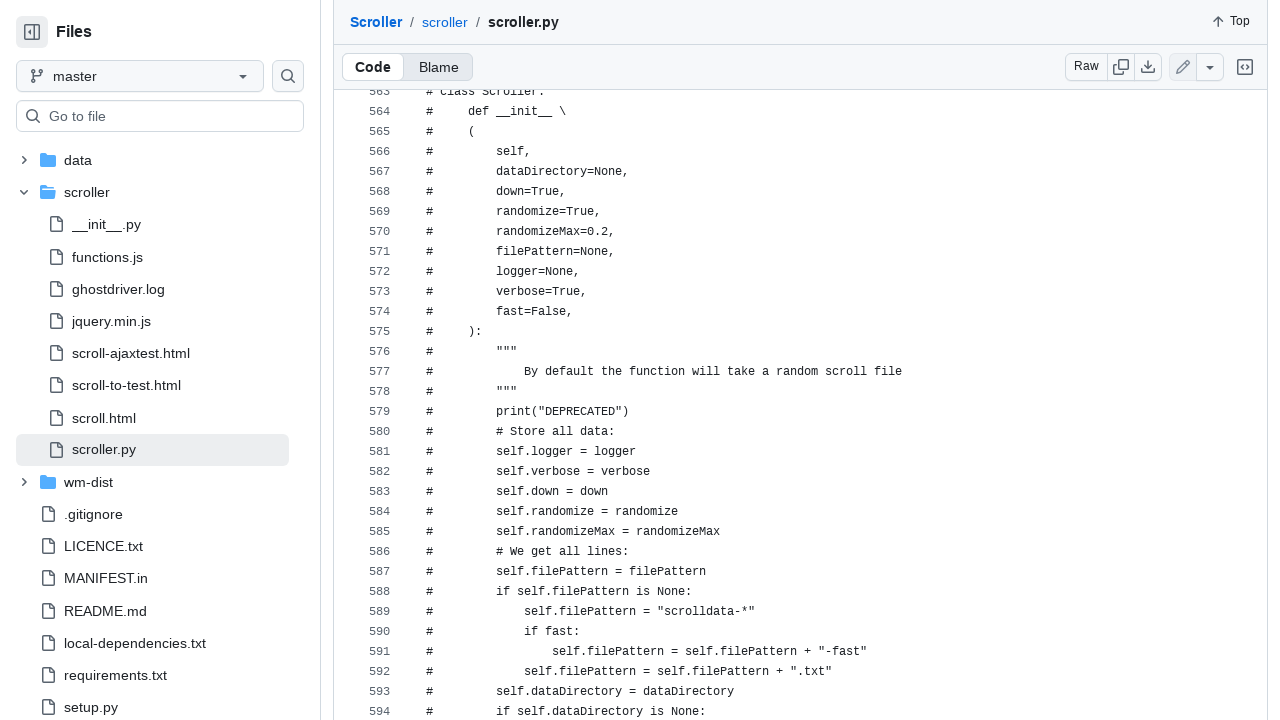

Final 200ms wait at page bottom
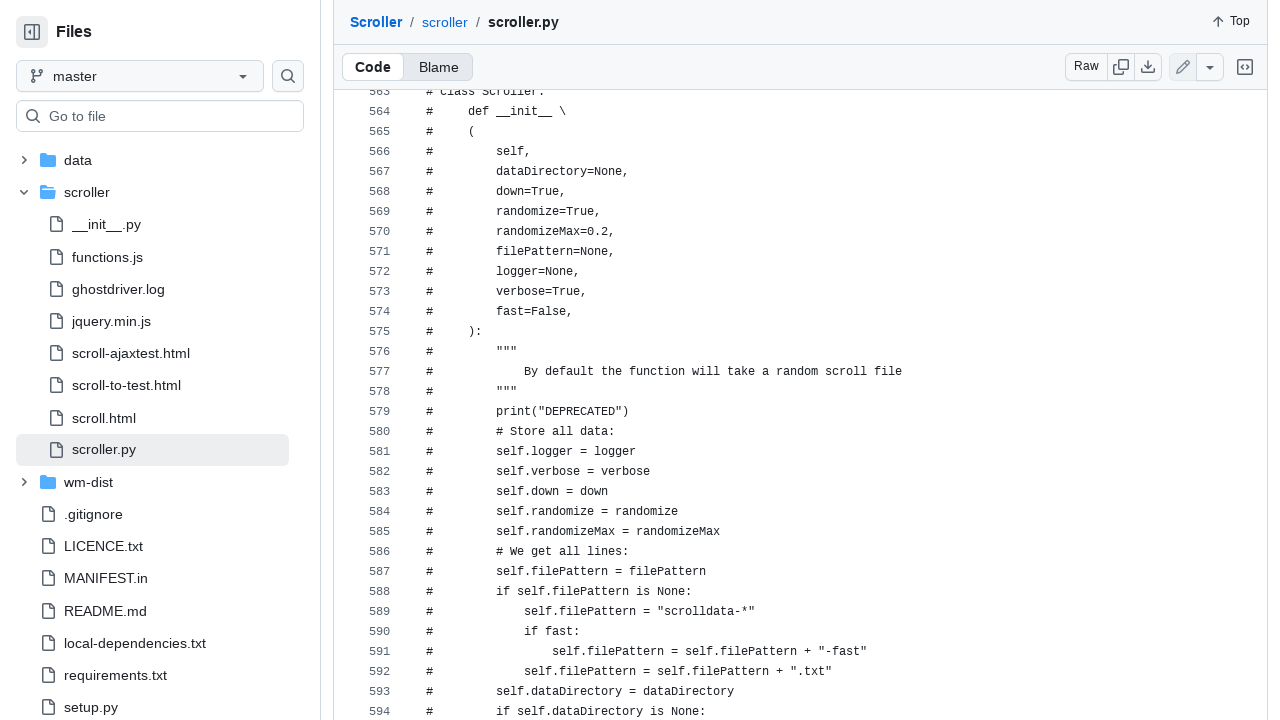

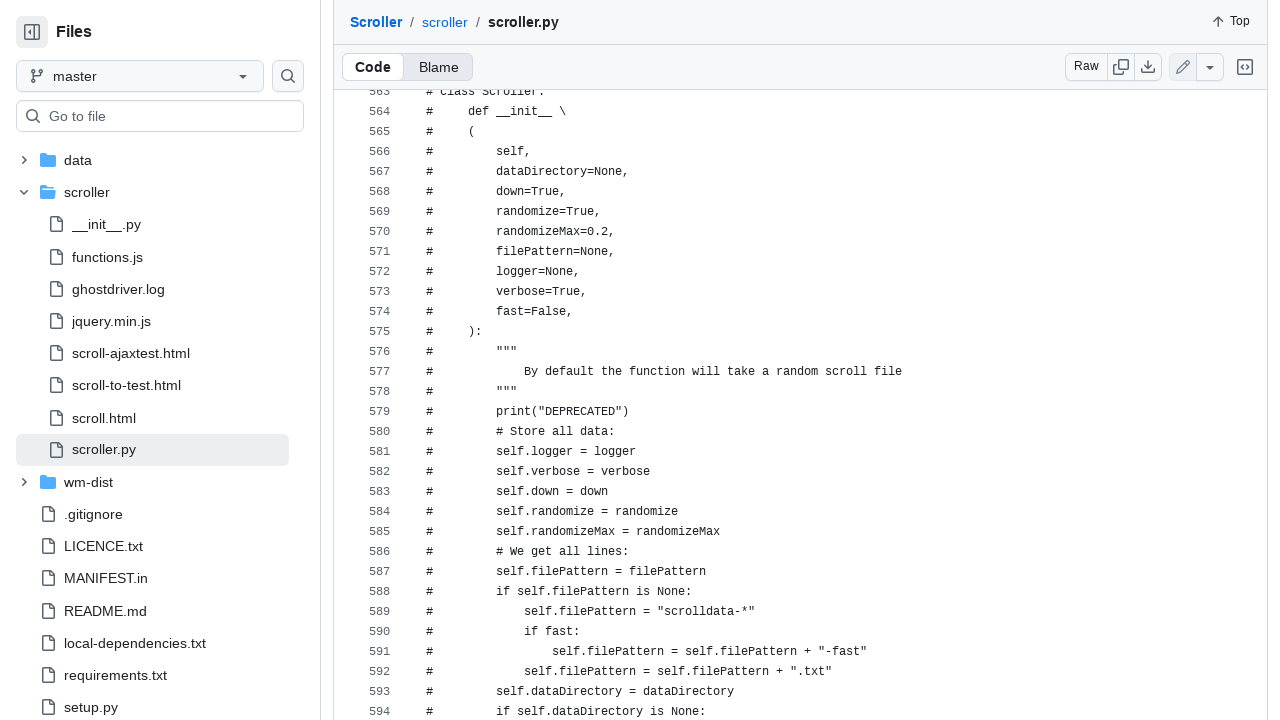